Tests basic browser navigation functionality including back, forward, refresh operations, and element selection on a YouTube video page

Starting URL: https://www.youtube.com/watch?v=dQw4w9WgXcQ

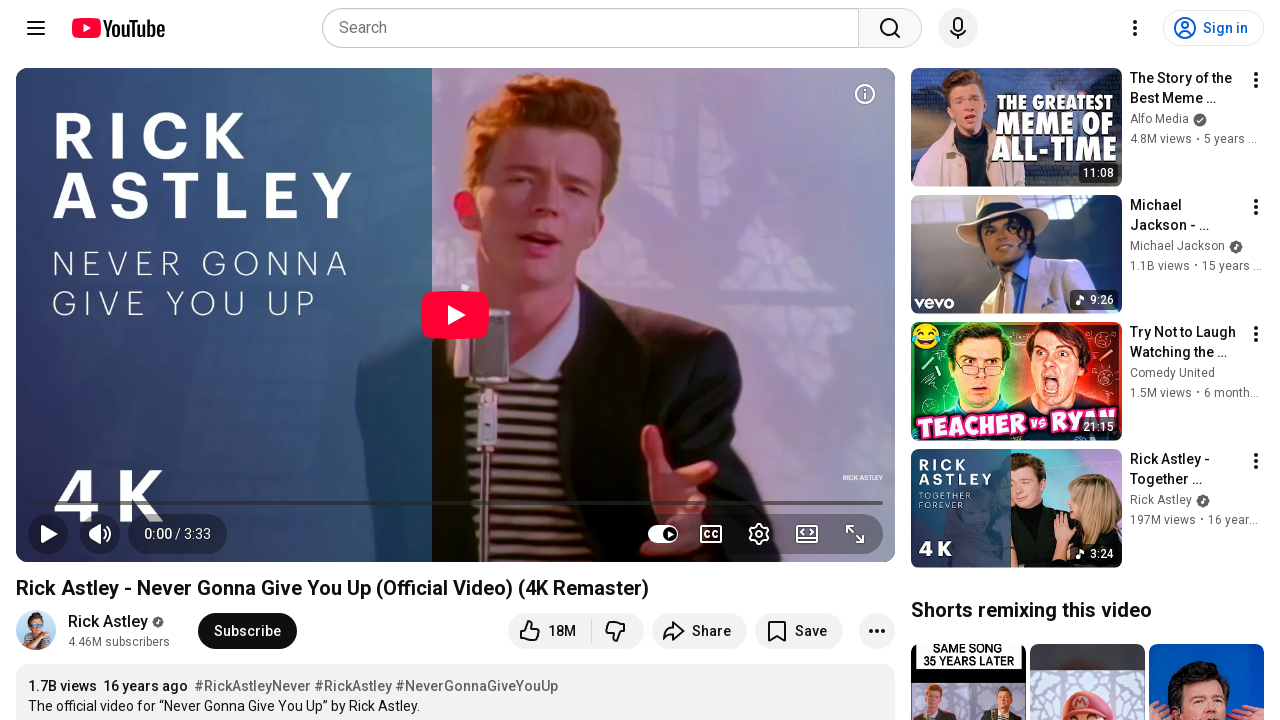

Retrieved current URL from YouTube video page
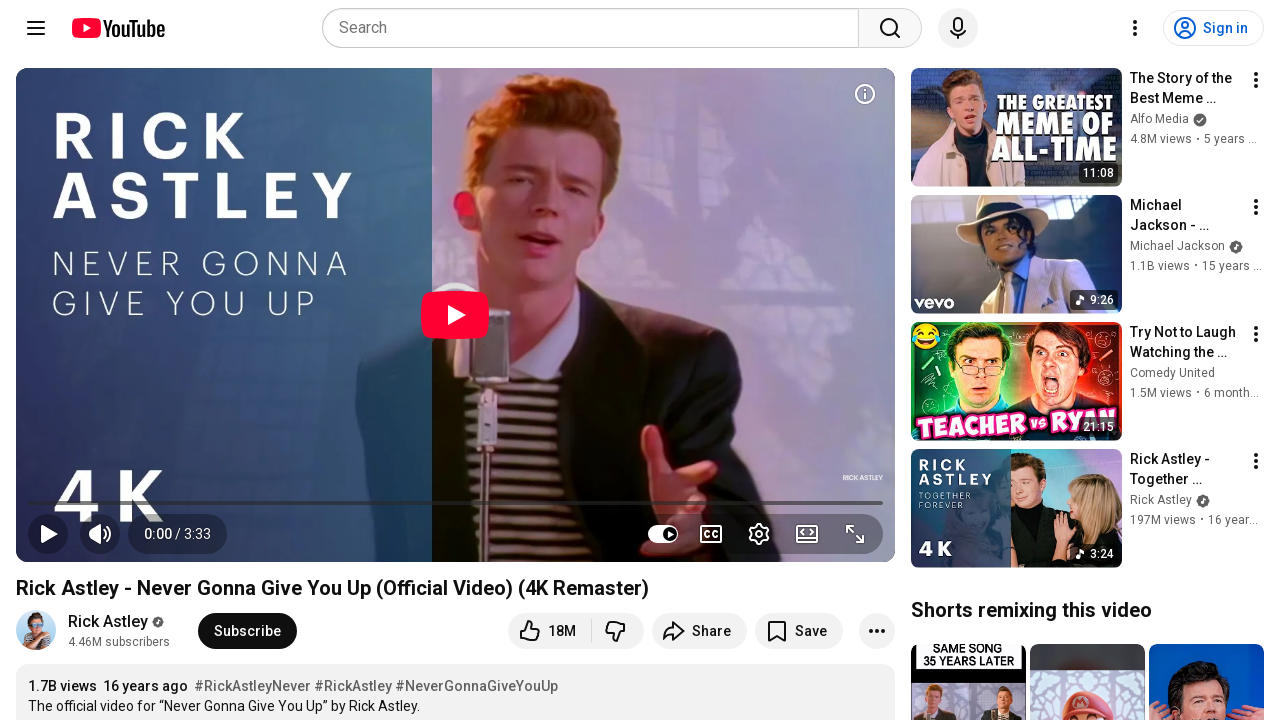

Navigated back in browser history
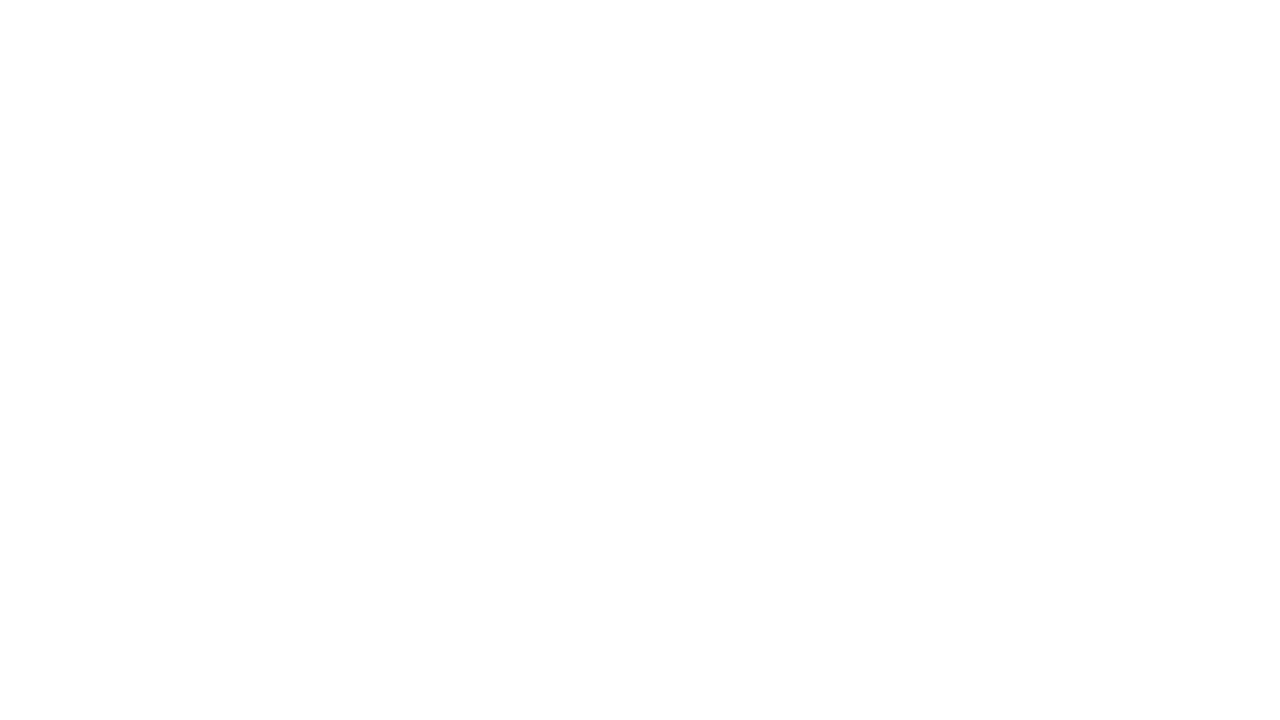

Navigated forward in browser history
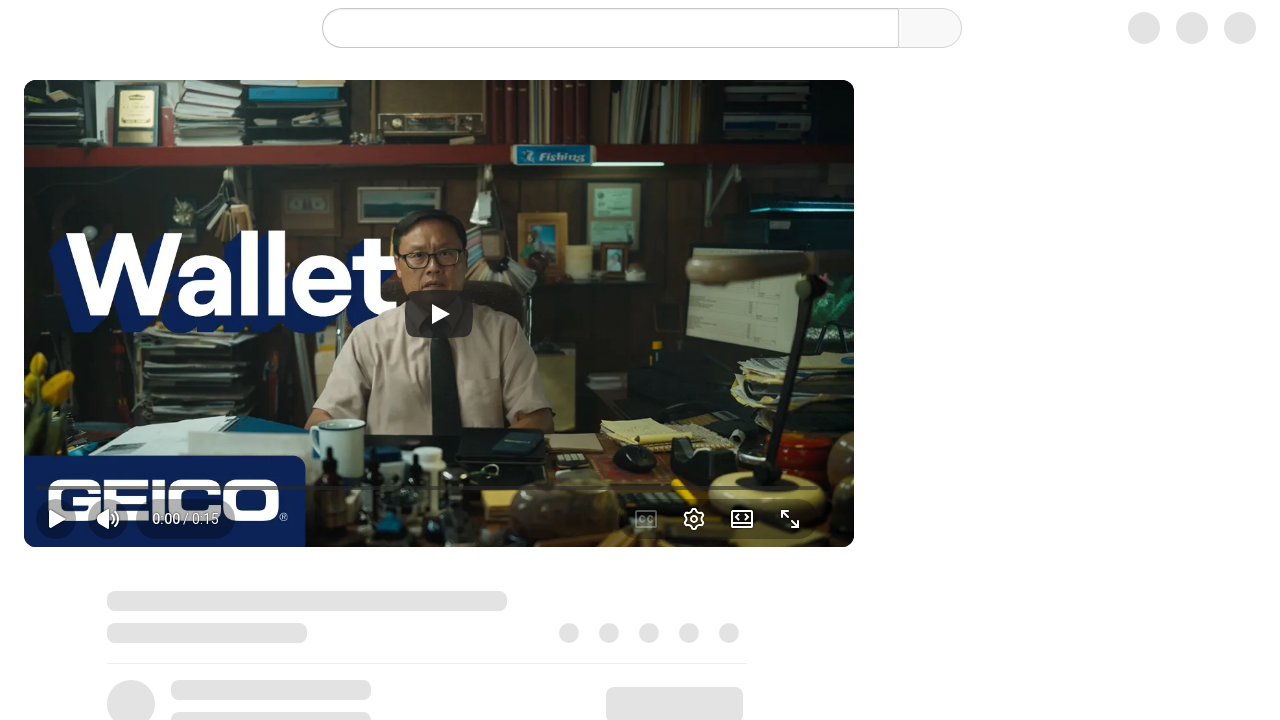

Refreshed the page
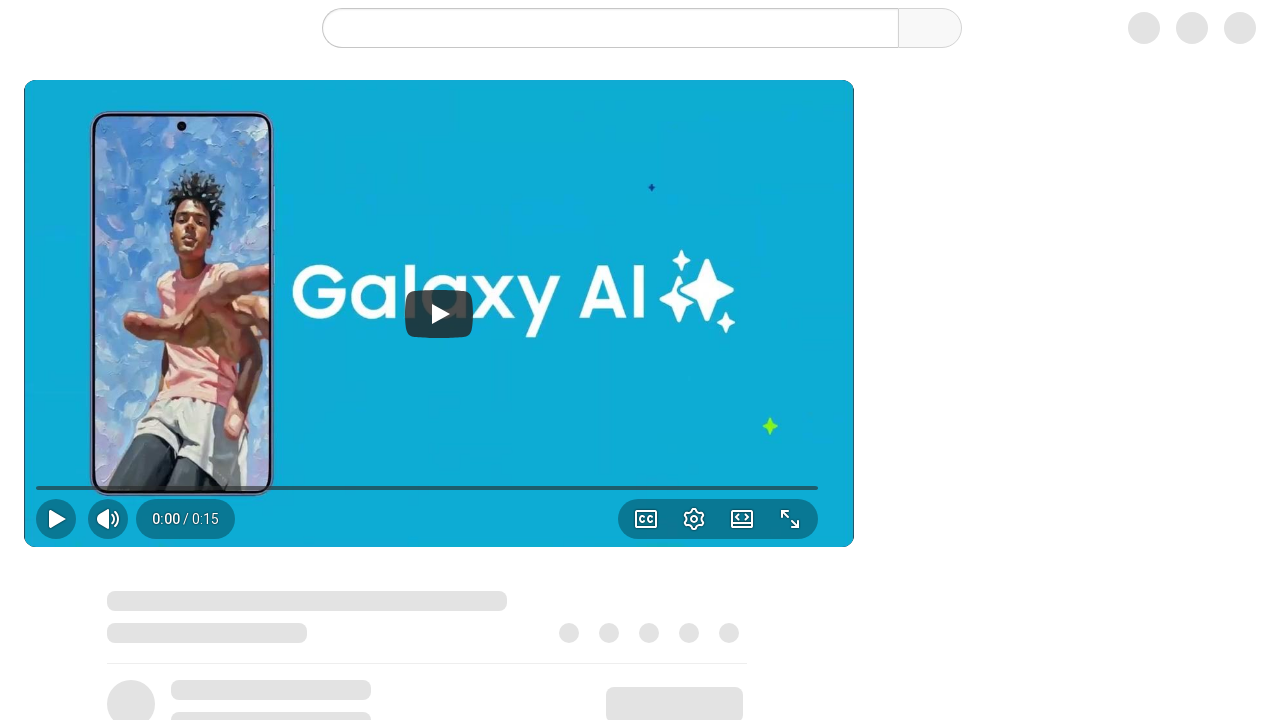

Retrieved page source content
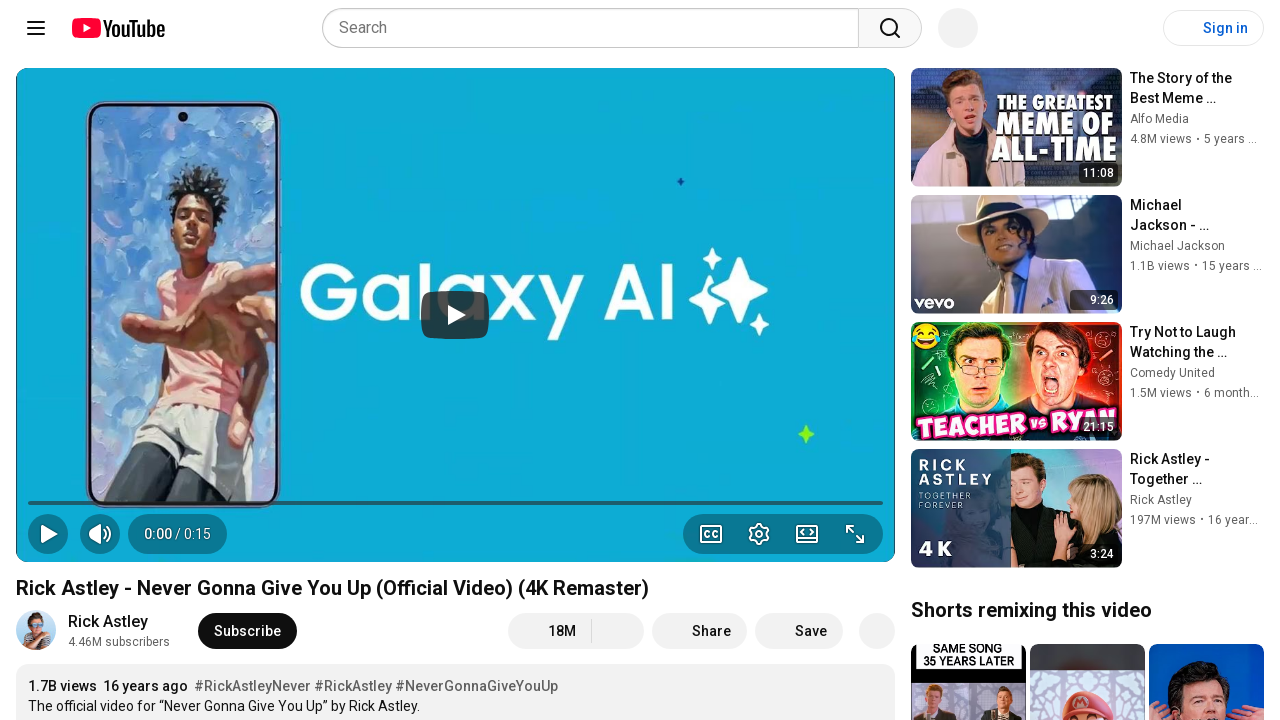

Located first anchor element on page
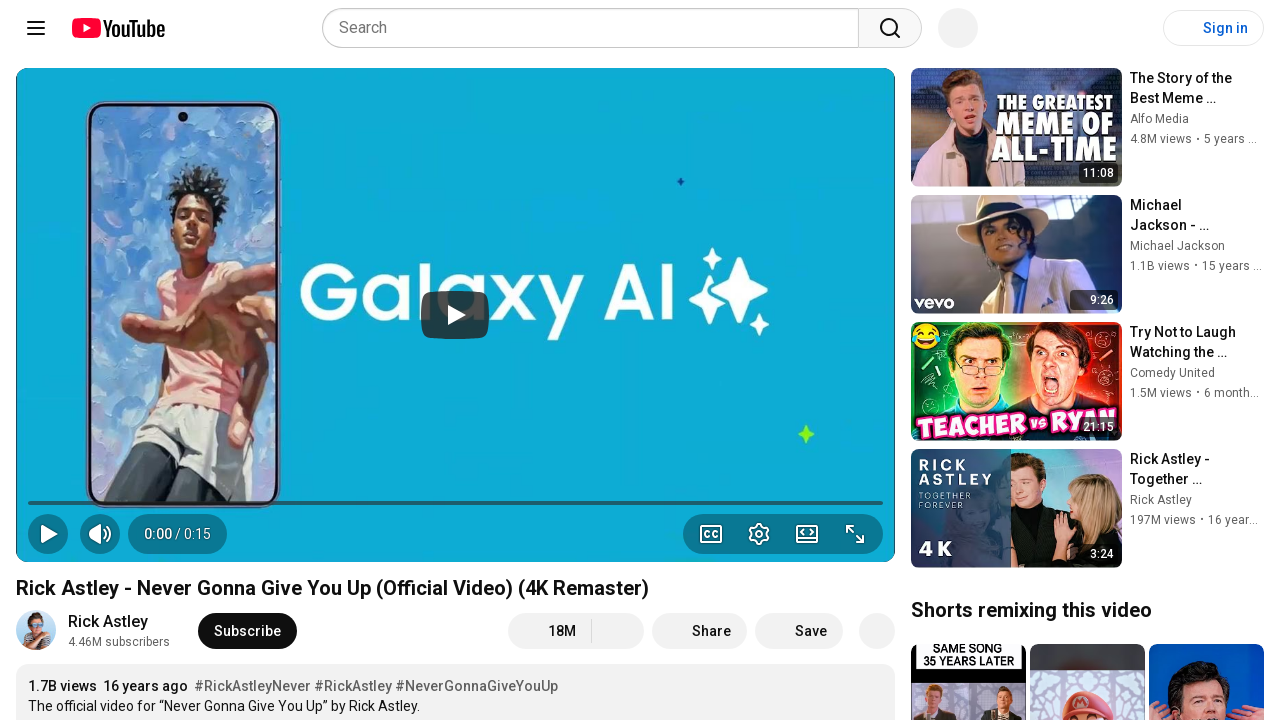

Retrieved href attribute from anchor element
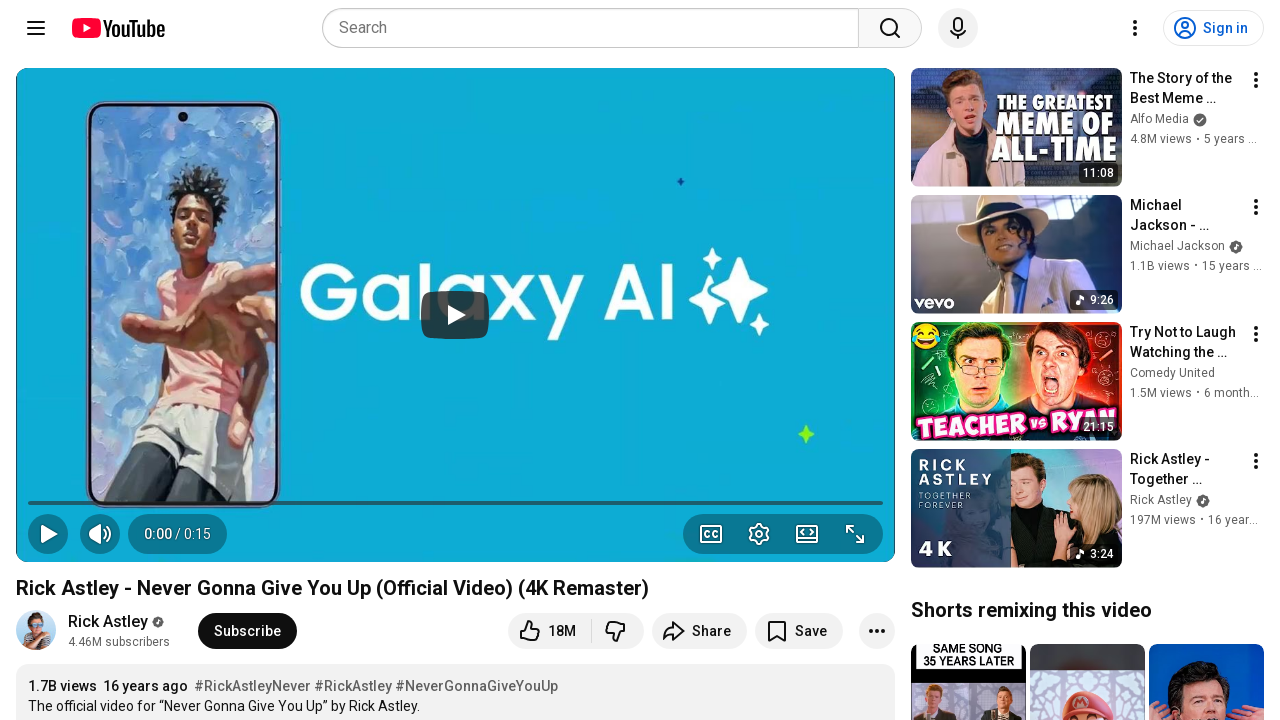

Retrieved computed color style of anchor element
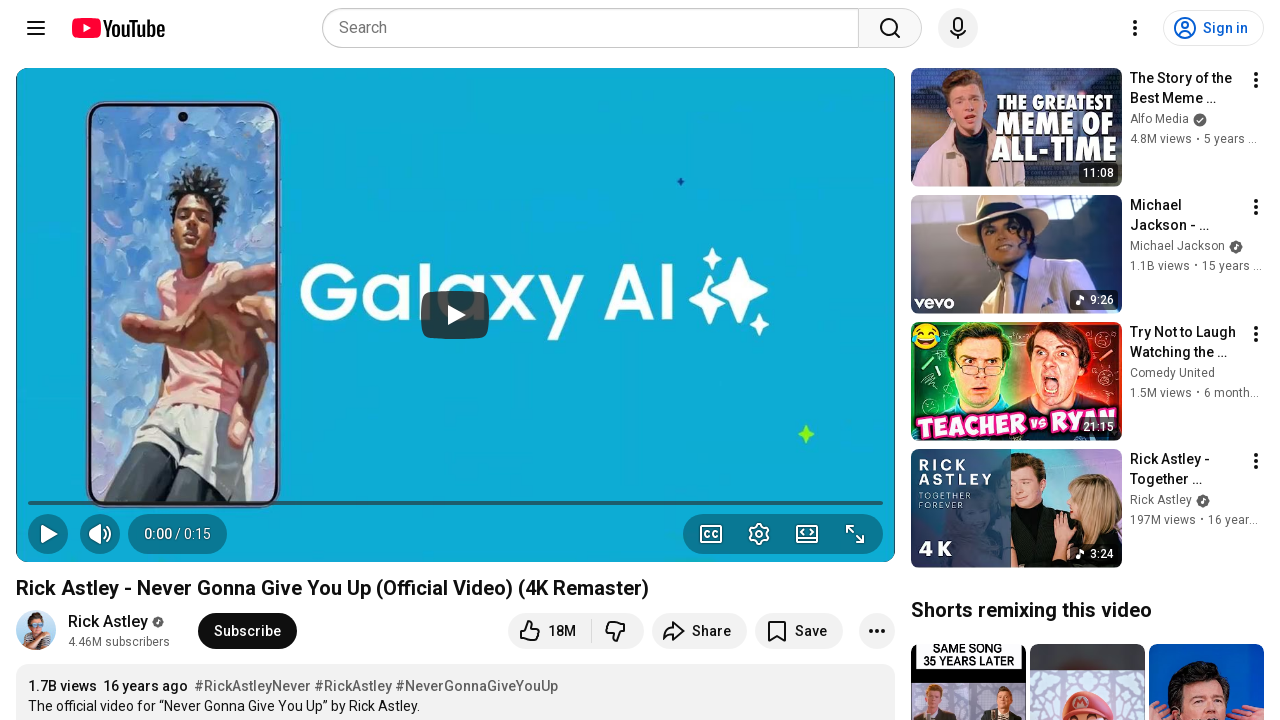

Retrieved text content from anchor element
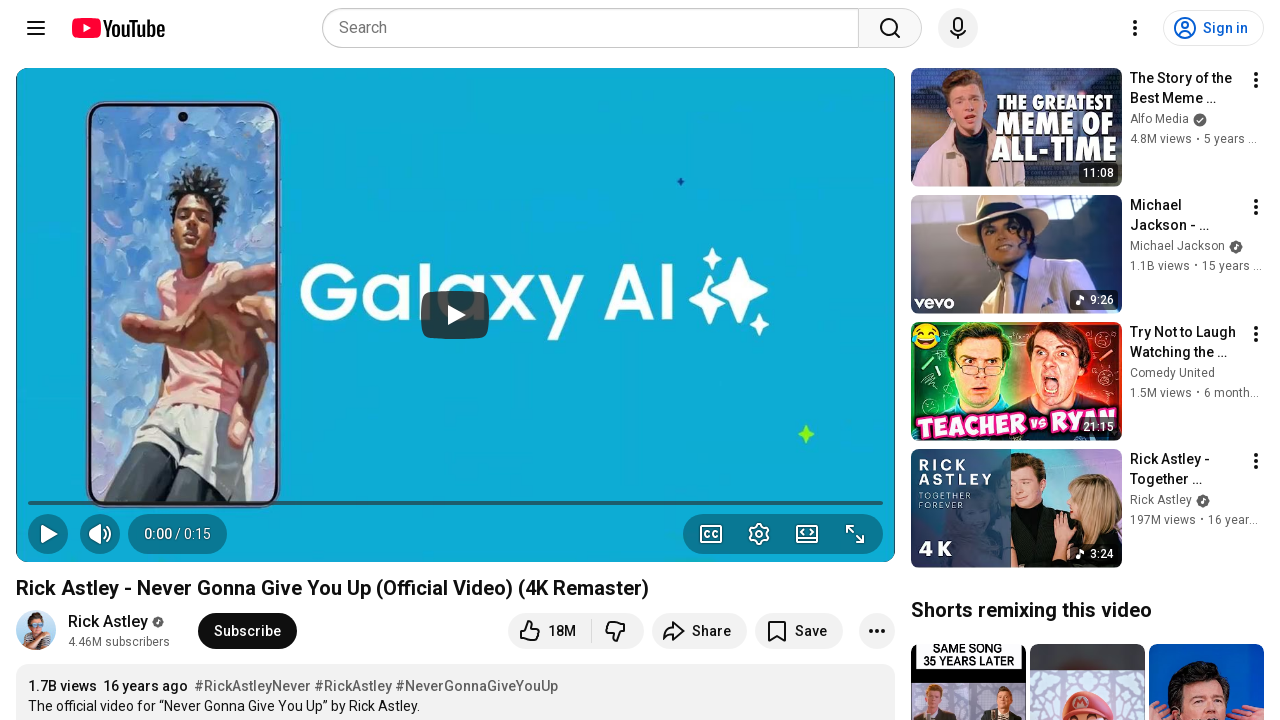

Retrieved tag name of element (verified as anchor)
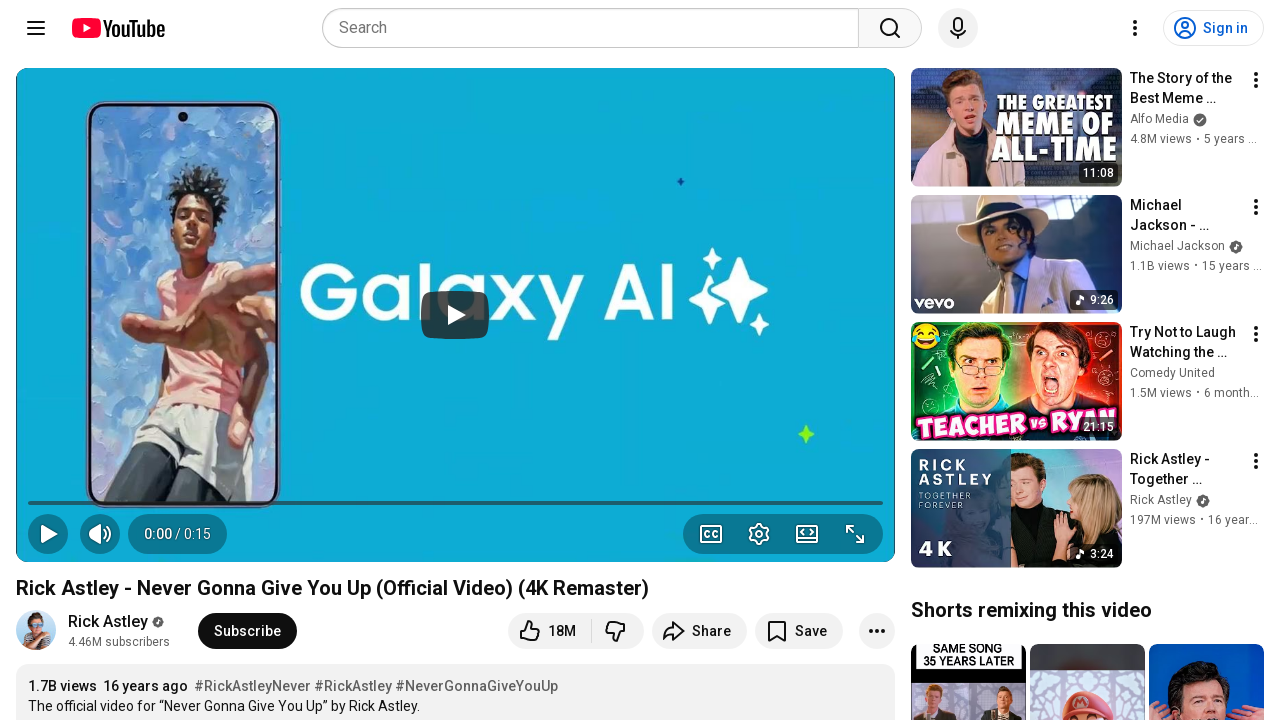

Located all image elements on page
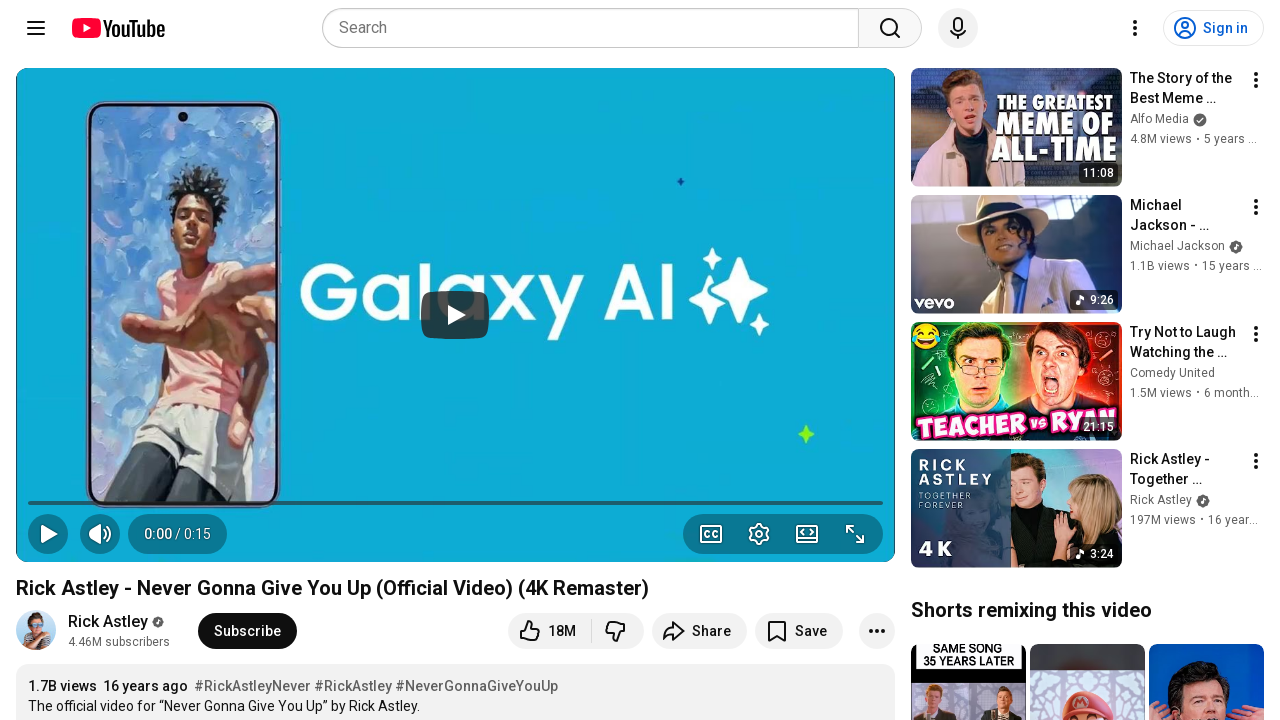

Counted 85 image elements on page
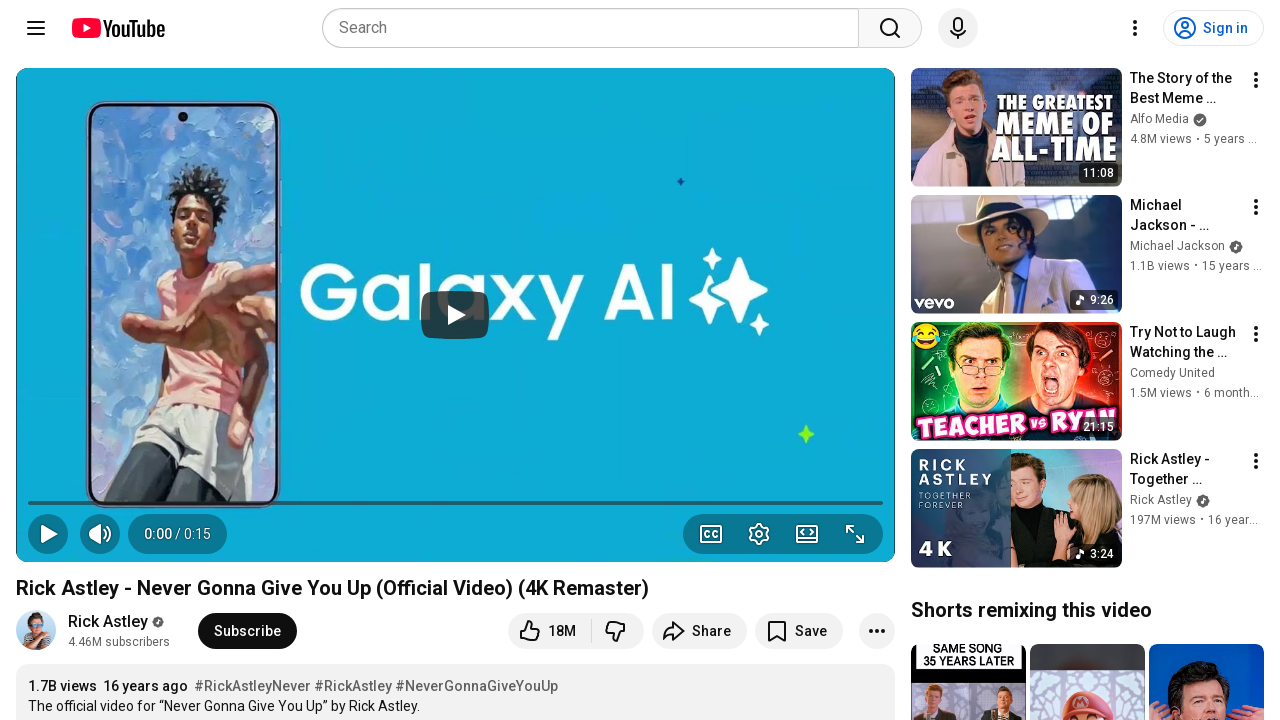

Retrieved src attribute from image 1 of 85
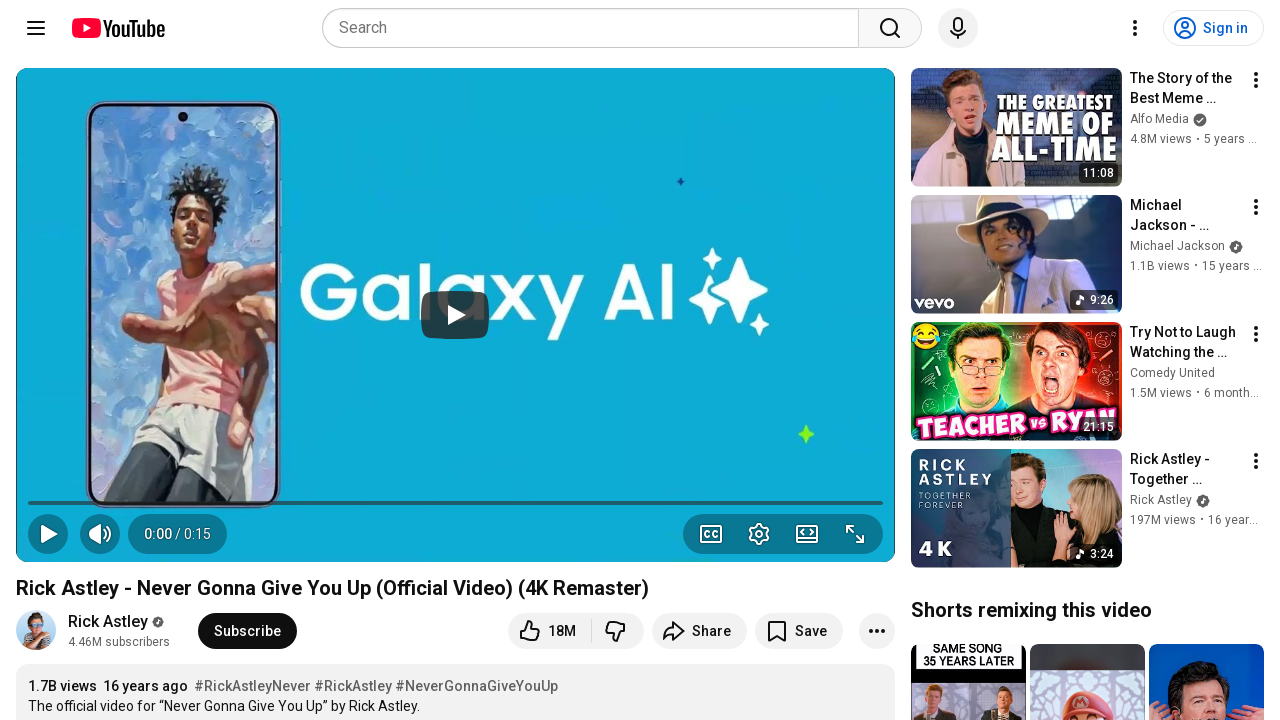

Retrieved src attribute from image 2 of 85
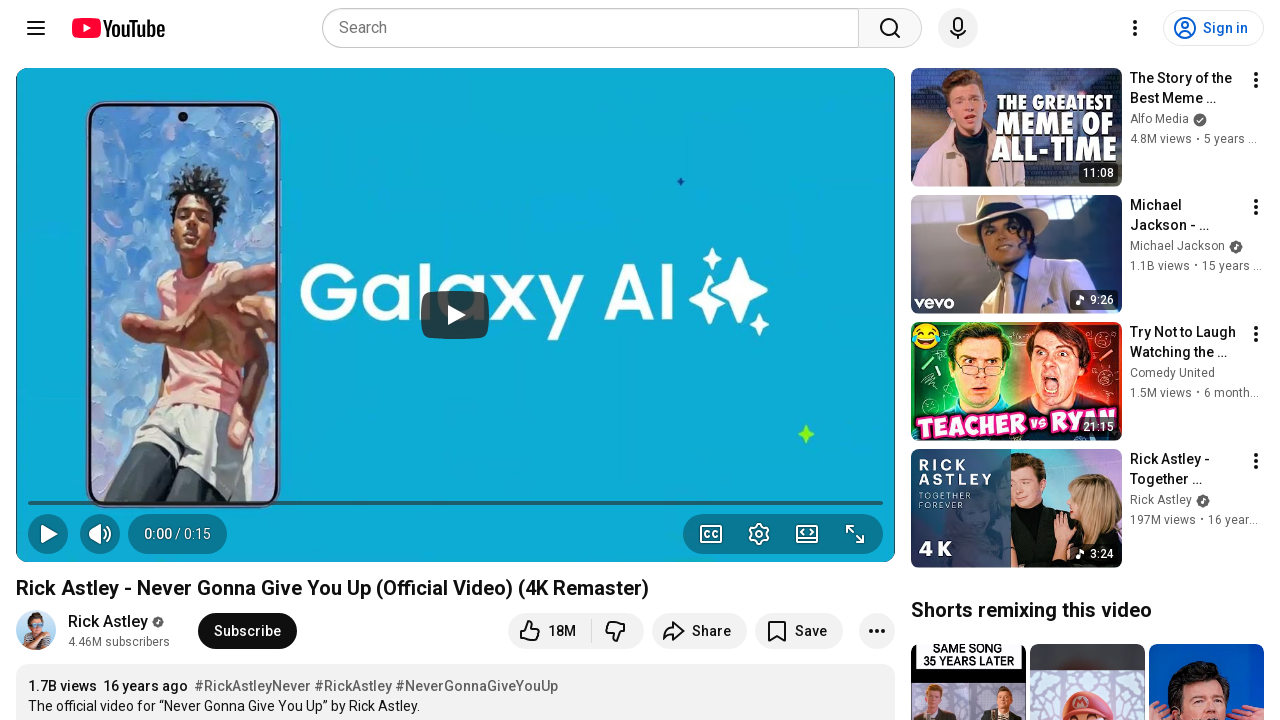

Retrieved src attribute from image 3 of 85
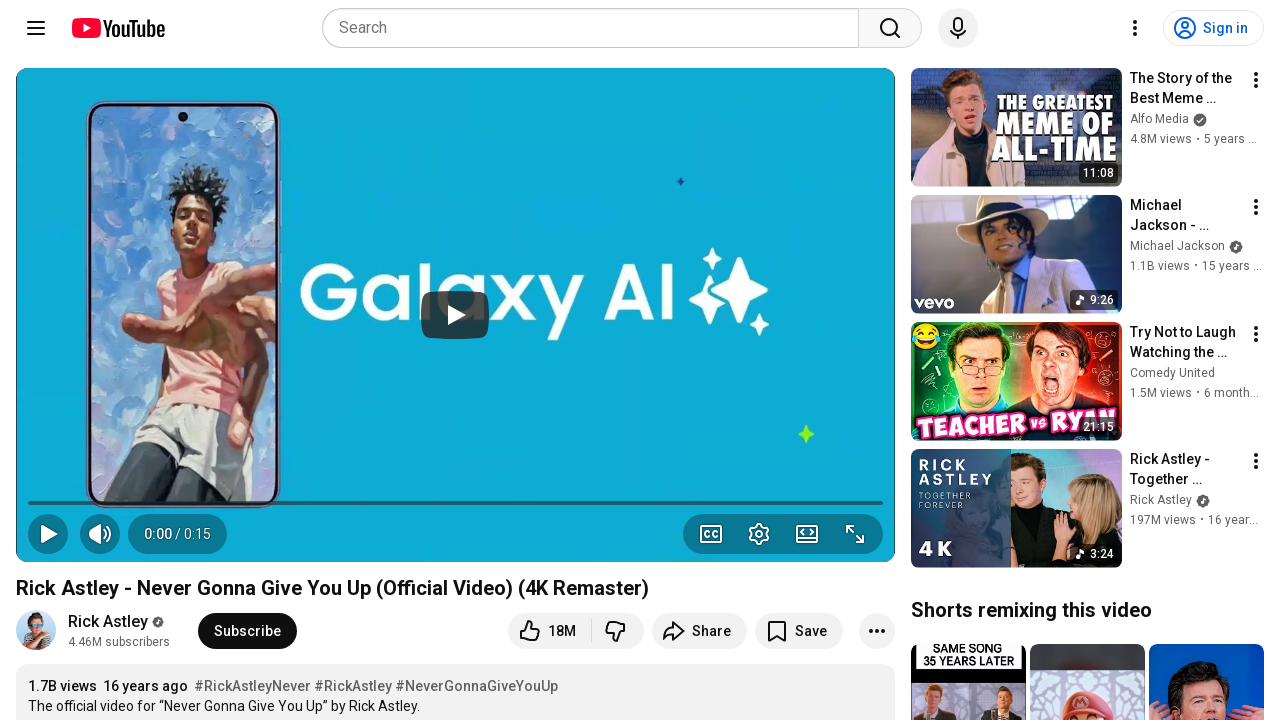

Retrieved src attribute from image 4 of 85
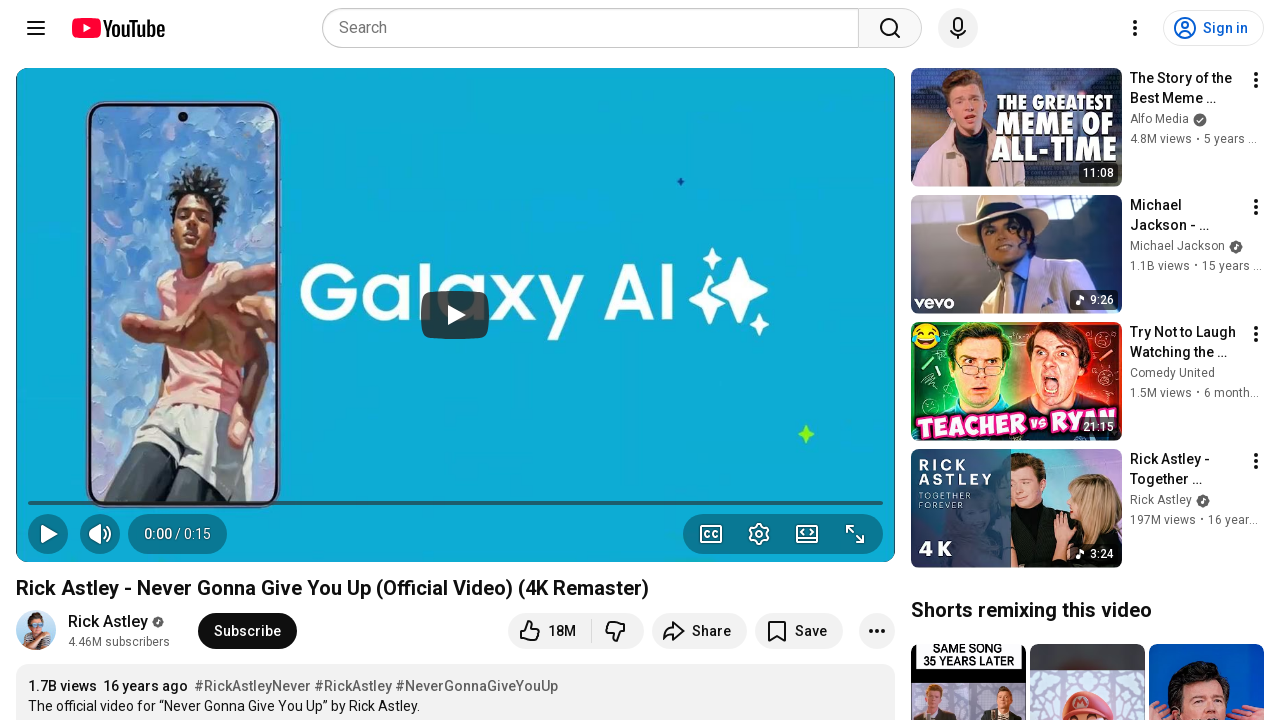

Retrieved src attribute from image 5 of 85
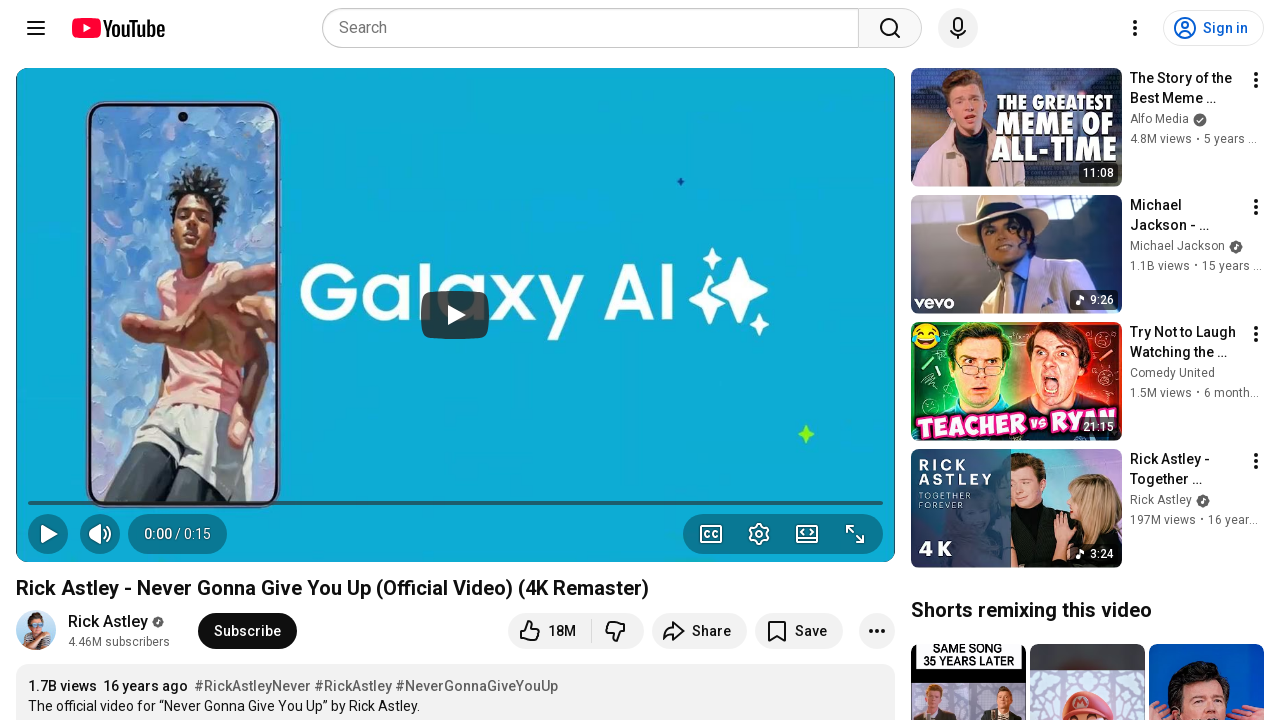

Retrieved src attribute from image 6 of 85
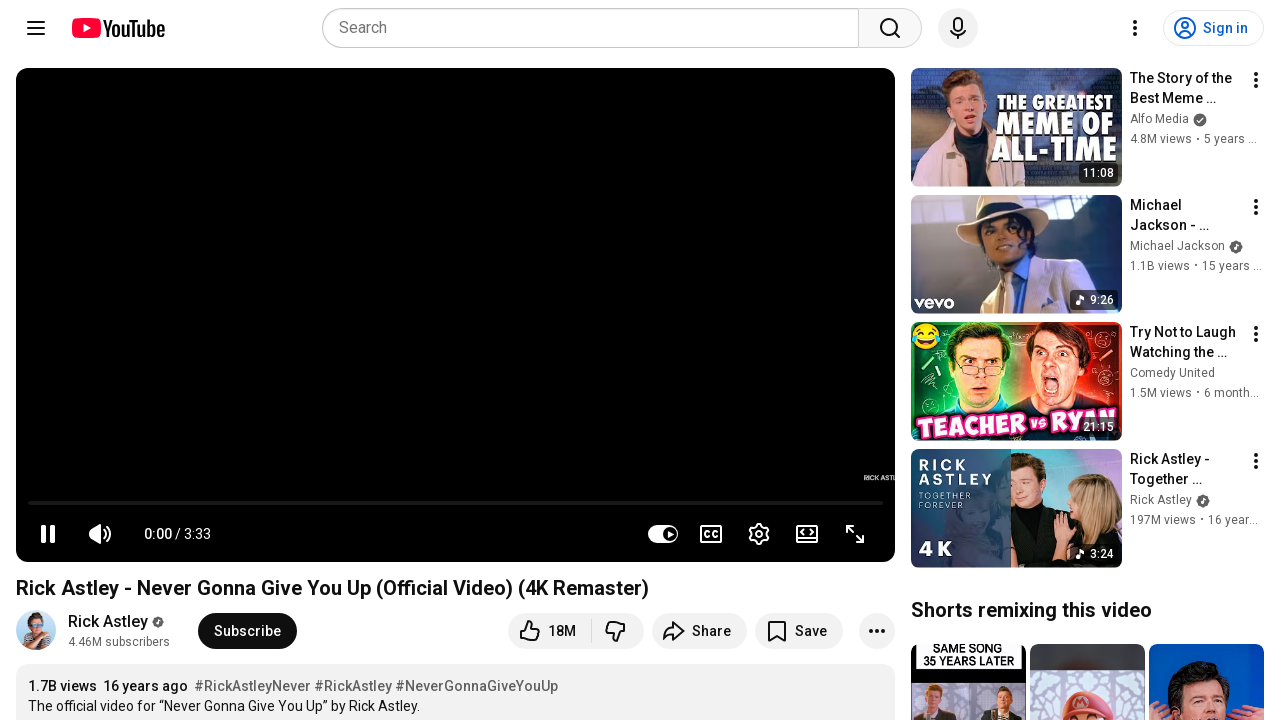

Retrieved src attribute from image 7 of 85
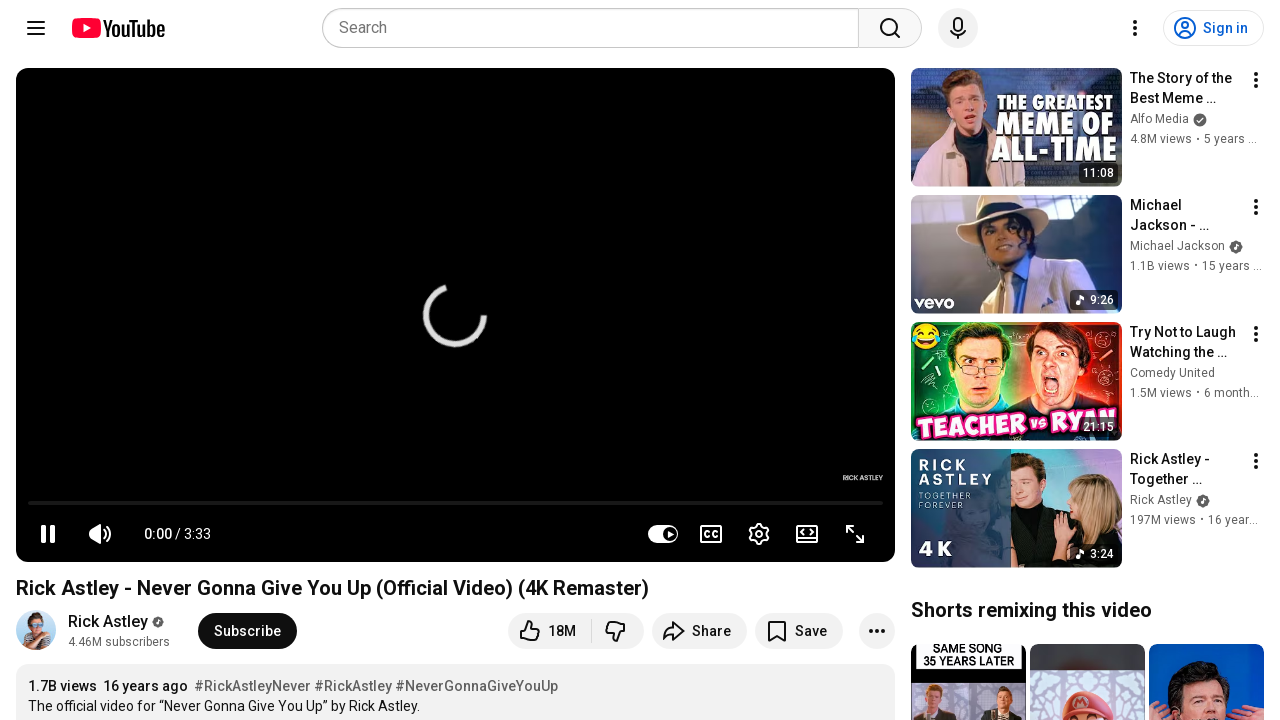

Retrieved src attribute from image 8 of 85
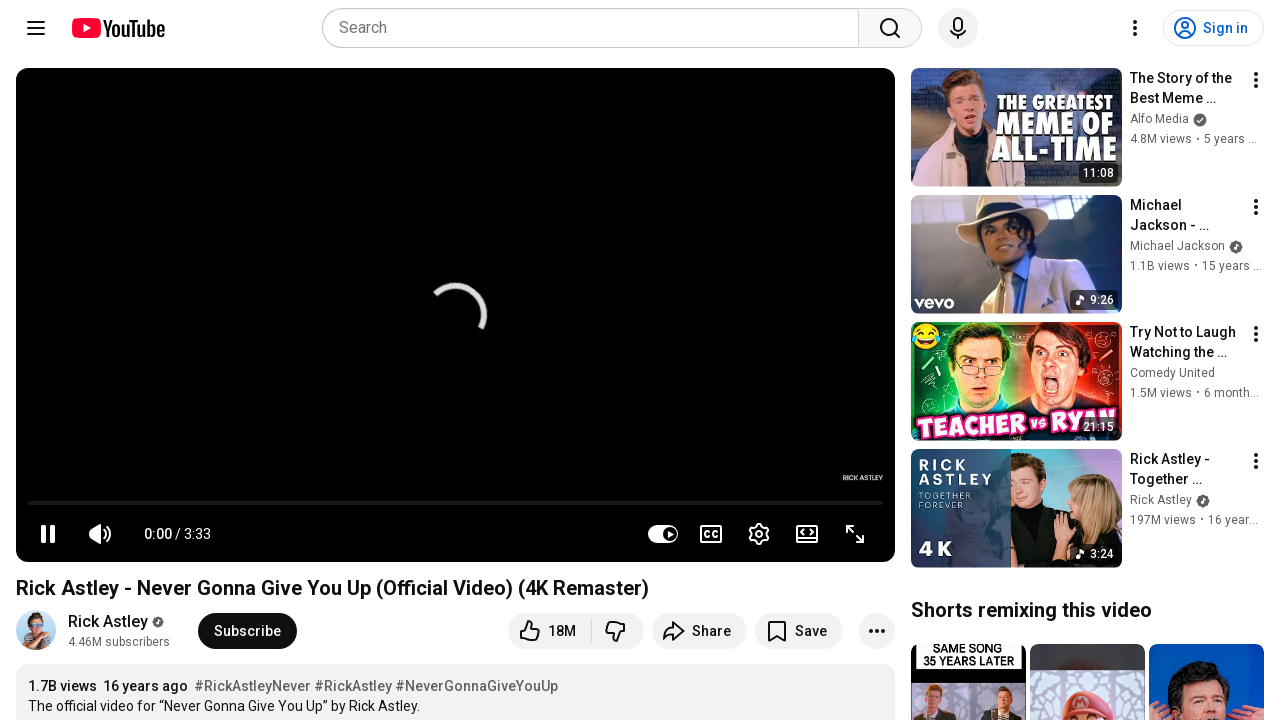

Retrieved src attribute from image 9 of 85
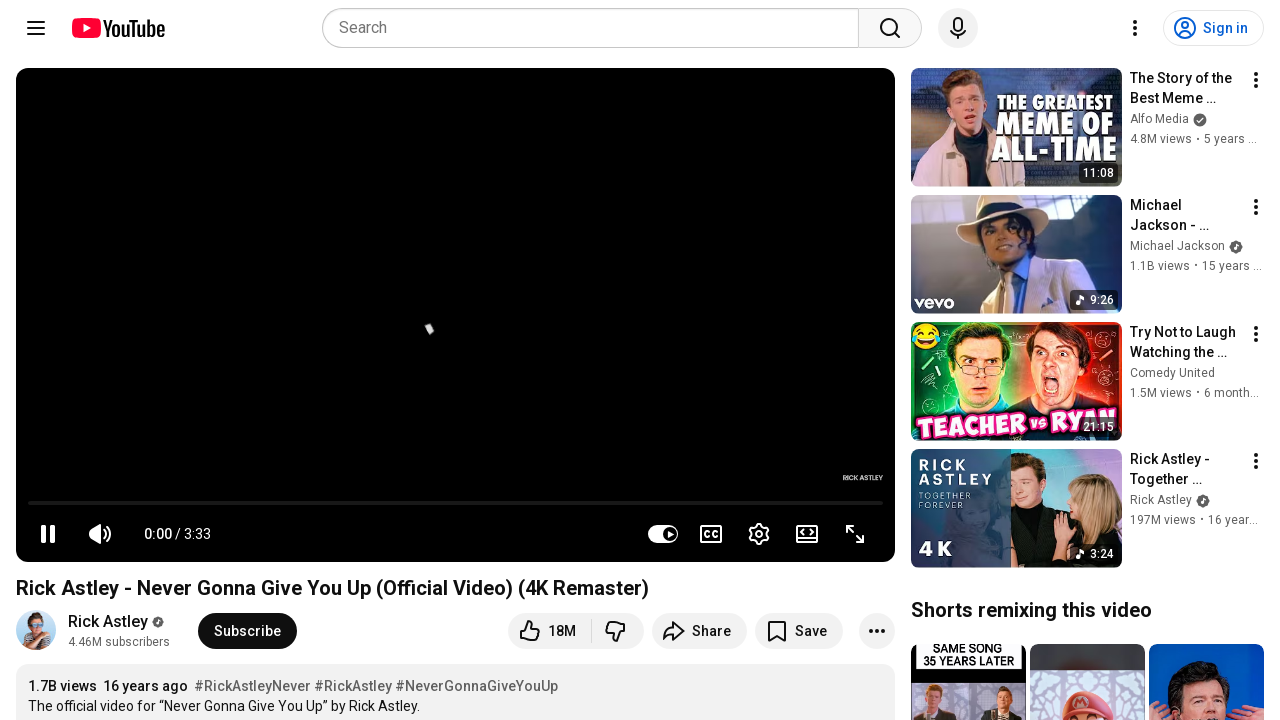

Retrieved src attribute from image 10 of 85
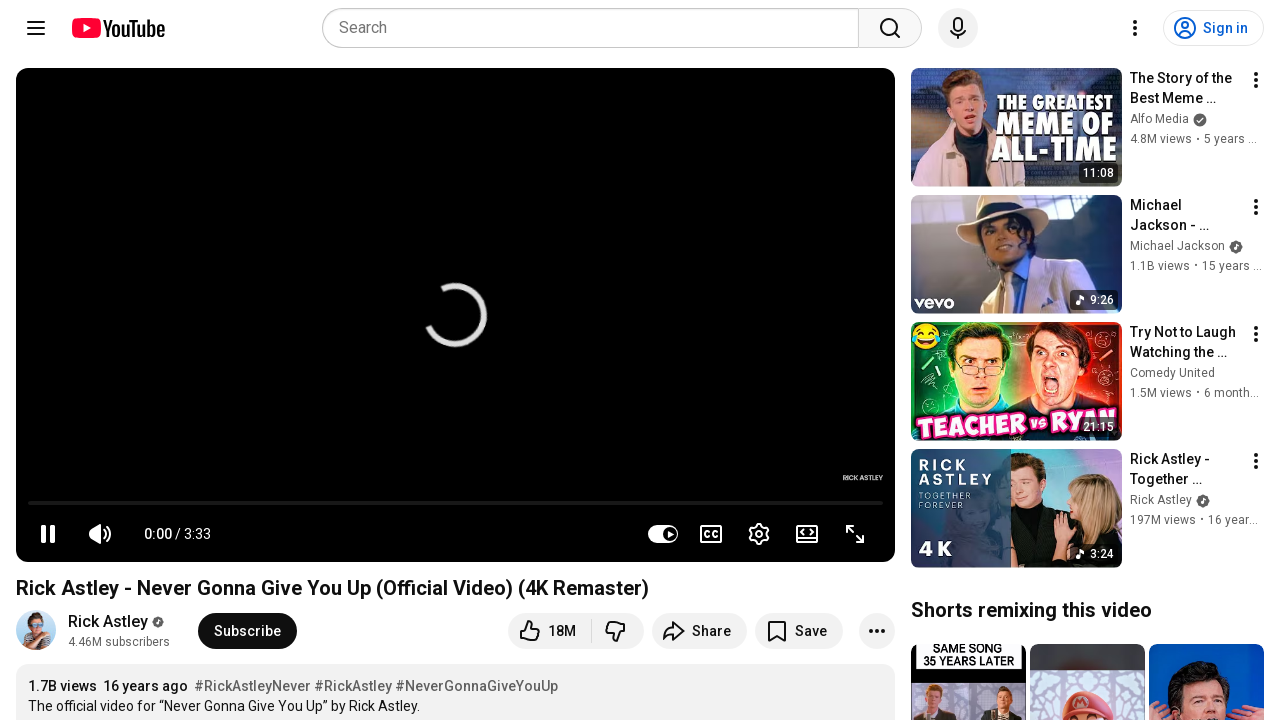

Retrieved src attribute from image 11 of 85
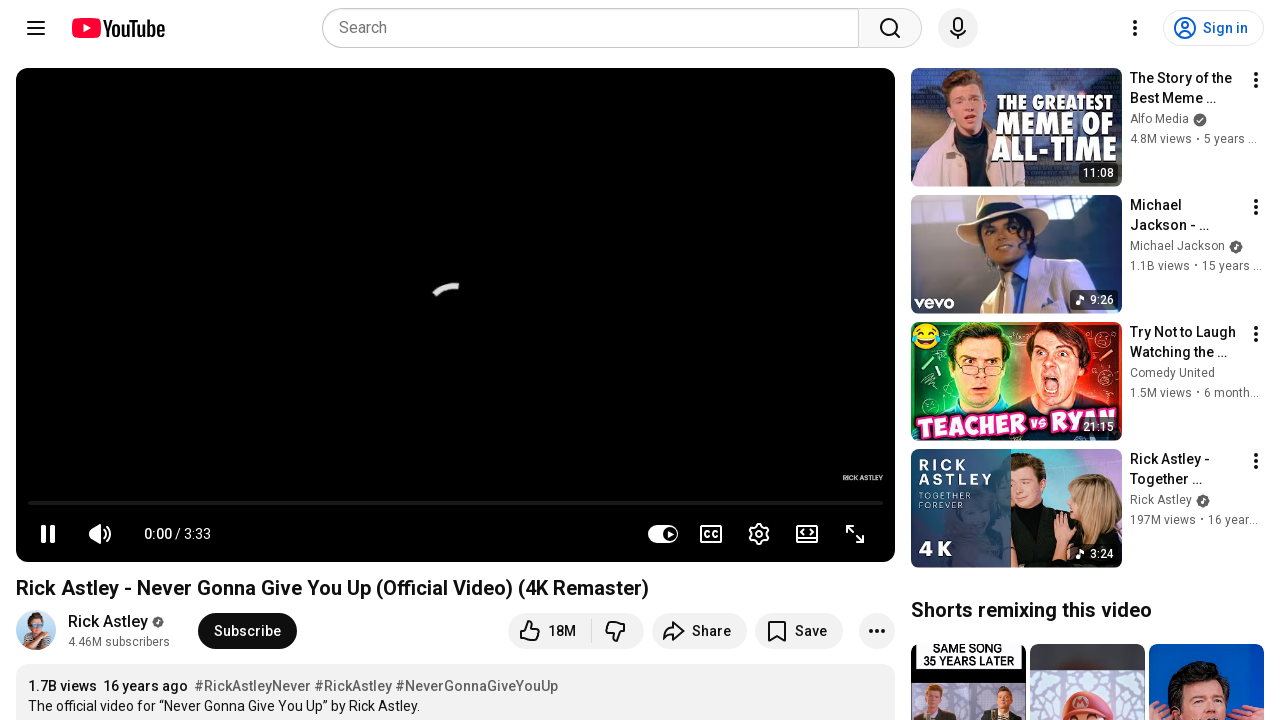

Retrieved src attribute from image 12 of 85
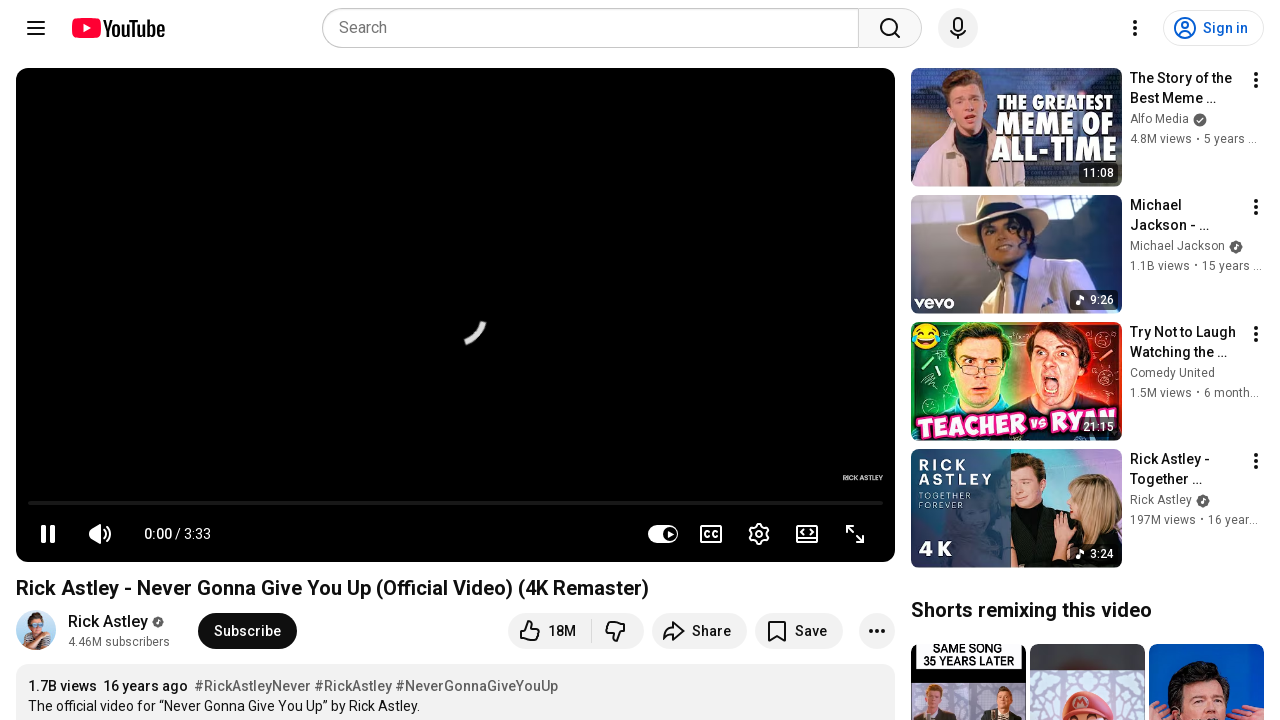

Retrieved src attribute from image 13 of 85
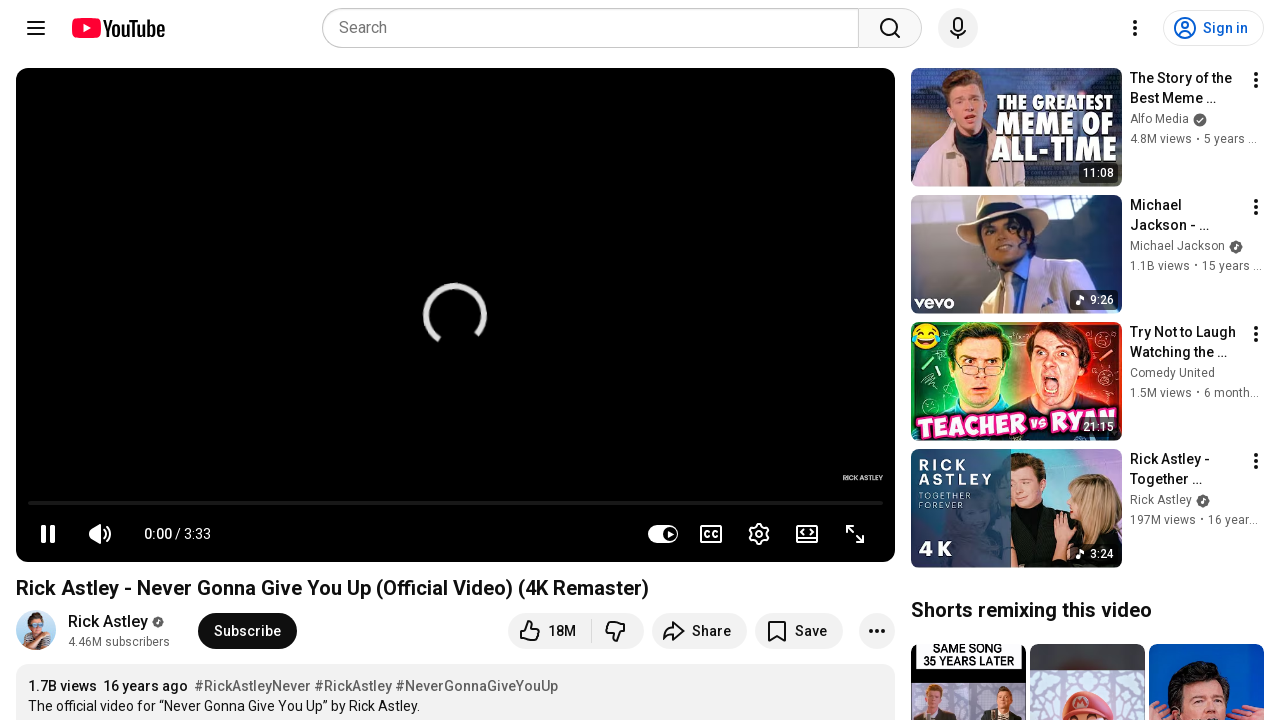

Retrieved src attribute from image 14 of 85
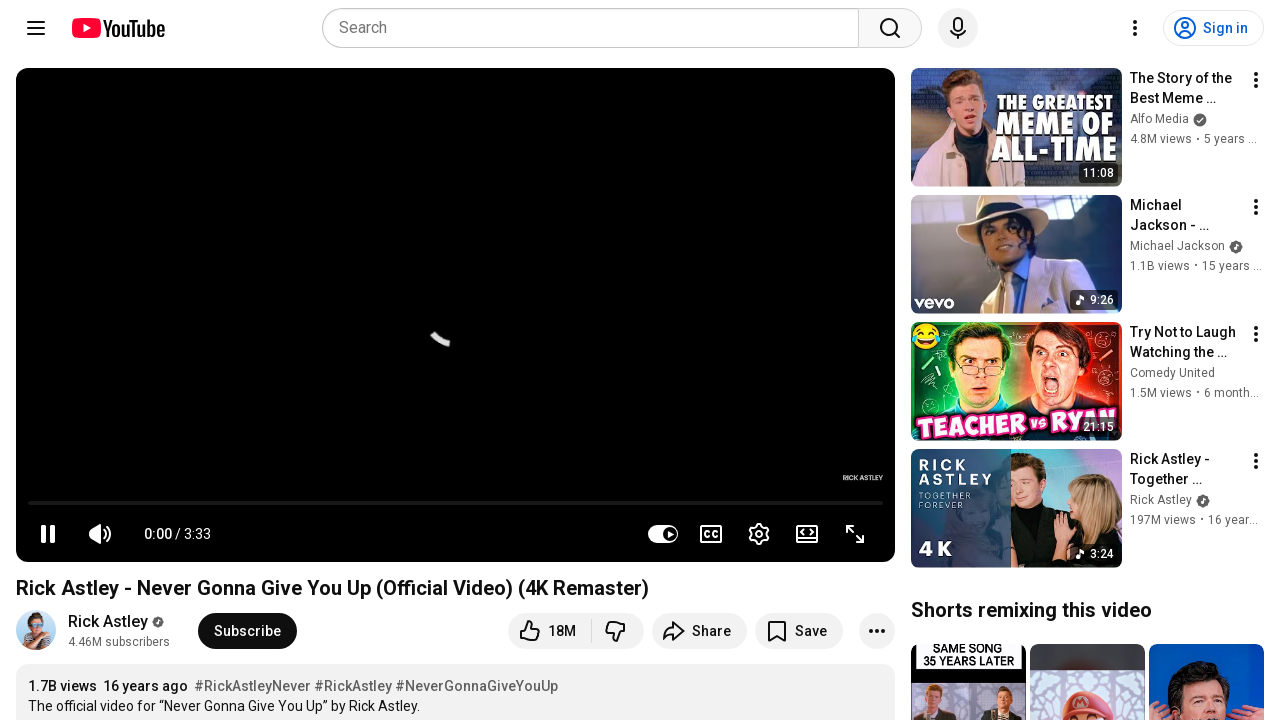

Retrieved src attribute from image 15 of 85
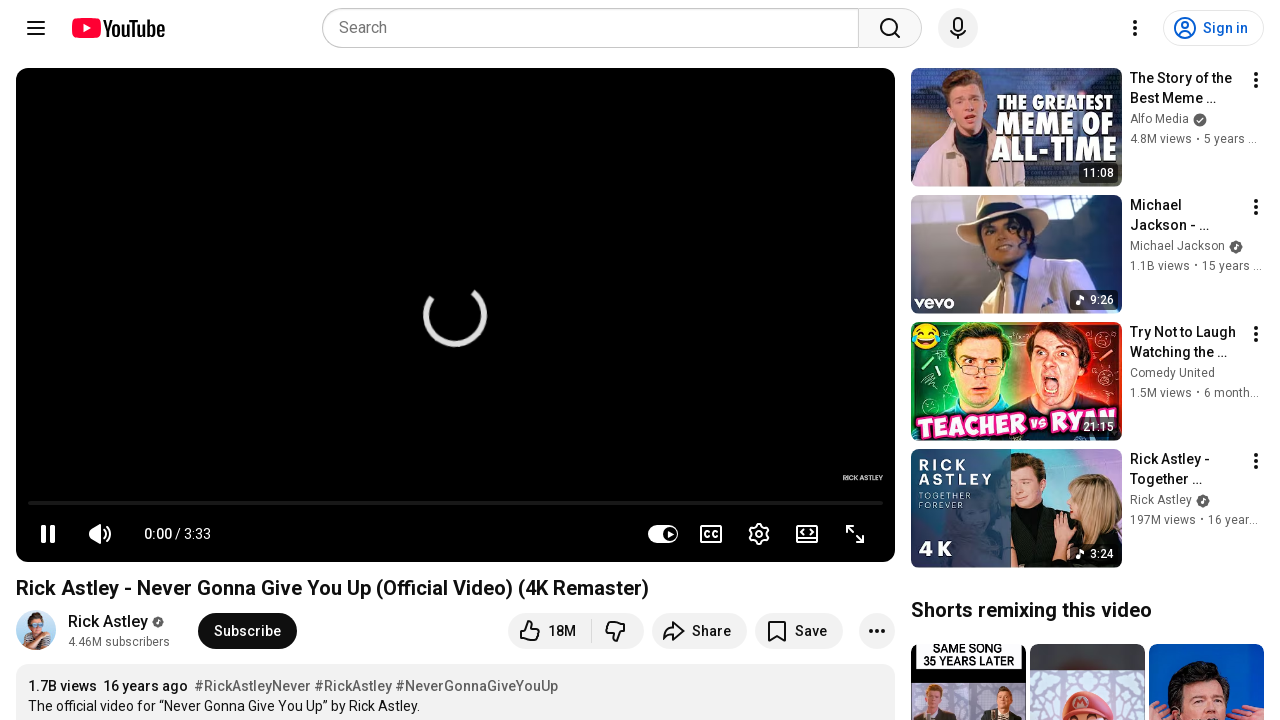

Retrieved src attribute from image 16 of 85
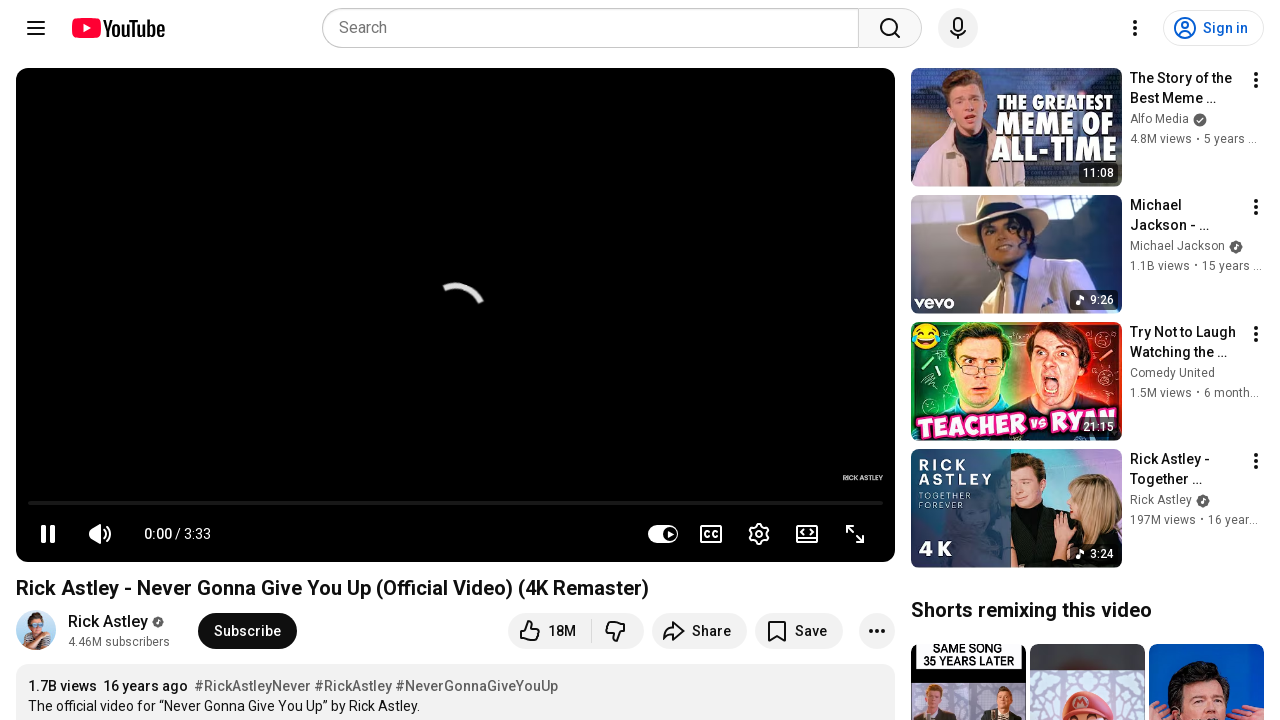

Retrieved src attribute from image 17 of 85
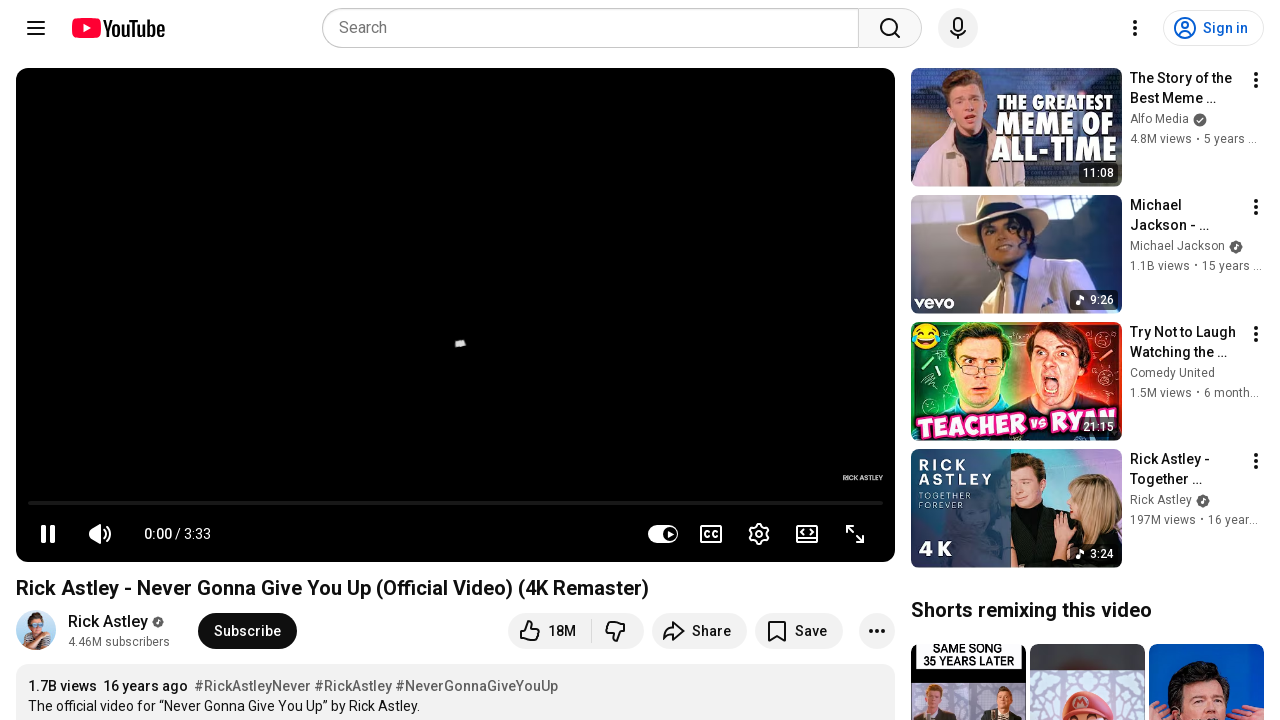

Retrieved src attribute from image 18 of 85
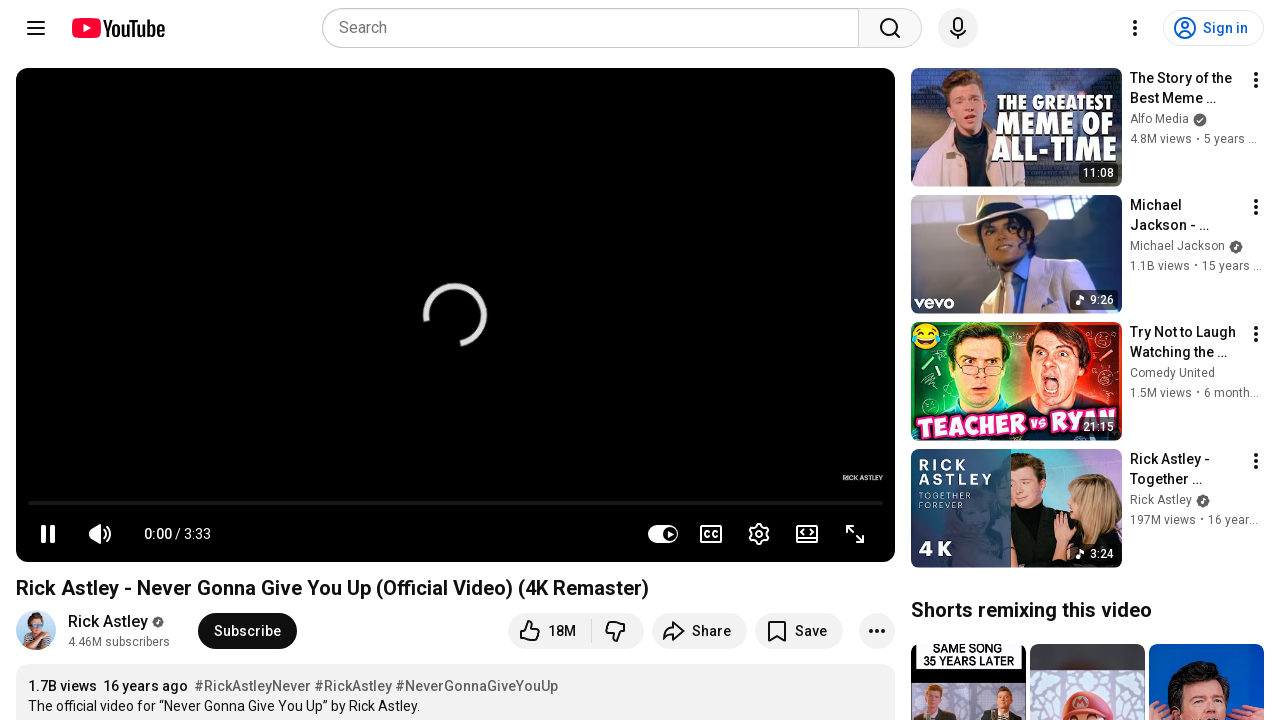

Retrieved src attribute from image 19 of 85
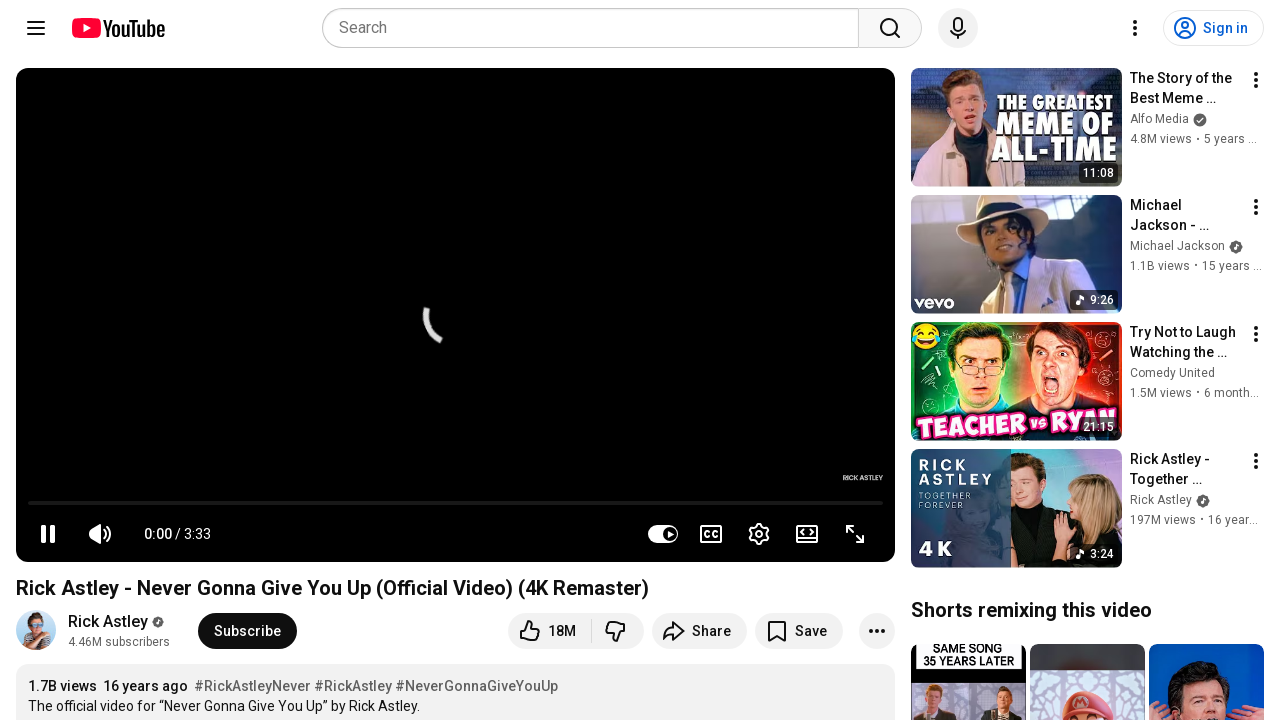

Retrieved src attribute from image 20 of 85
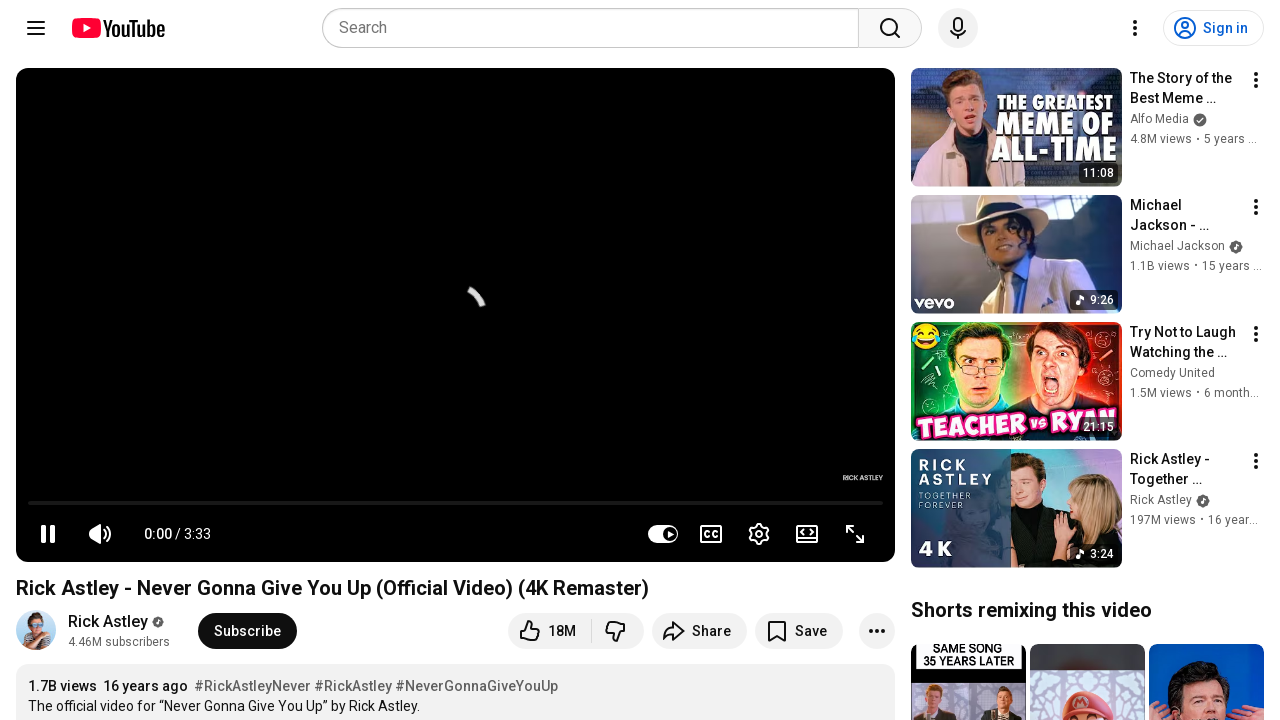

Retrieved src attribute from image 21 of 85
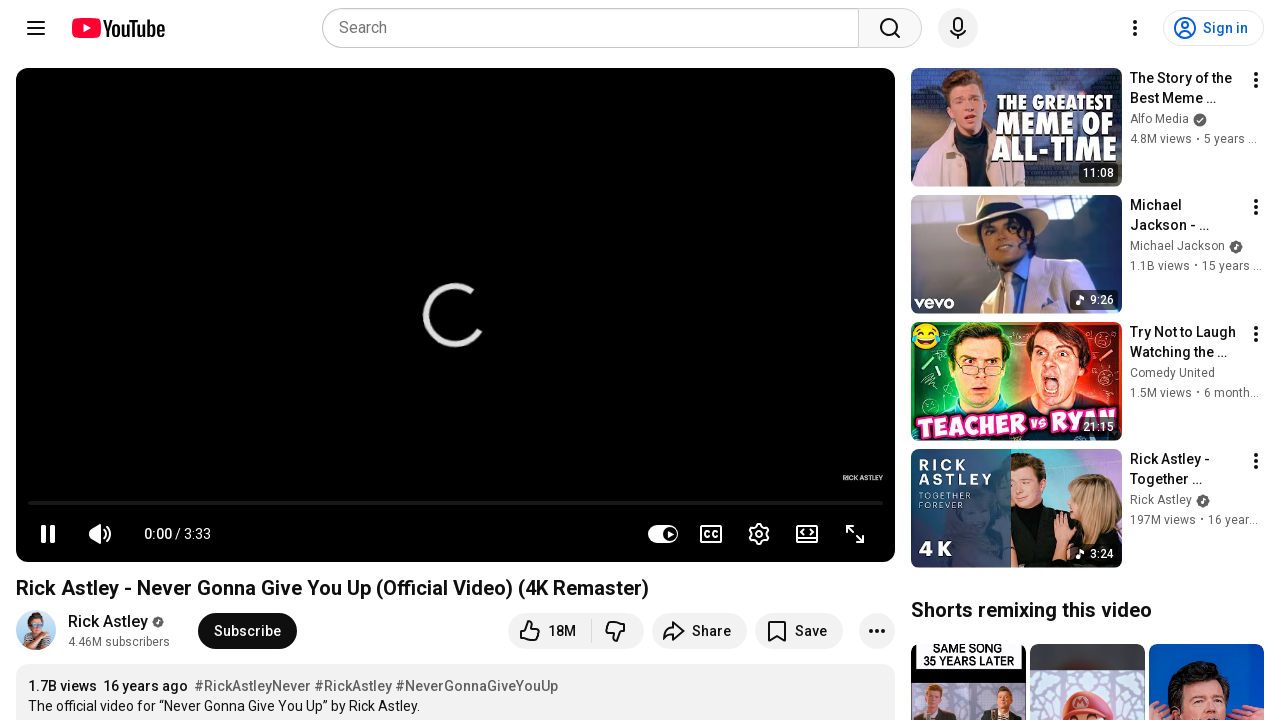

Retrieved src attribute from image 22 of 85
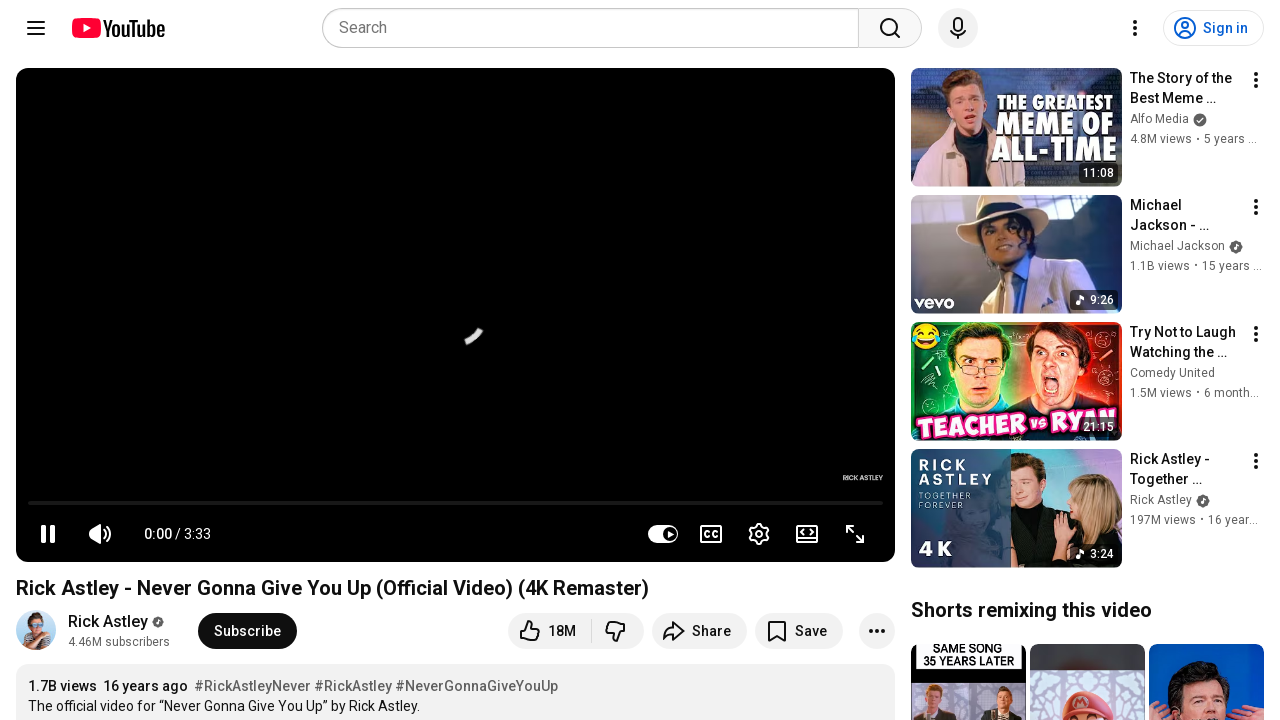

Retrieved src attribute from image 23 of 85
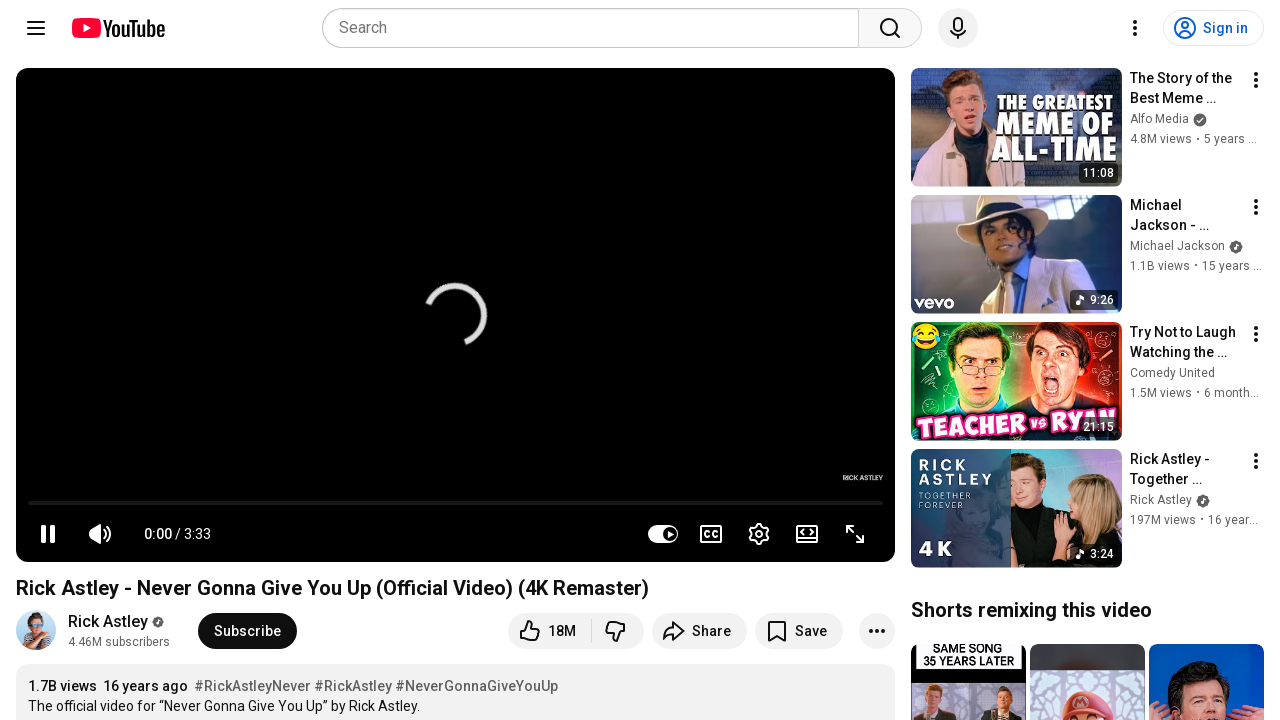

Retrieved src attribute from image 24 of 85
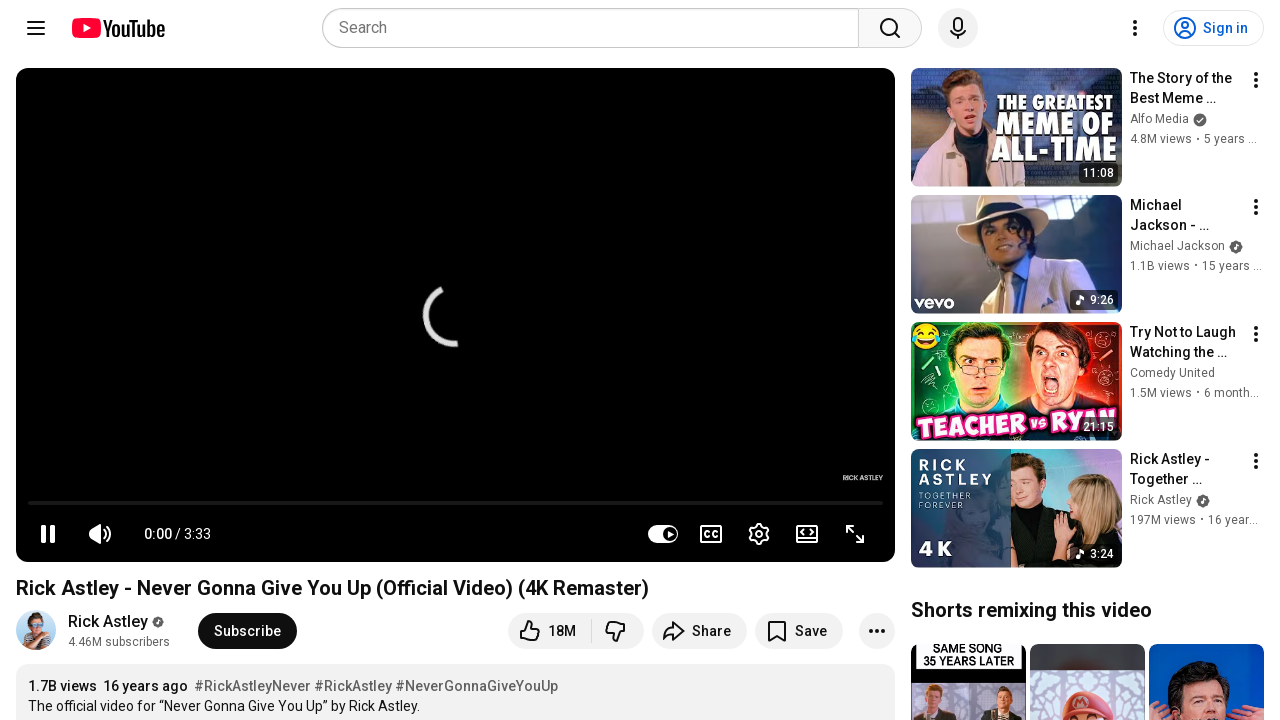

Retrieved src attribute from image 25 of 85
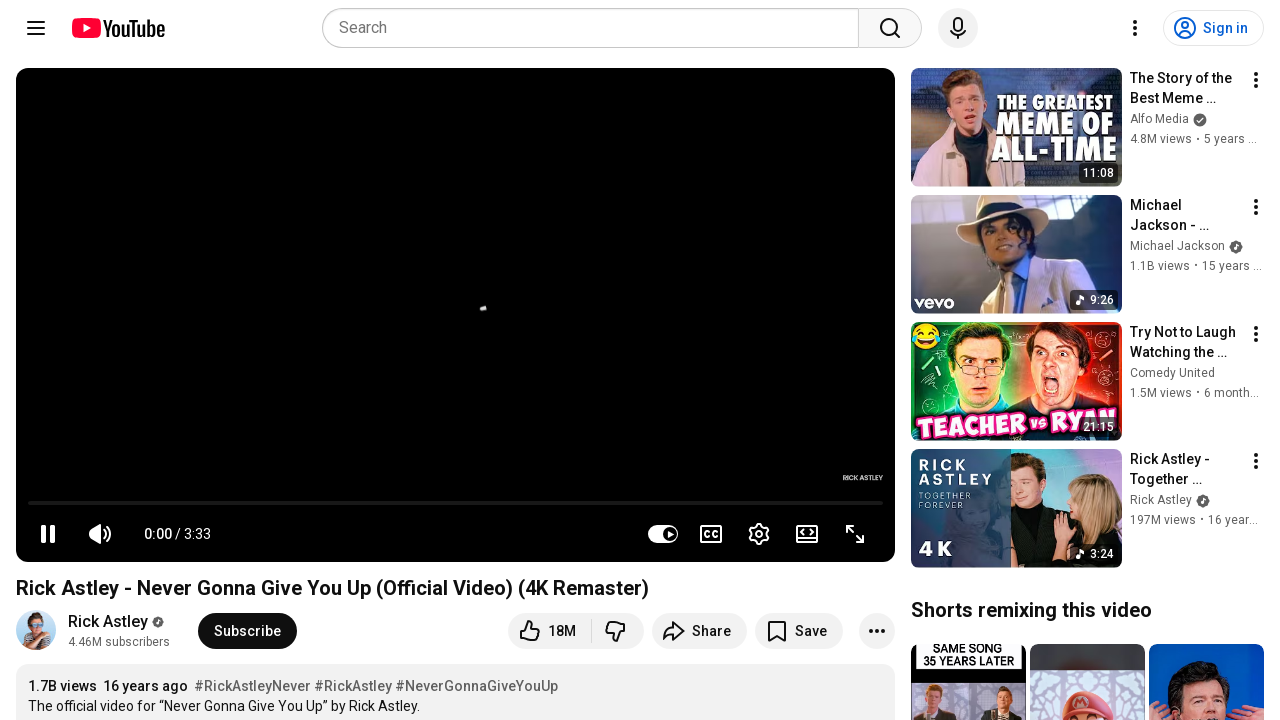

Retrieved src attribute from image 26 of 85
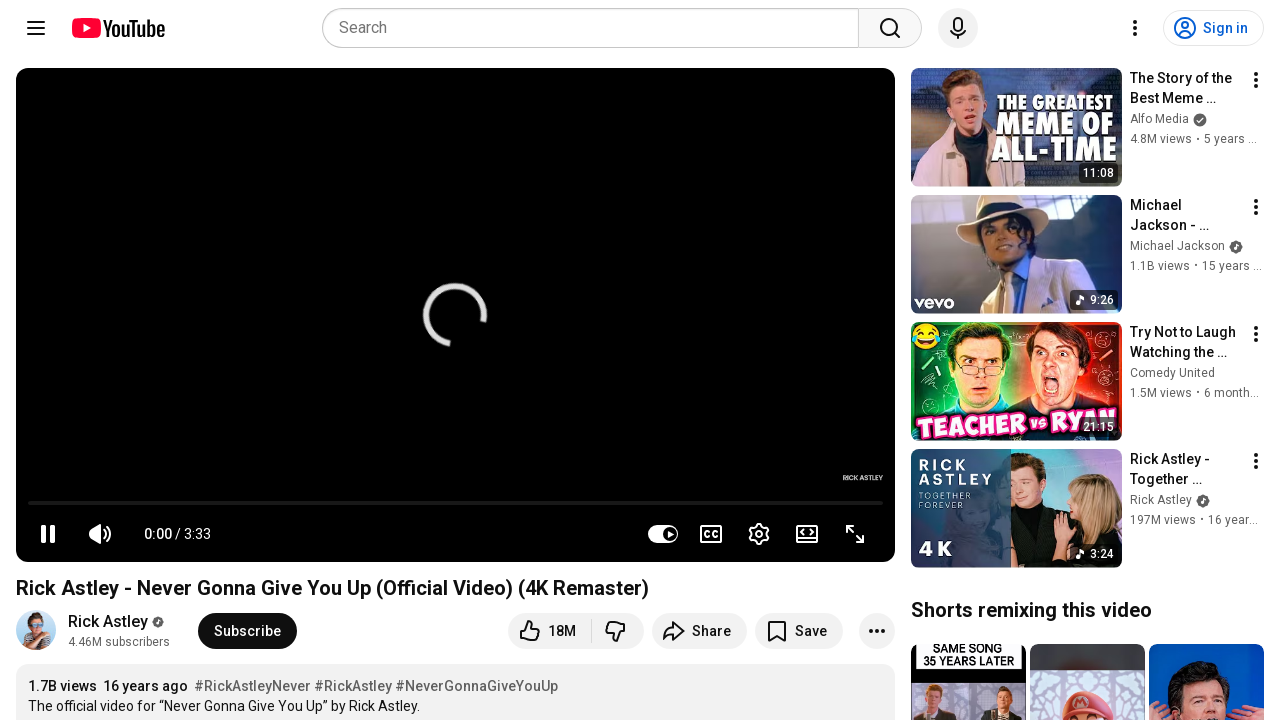

Retrieved src attribute from image 27 of 85
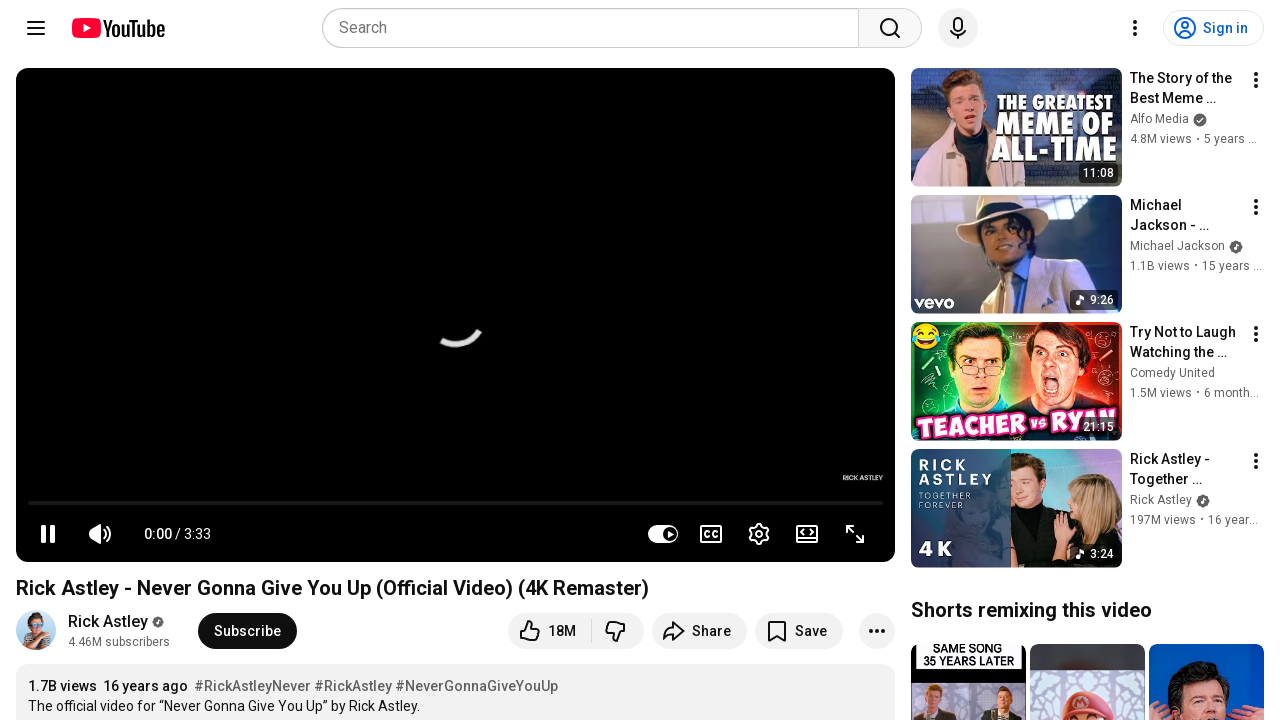

Retrieved src attribute from image 28 of 85
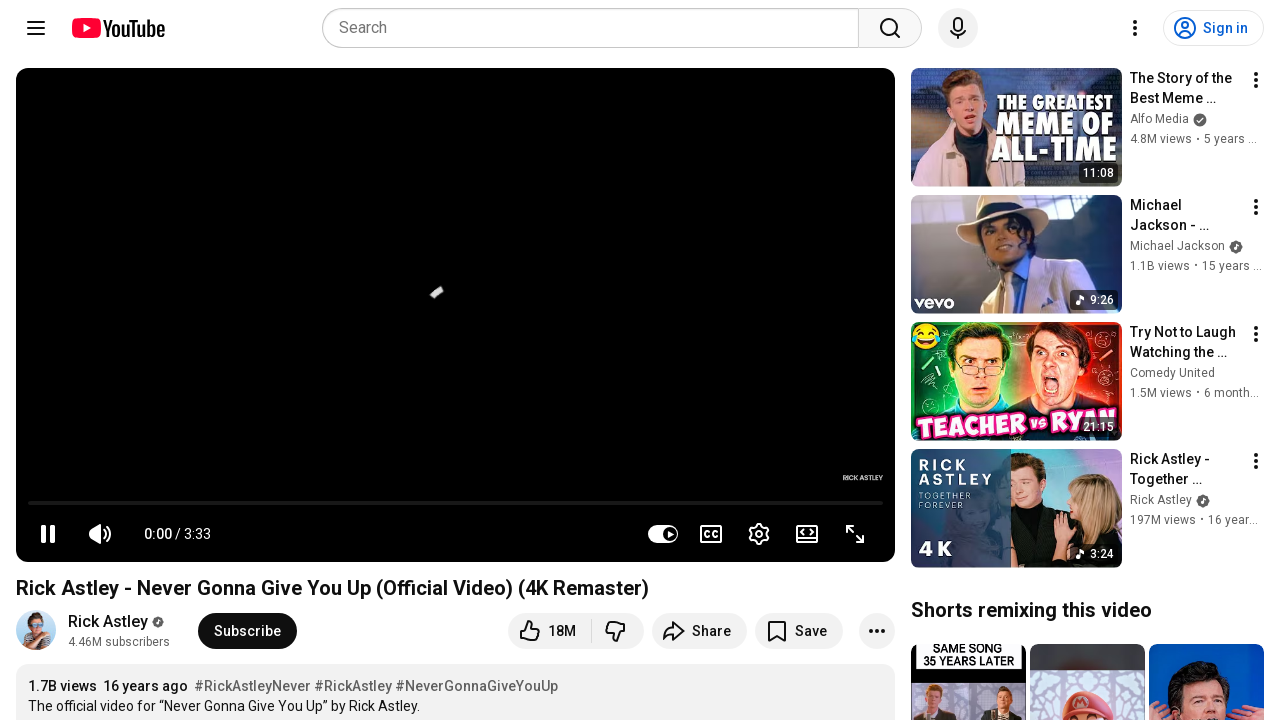

Retrieved src attribute from image 29 of 85
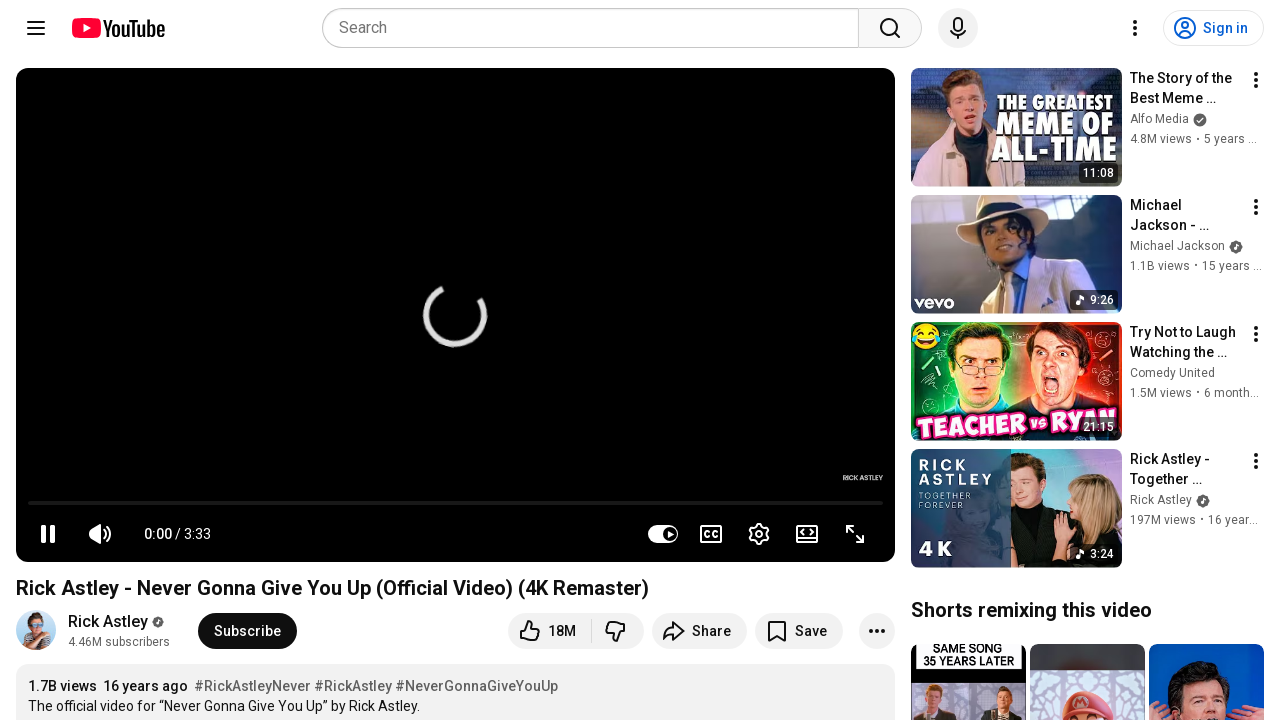

Retrieved src attribute from image 30 of 85
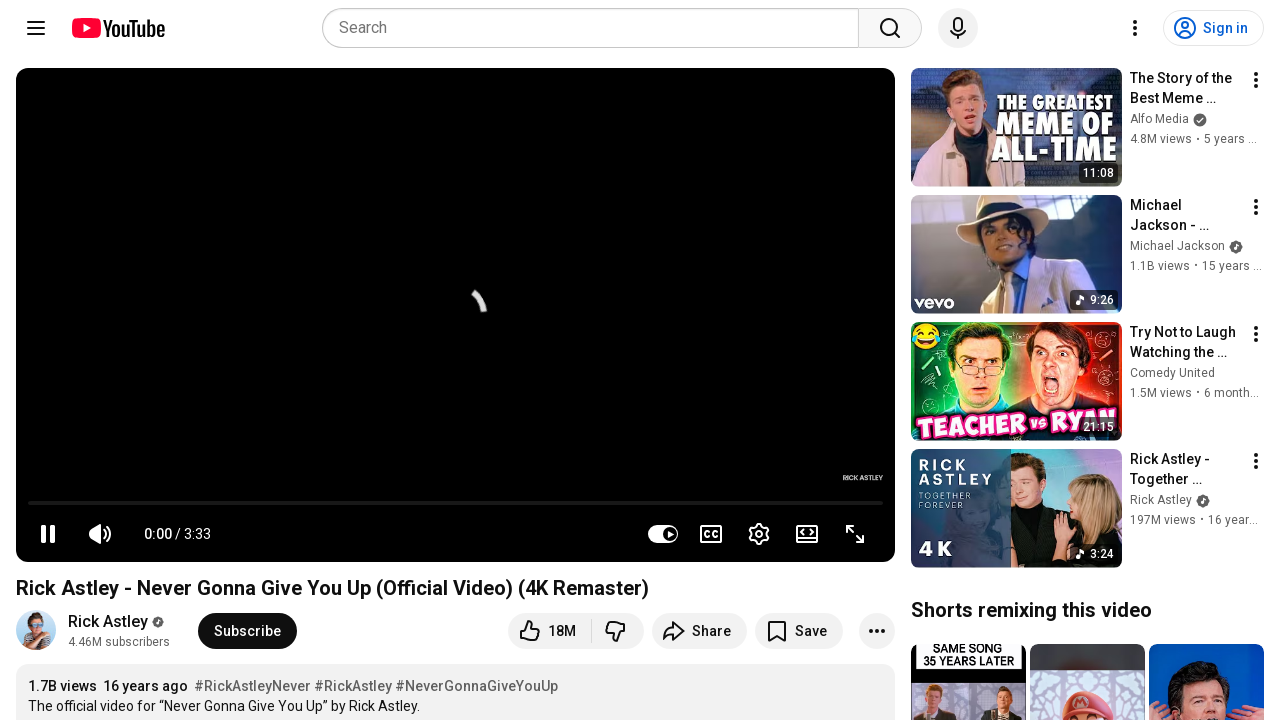

Retrieved src attribute from image 31 of 85
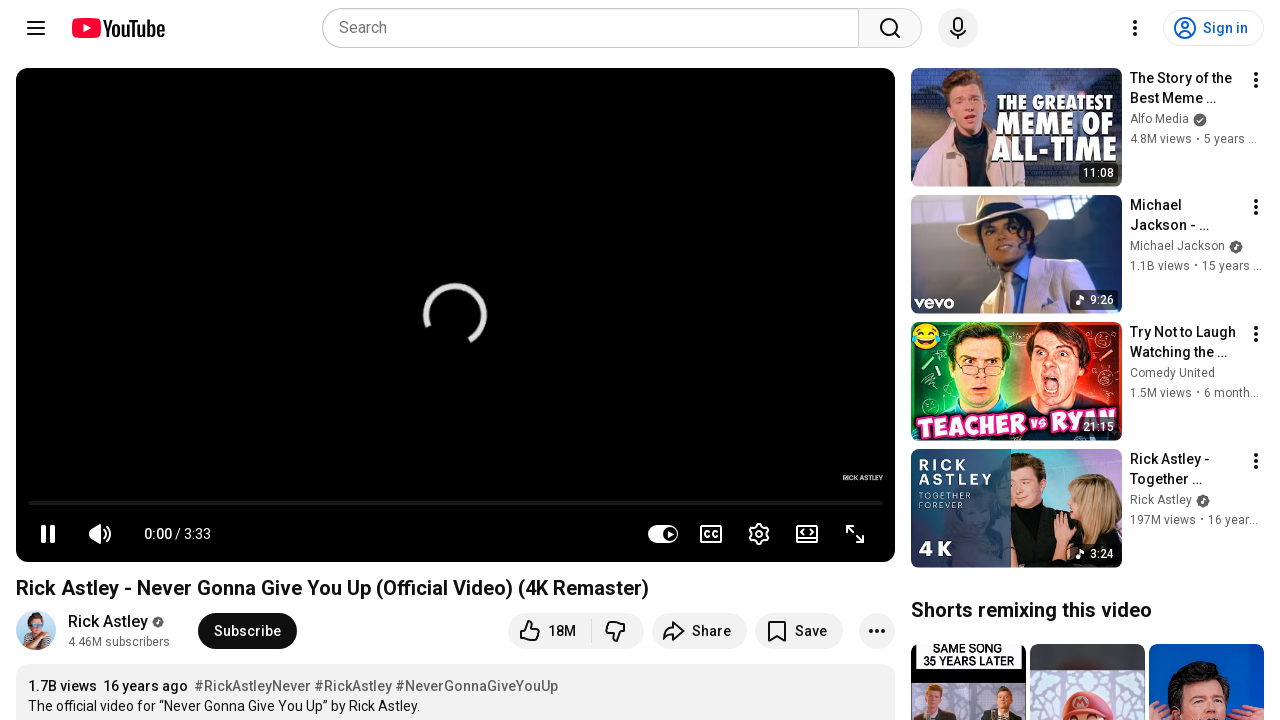

Retrieved src attribute from image 32 of 85
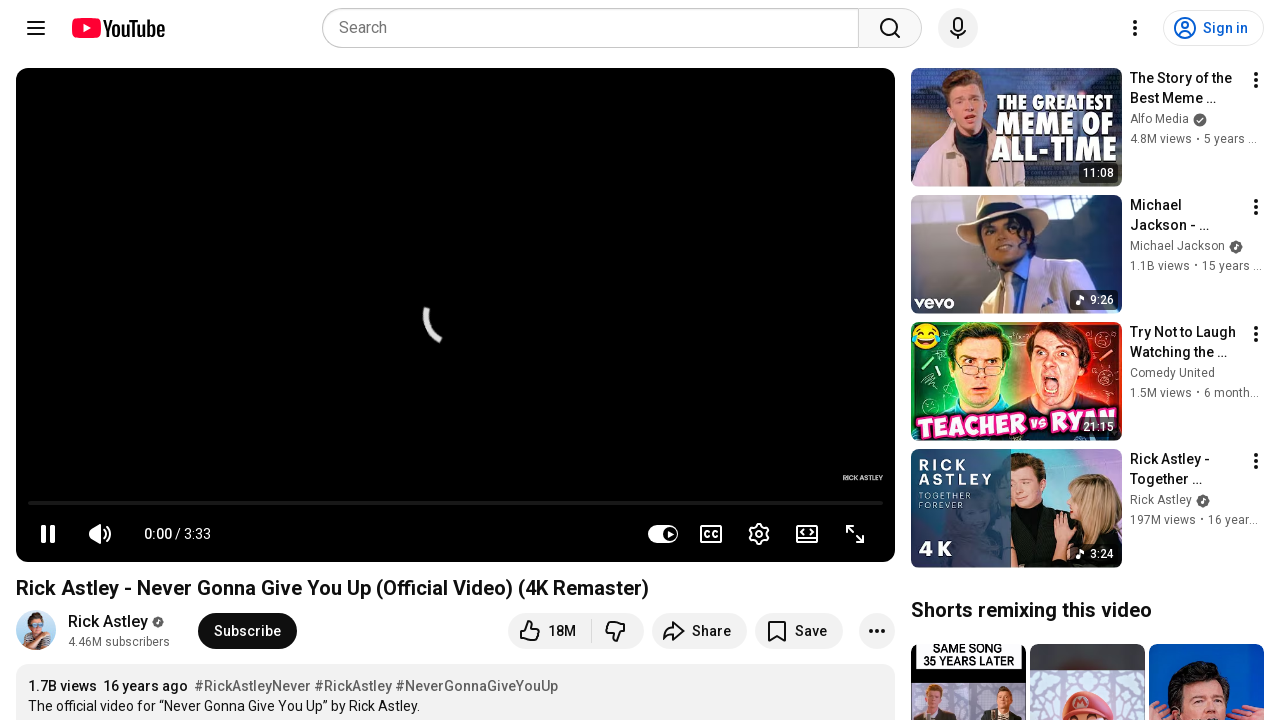

Retrieved src attribute from image 33 of 85
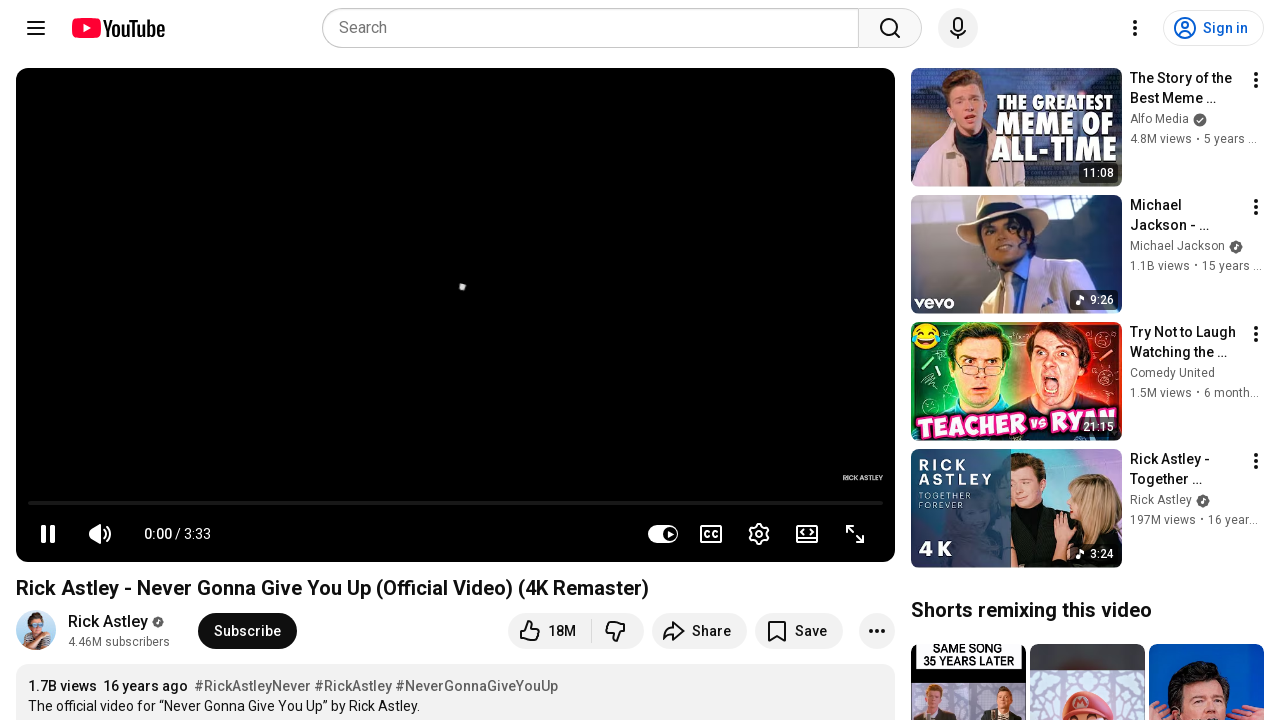

Retrieved src attribute from image 34 of 85
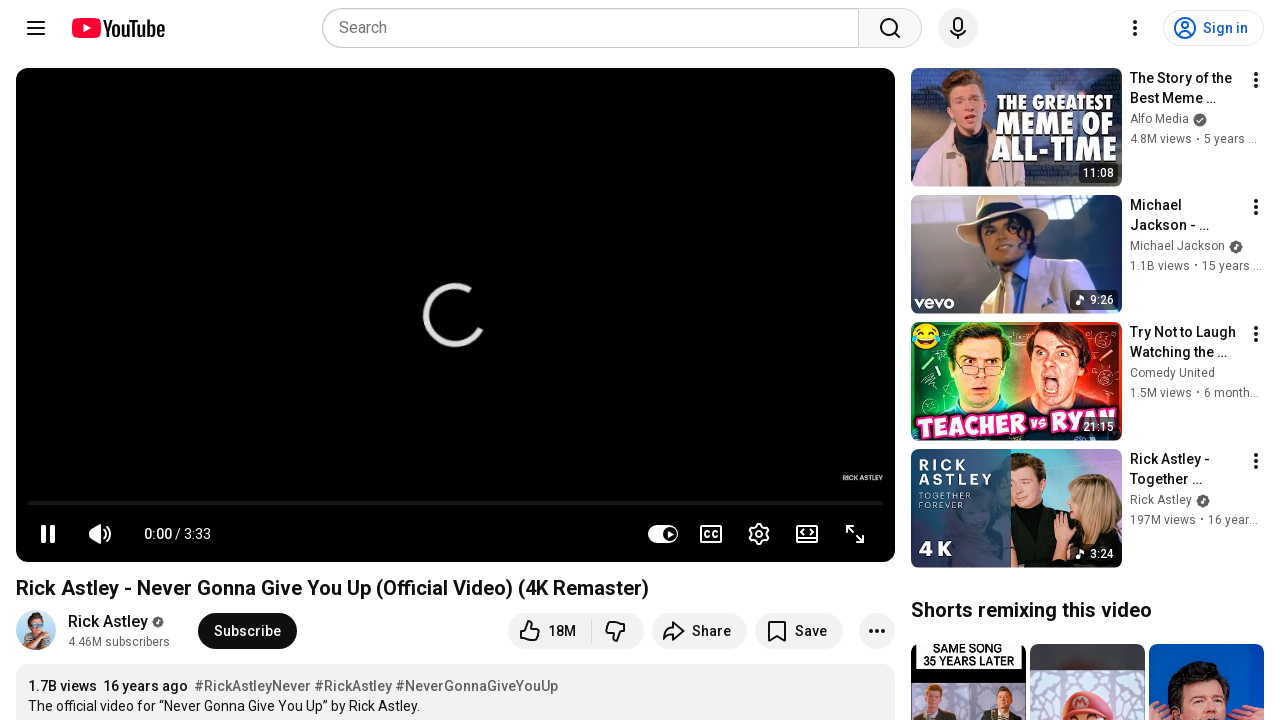

Retrieved src attribute from image 35 of 85
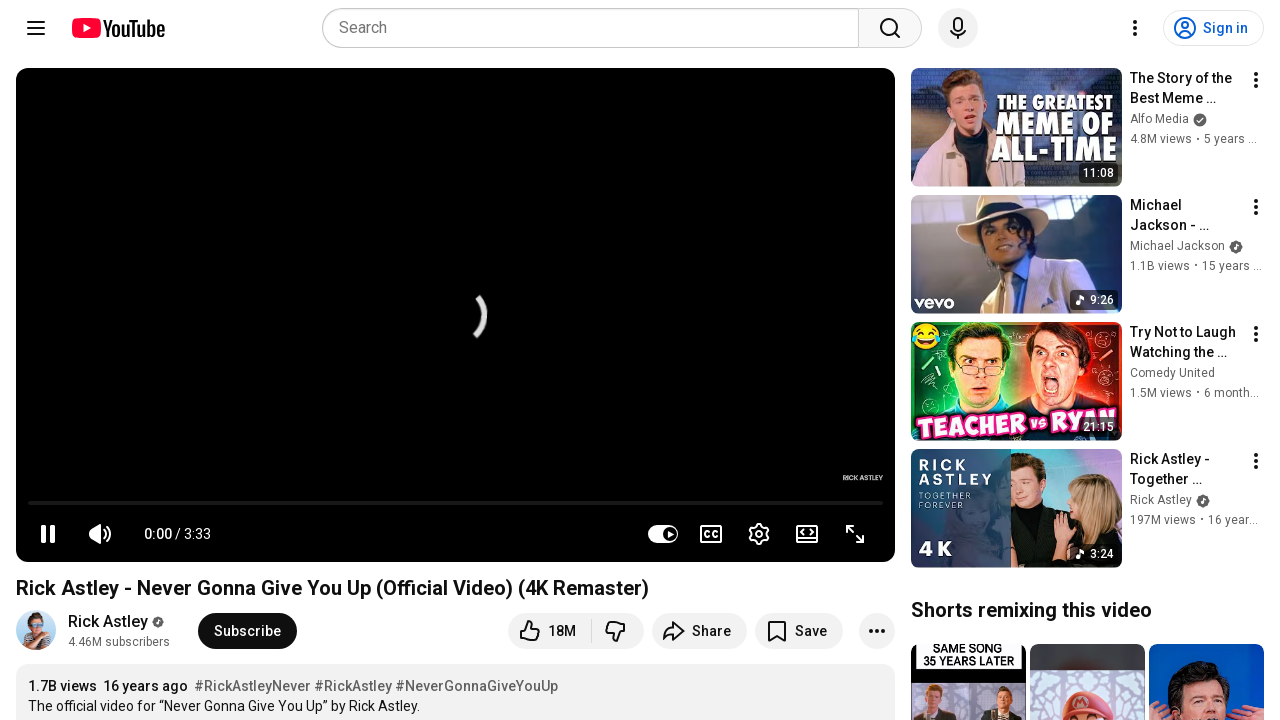

Retrieved src attribute from image 36 of 85
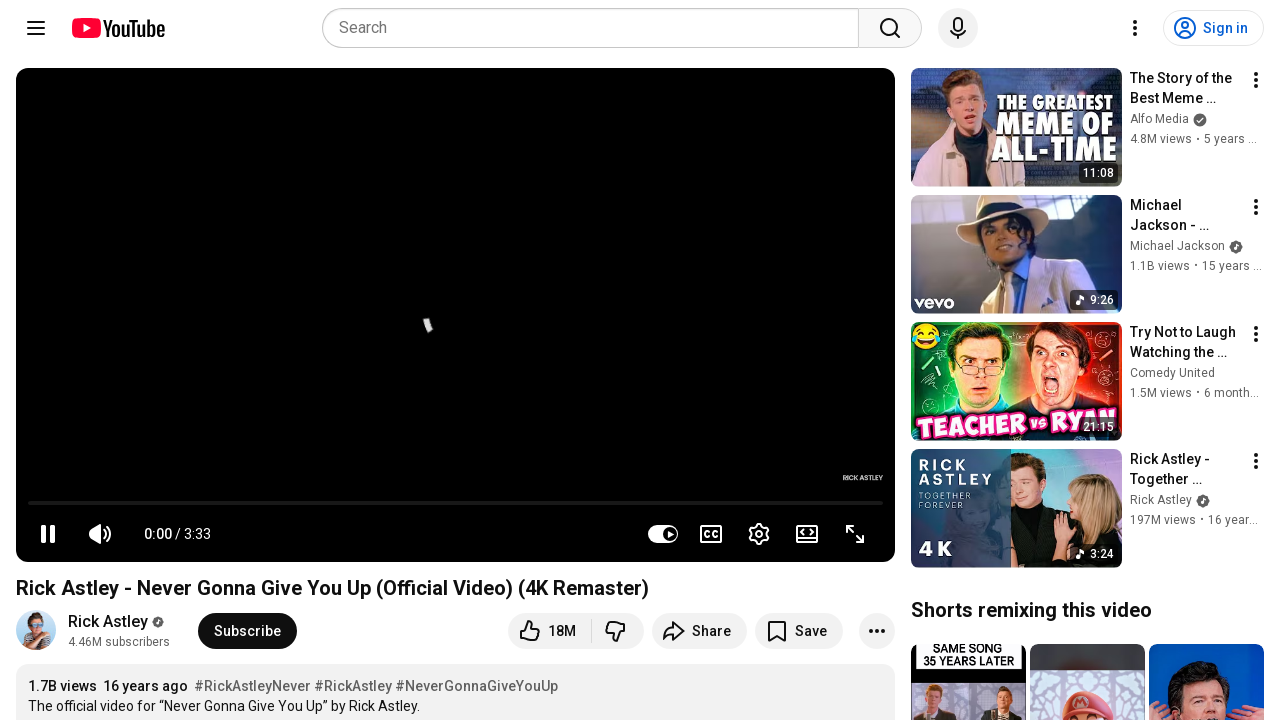

Retrieved src attribute from image 37 of 85
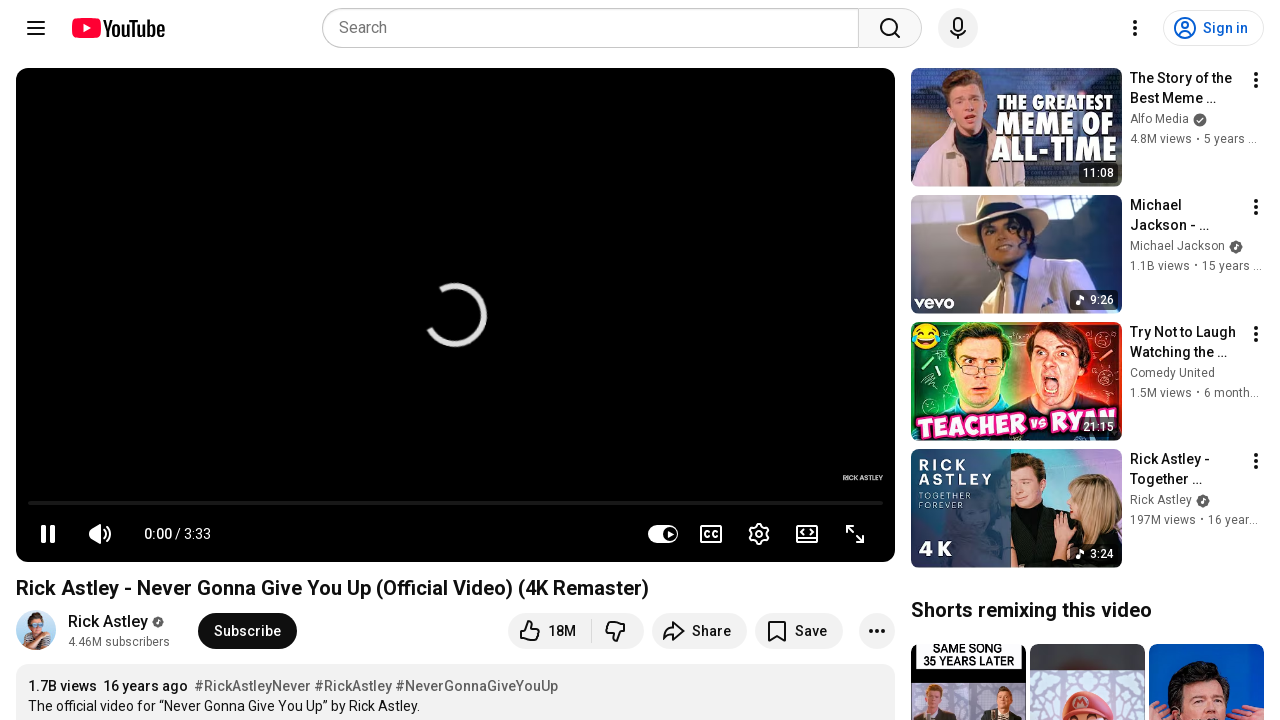

Retrieved src attribute from image 38 of 85
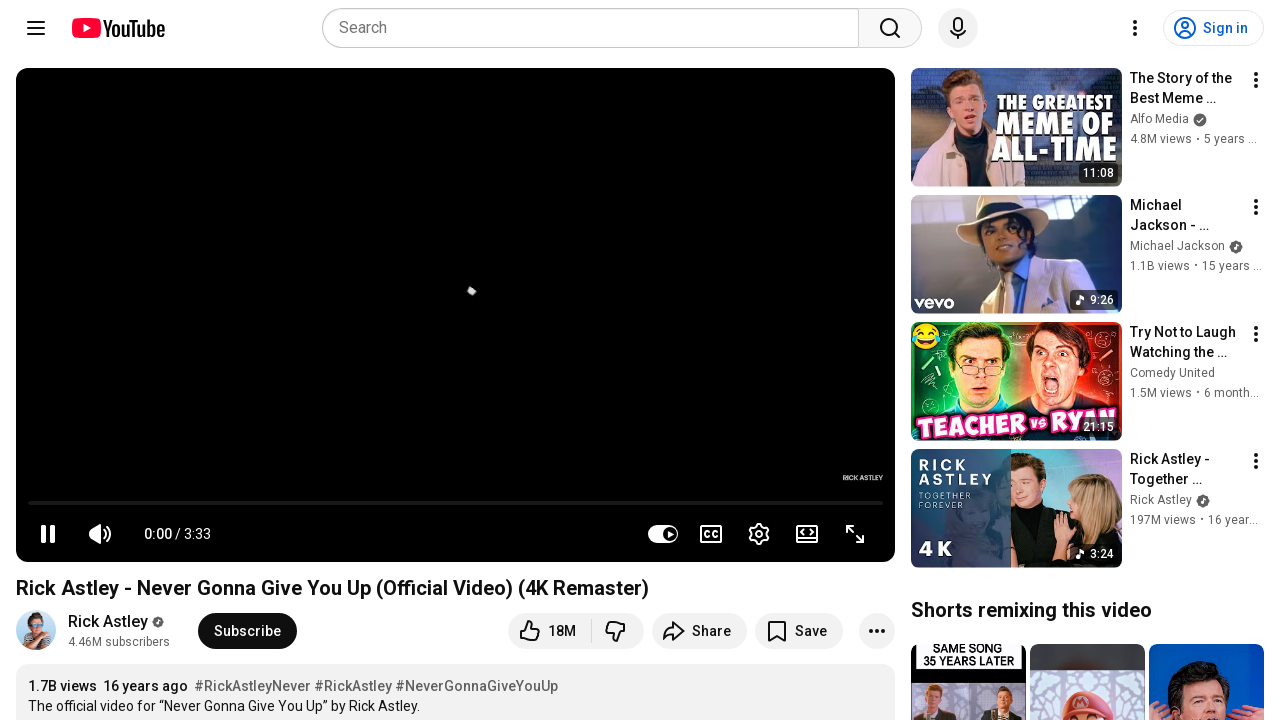

Retrieved src attribute from image 39 of 85
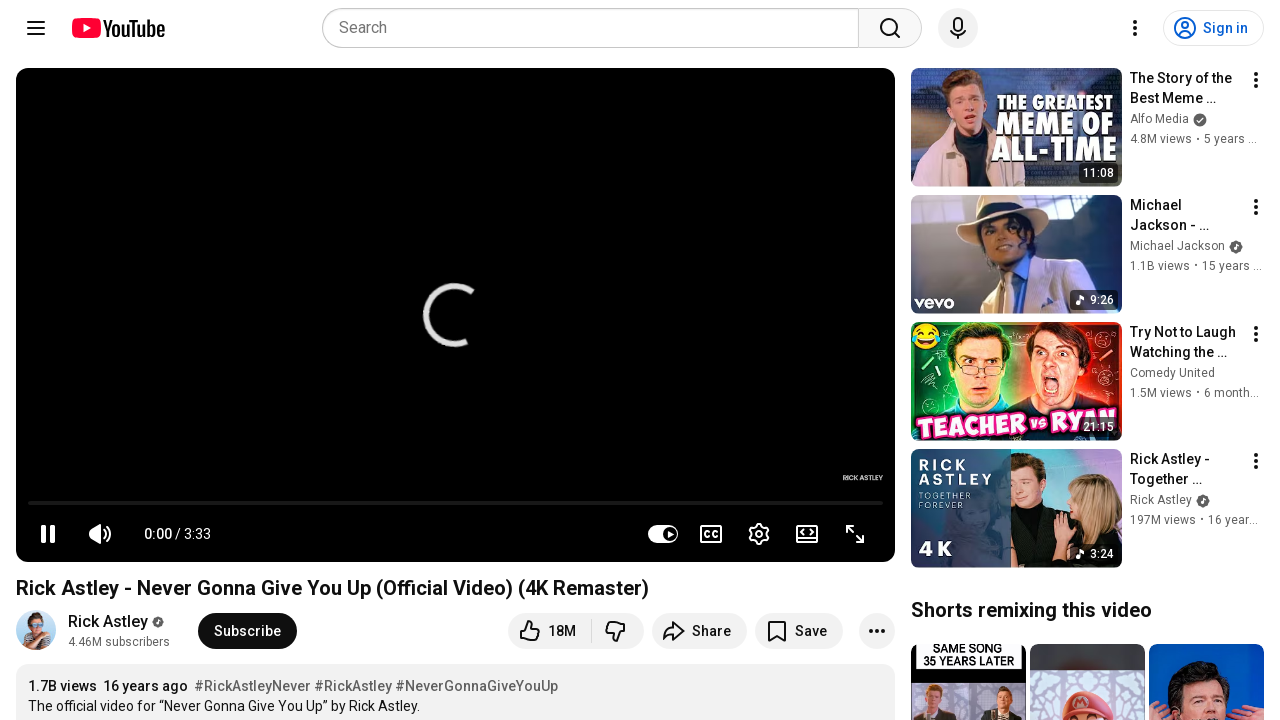

Retrieved src attribute from image 40 of 85
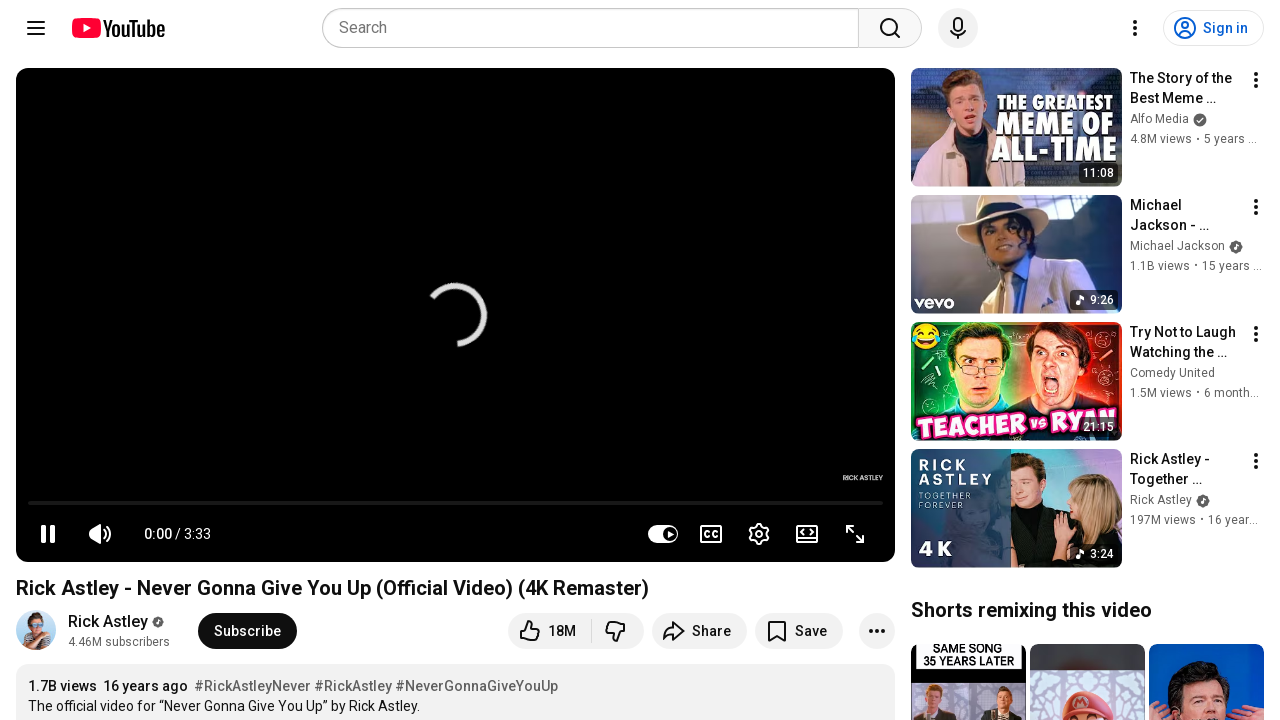

Retrieved src attribute from image 41 of 85
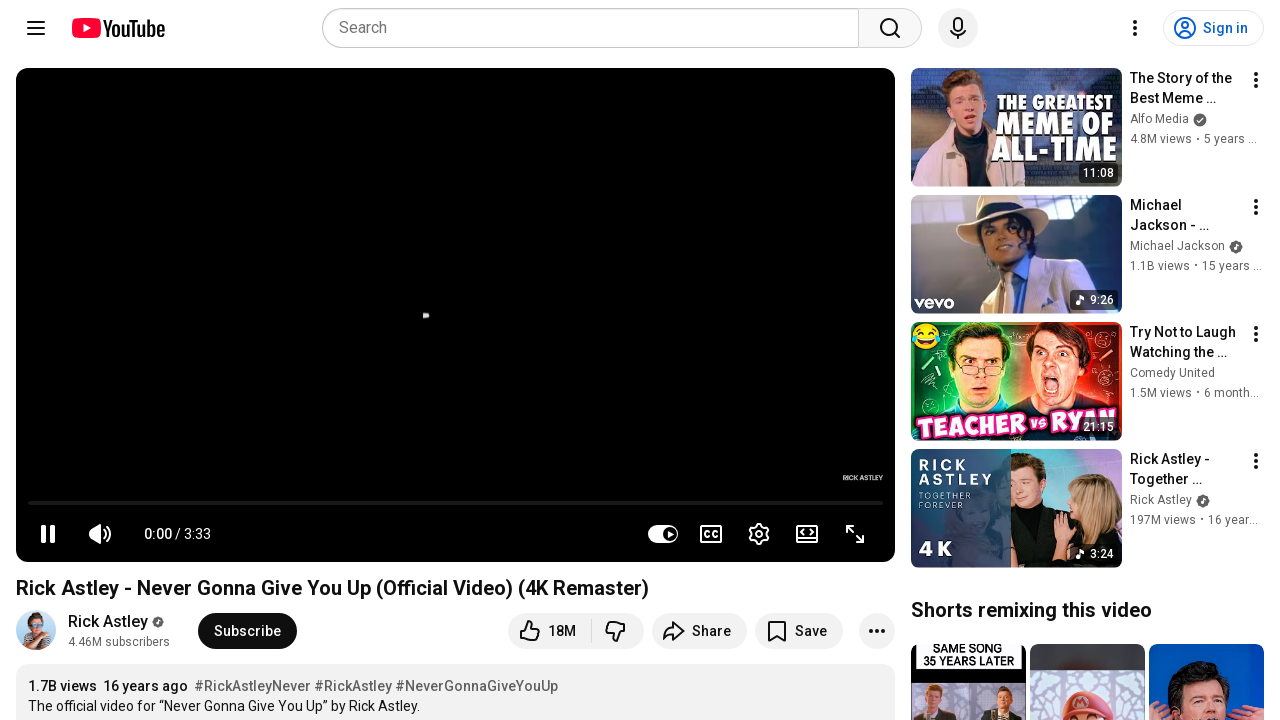

Retrieved src attribute from image 42 of 85
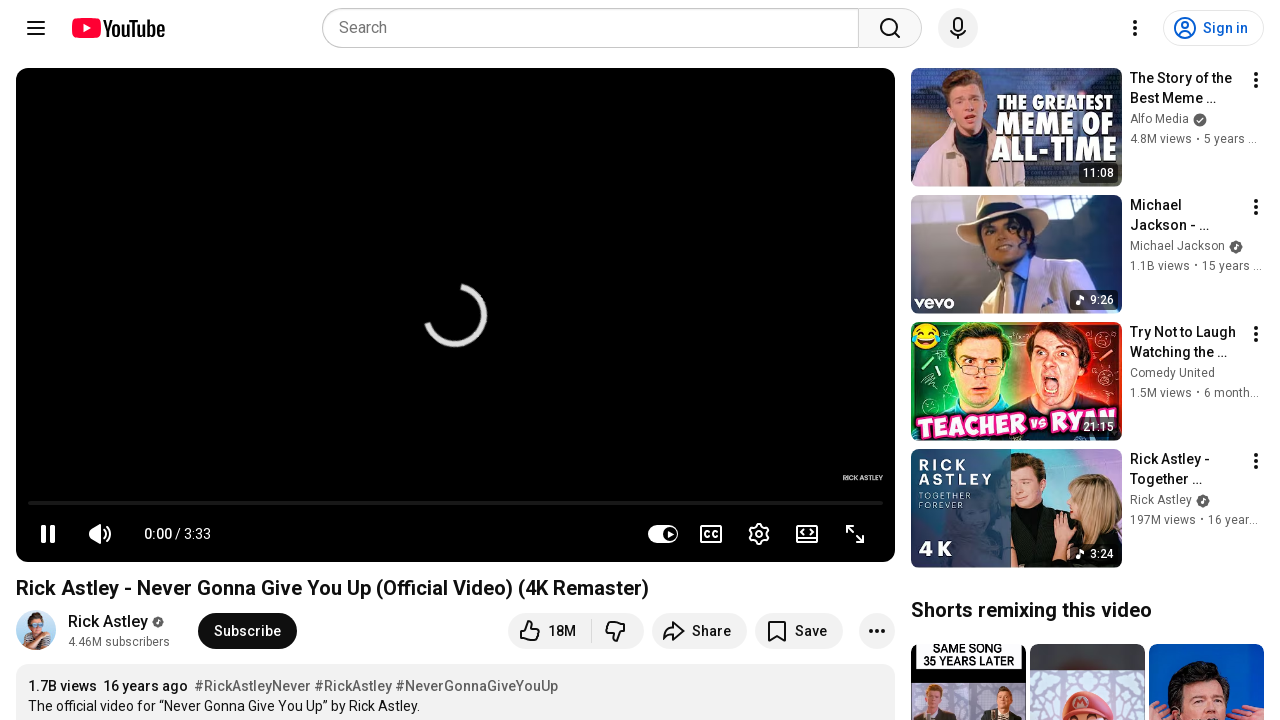

Retrieved src attribute from image 43 of 85
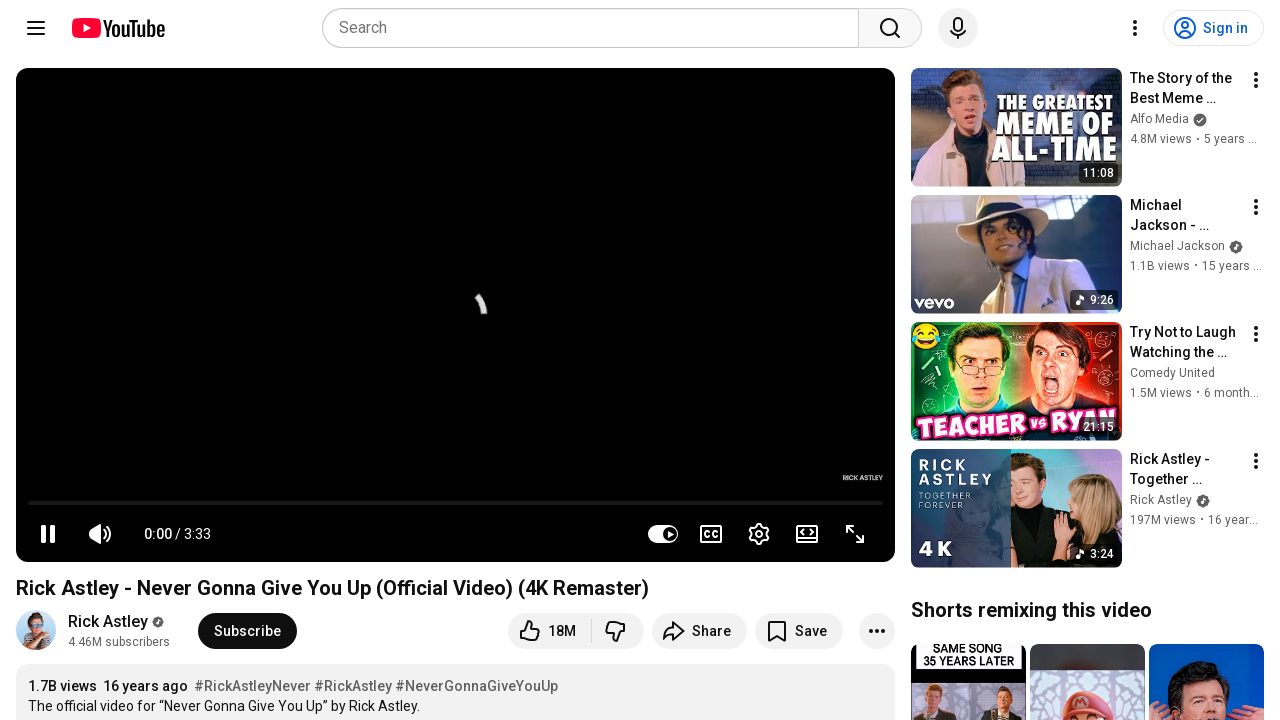

Retrieved src attribute from image 44 of 85
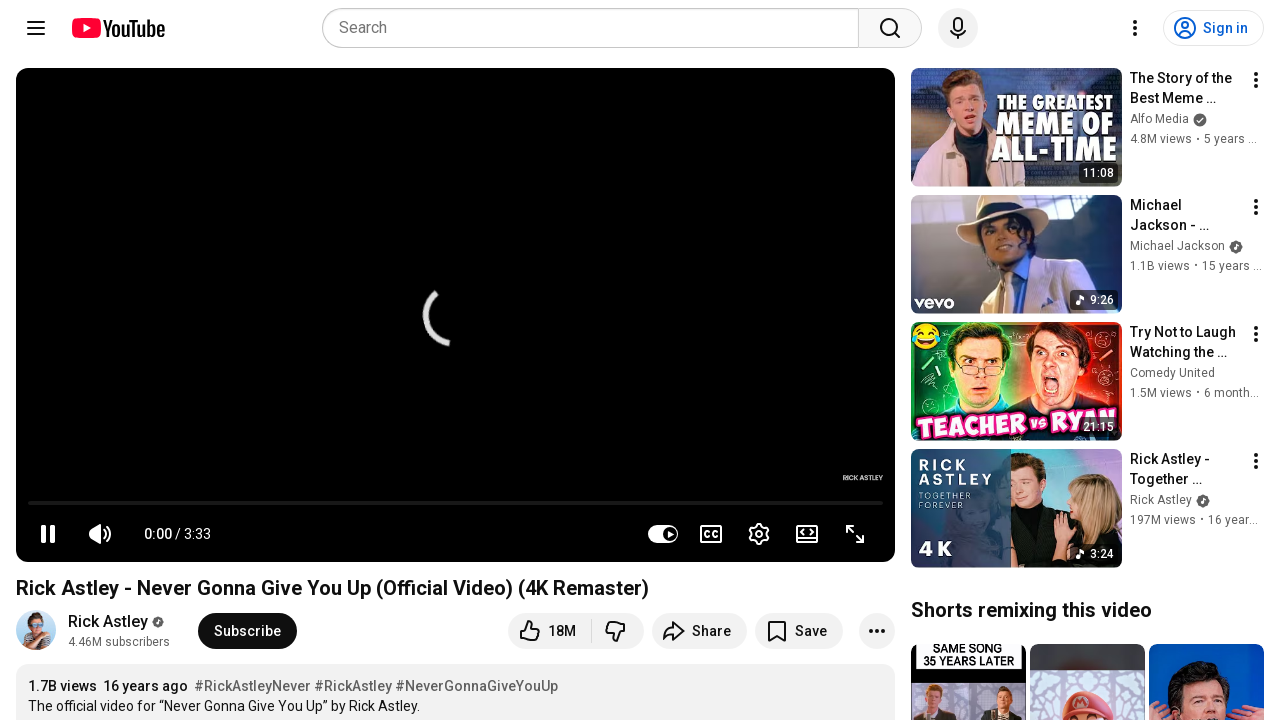

Retrieved src attribute from image 45 of 85
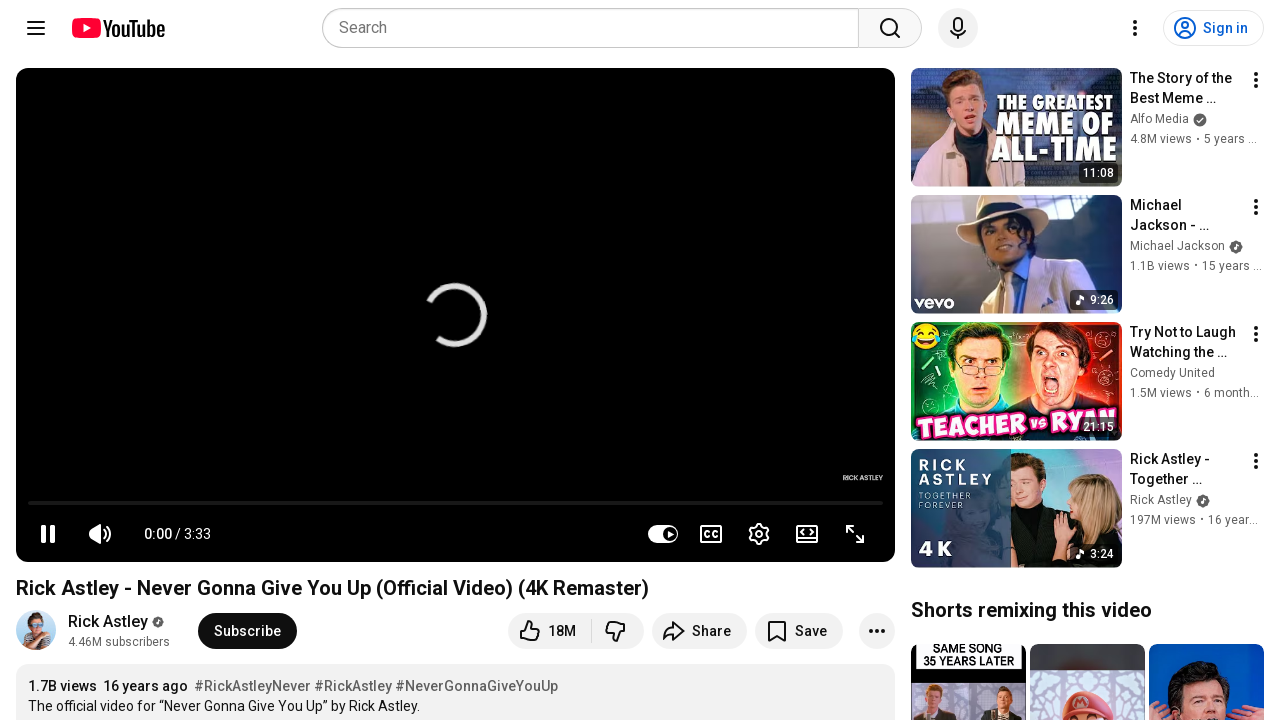

Retrieved src attribute from image 46 of 85
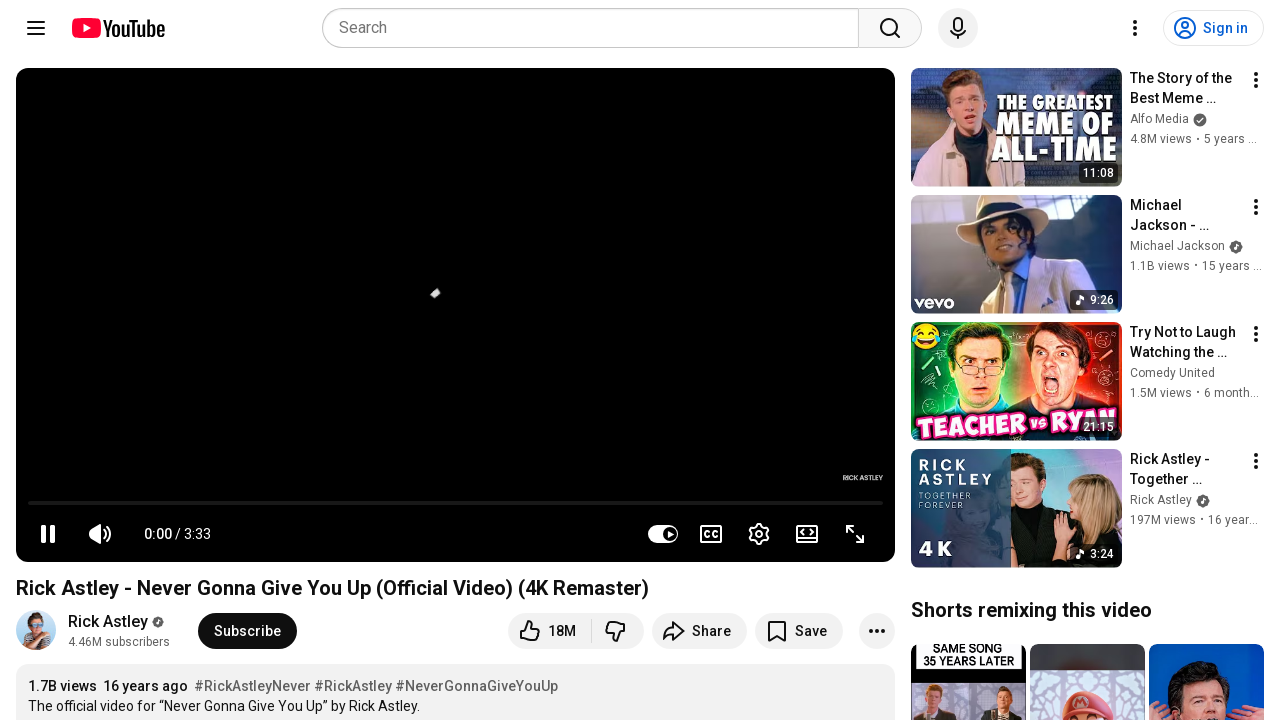

Retrieved src attribute from image 47 of 85
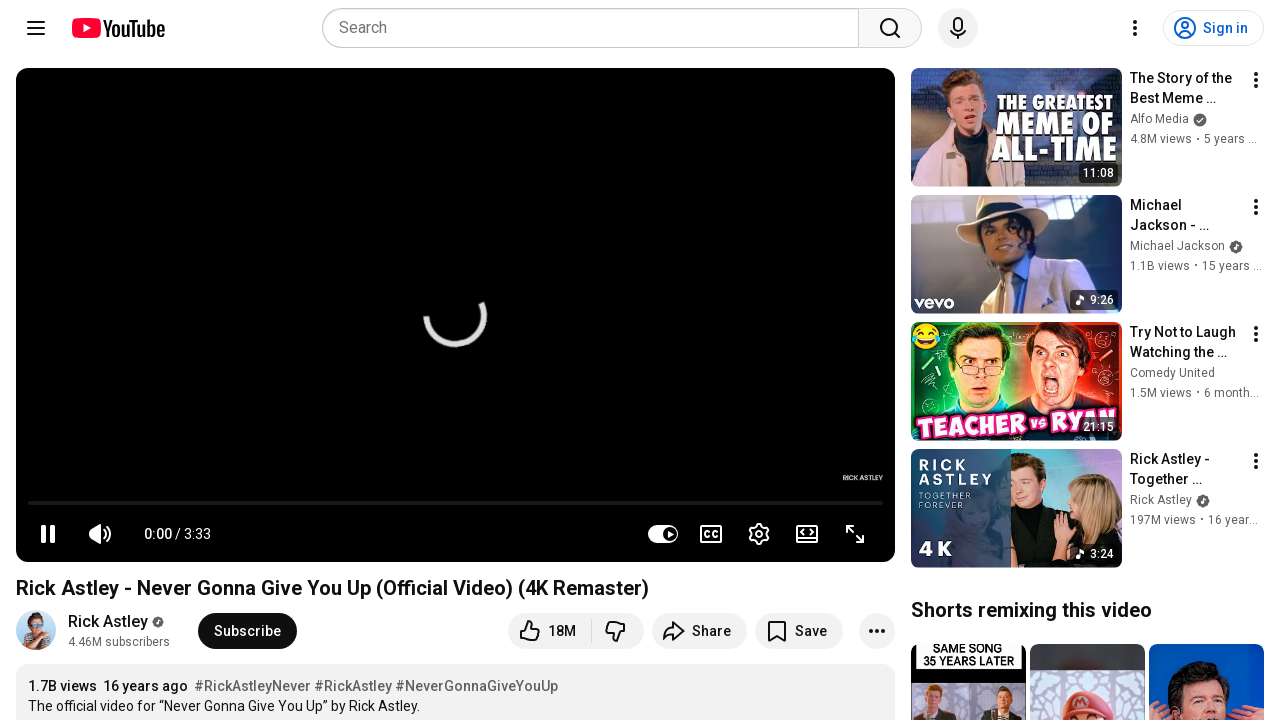

Retrieved src attribute from image 48 of 85
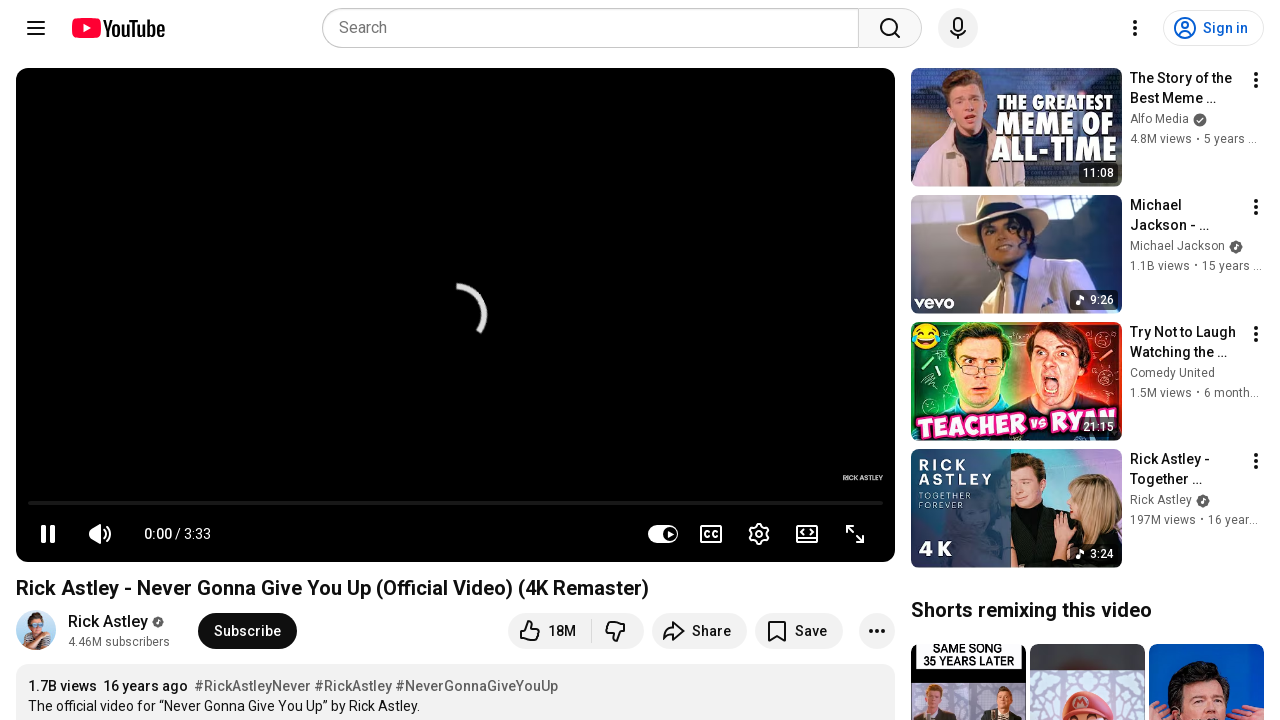

Retrieved src attribute from image 49 of 85
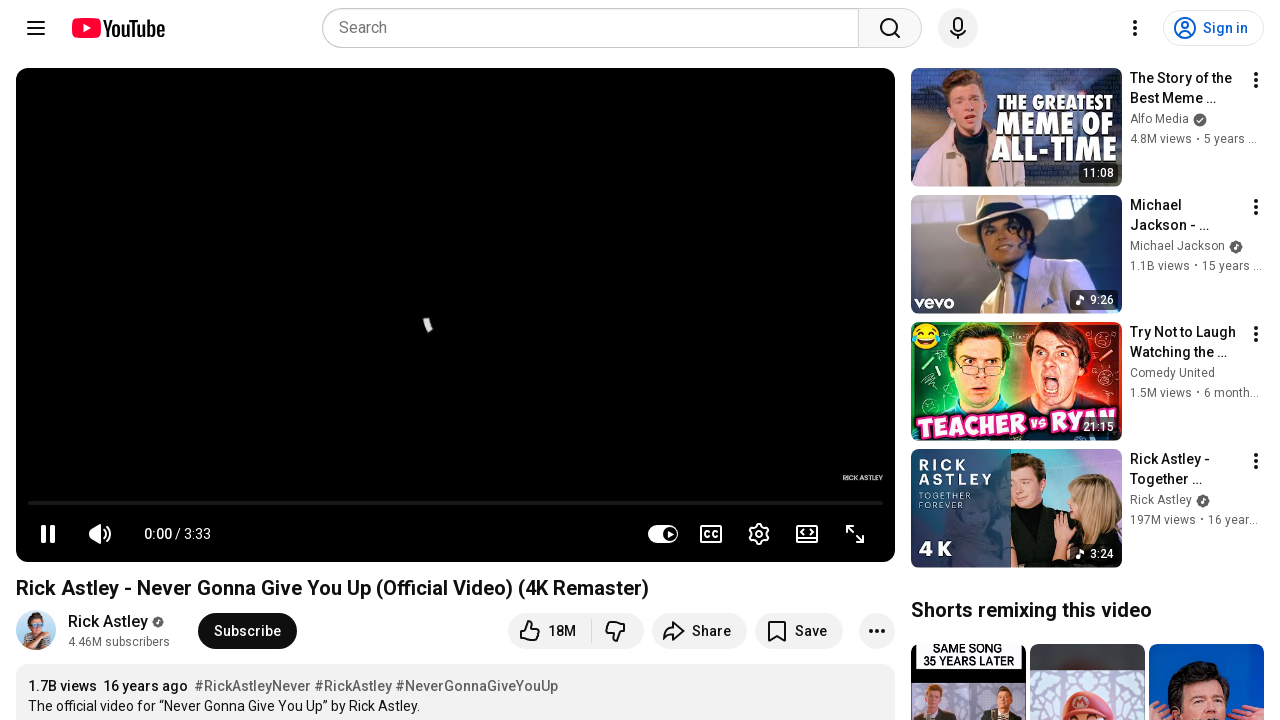

Retrieved src attribute from image 50 of 85
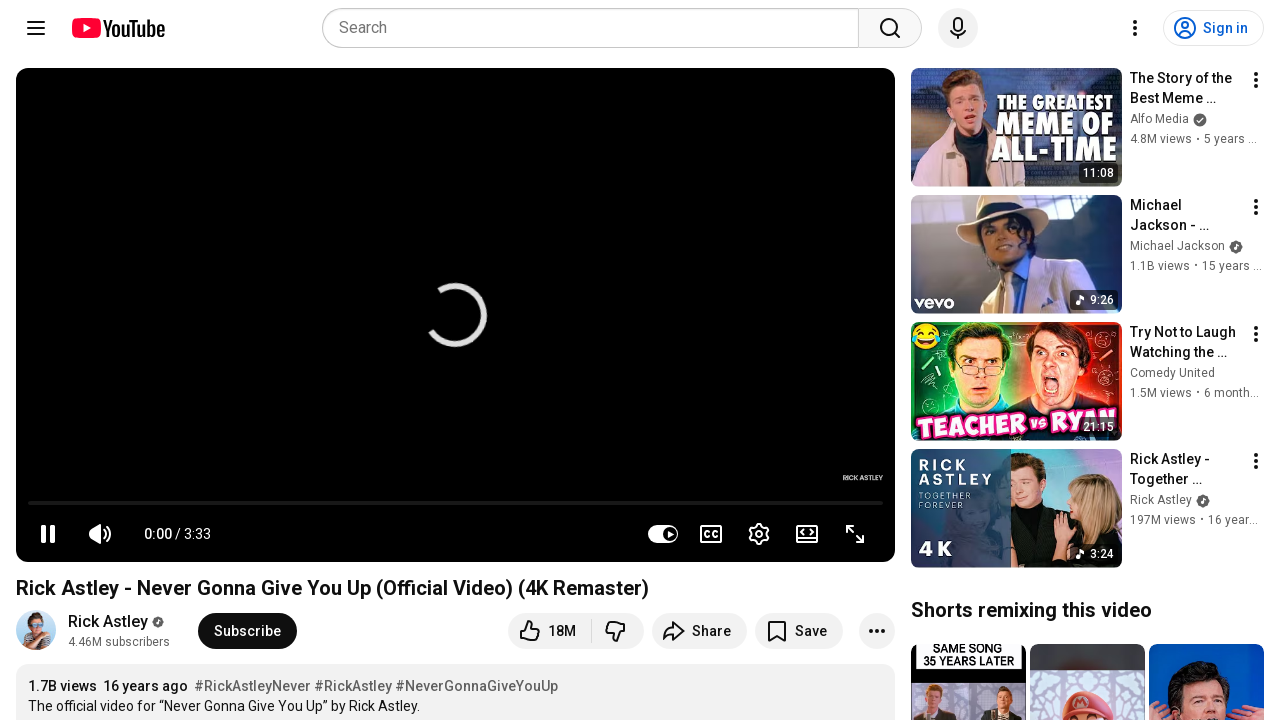

Retrieved src attribute from image 51 of 85
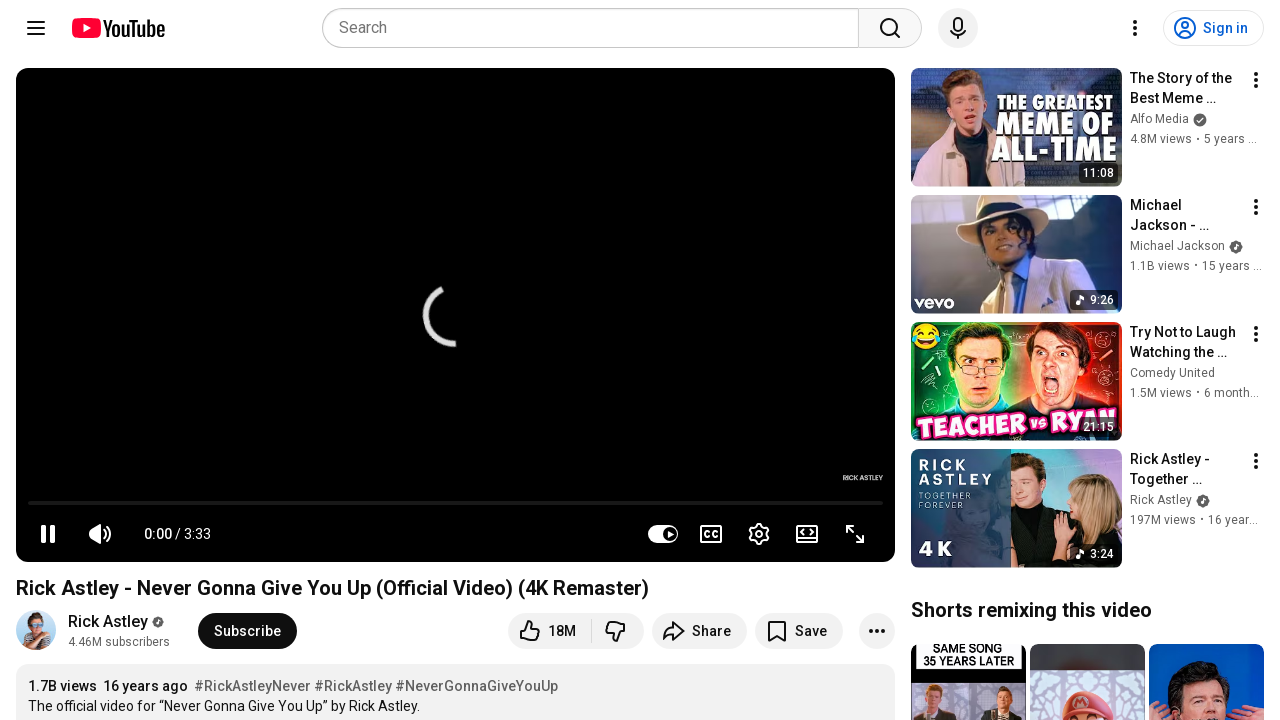

Retrieved src attribute from image 52 of 85
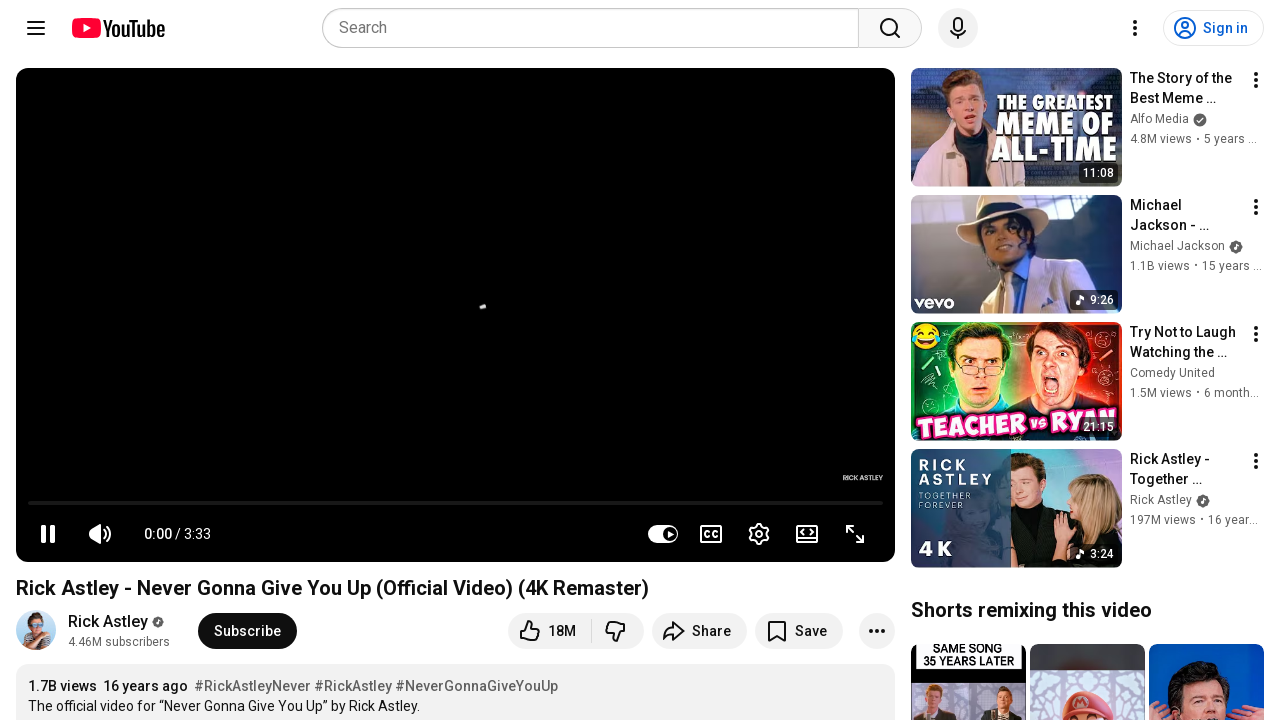

Retrieved src attribute from image 53 of 85
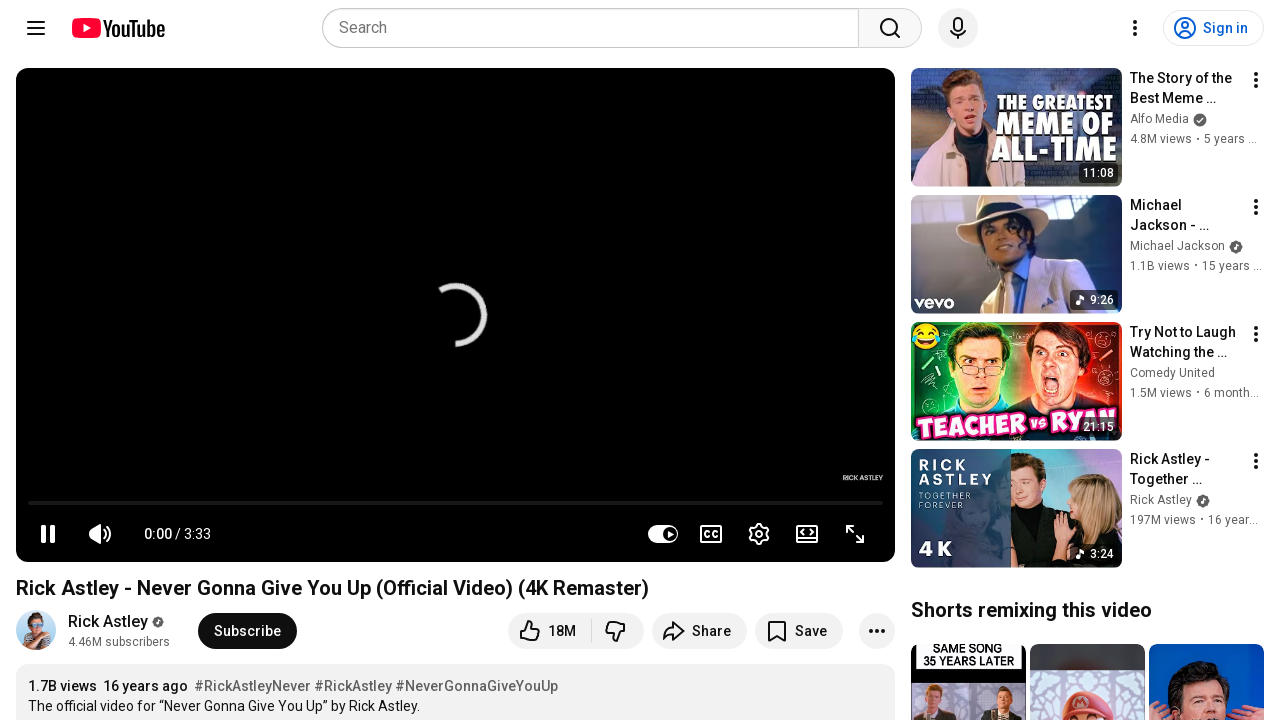

Retrieved src attribute from image 54 of 85
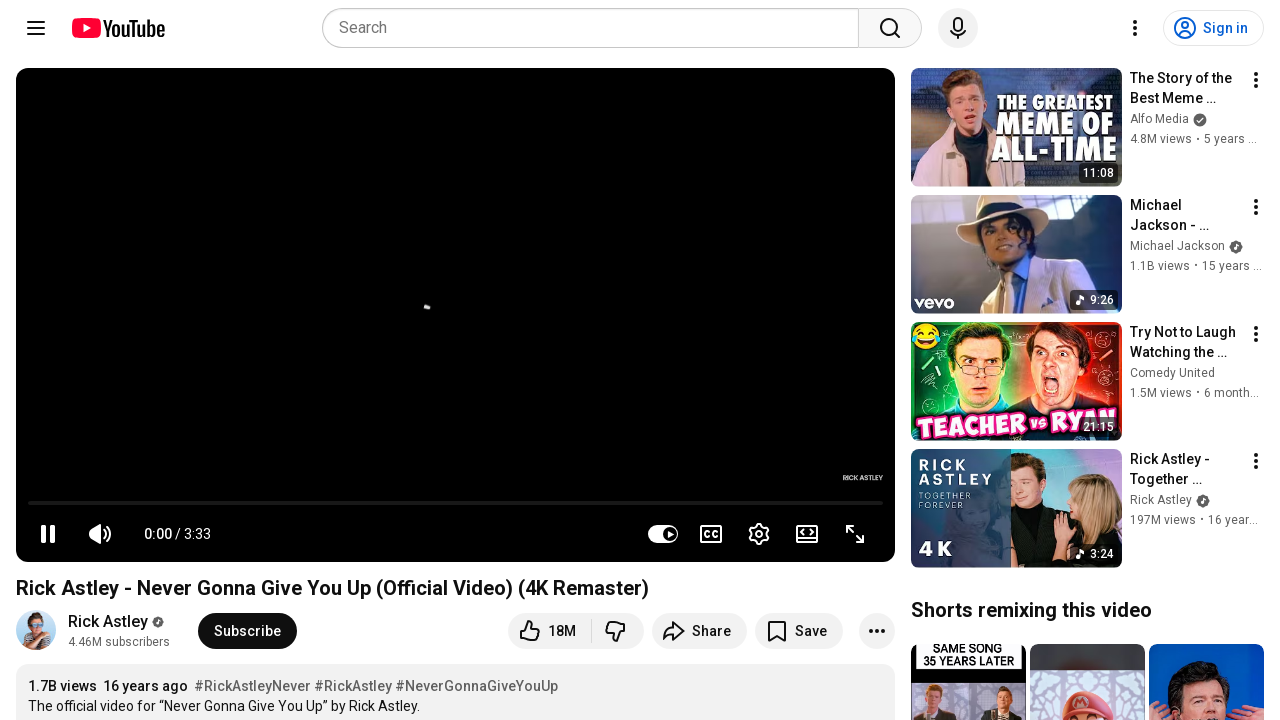

Retrieved src attribute from image 55 of 85
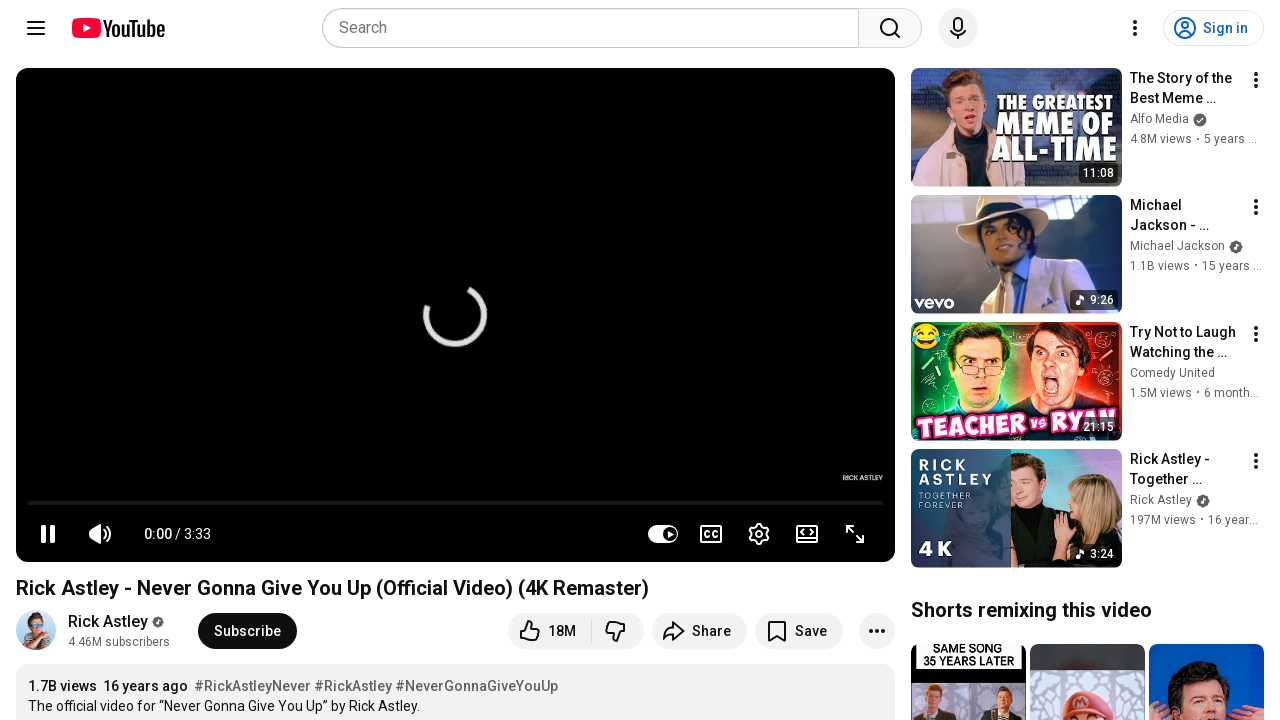

Retrieved src attribute from image 56 of 85
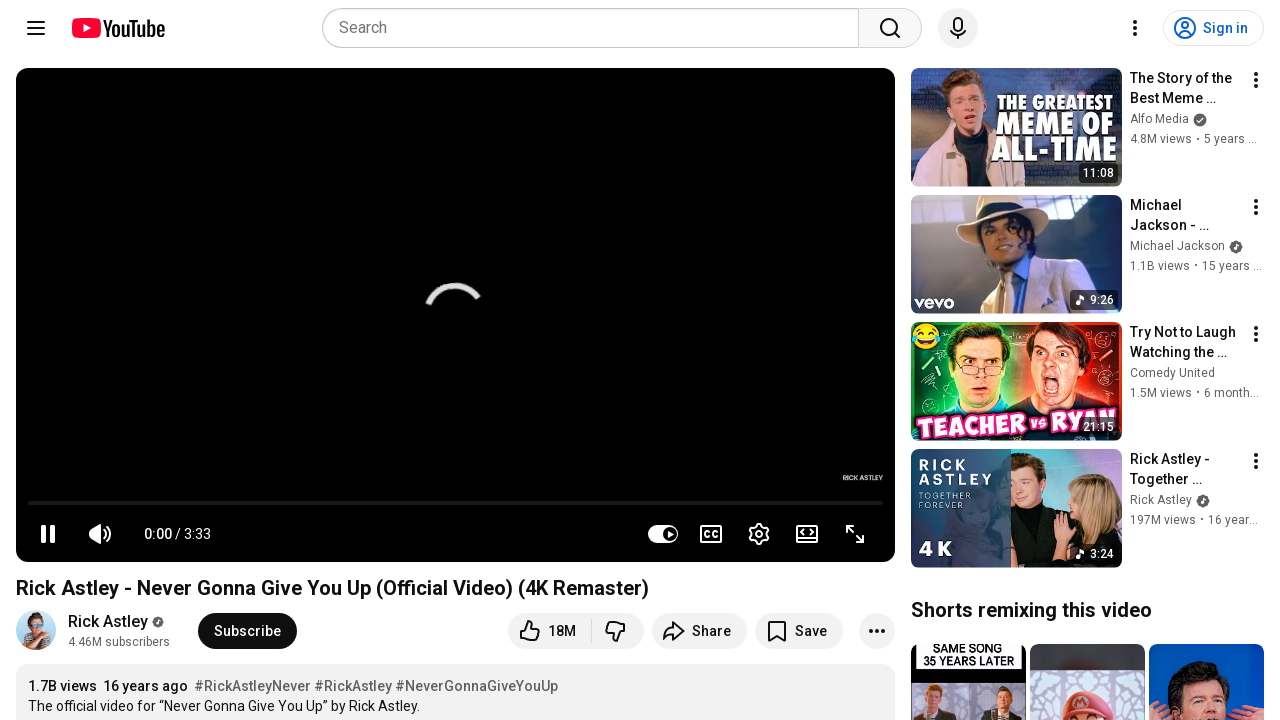

Retrieved src attribute from image 57 of 85
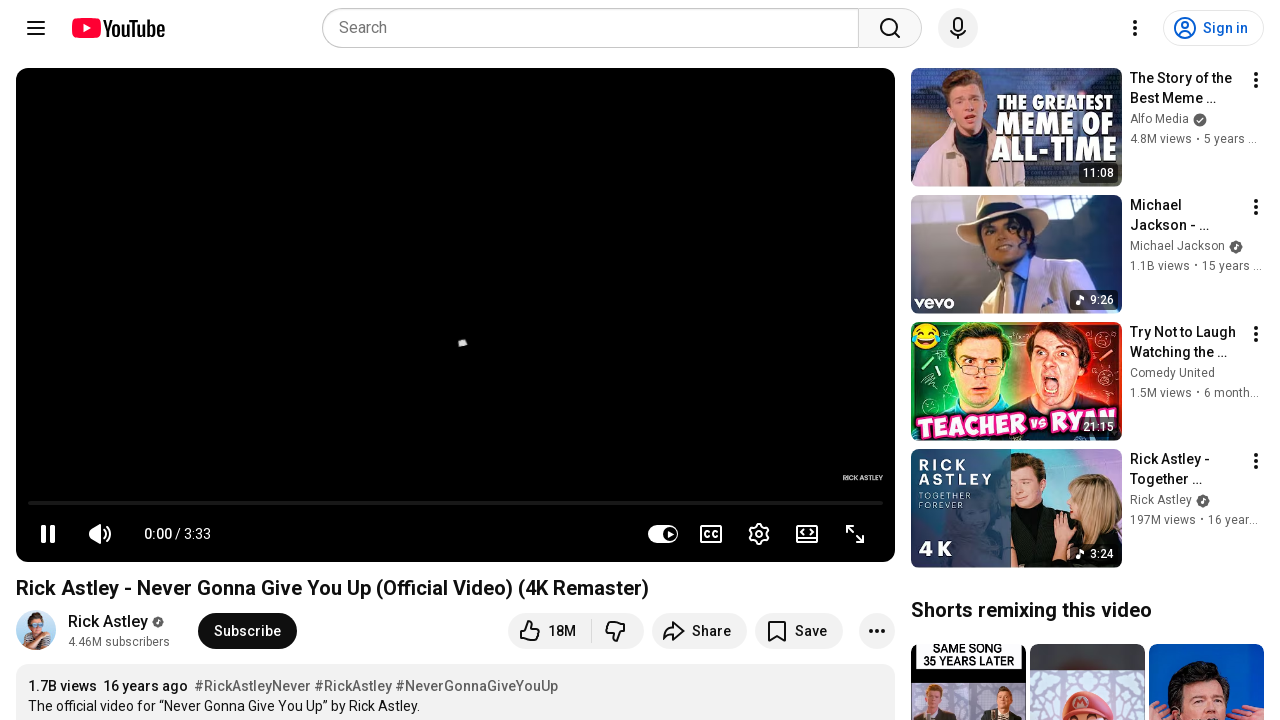

Retrieved src attribute from image 58 of 85
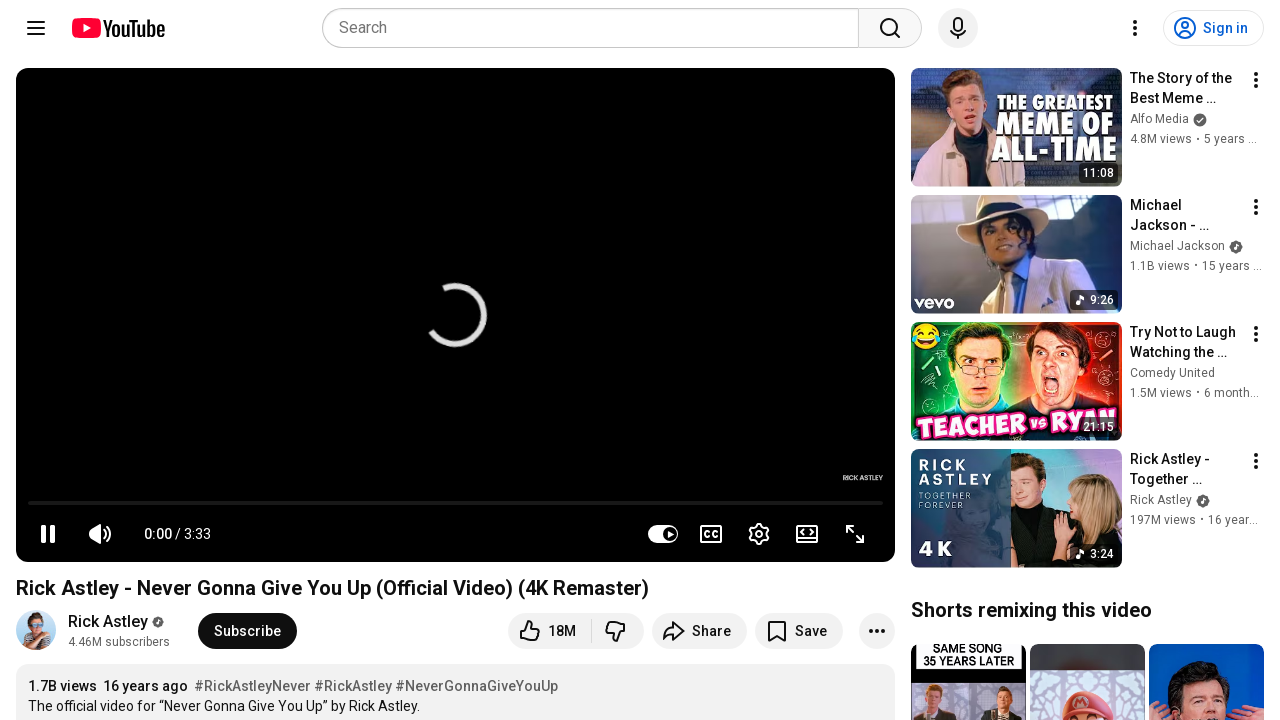

Retrieved src attribute from image 59 of 85
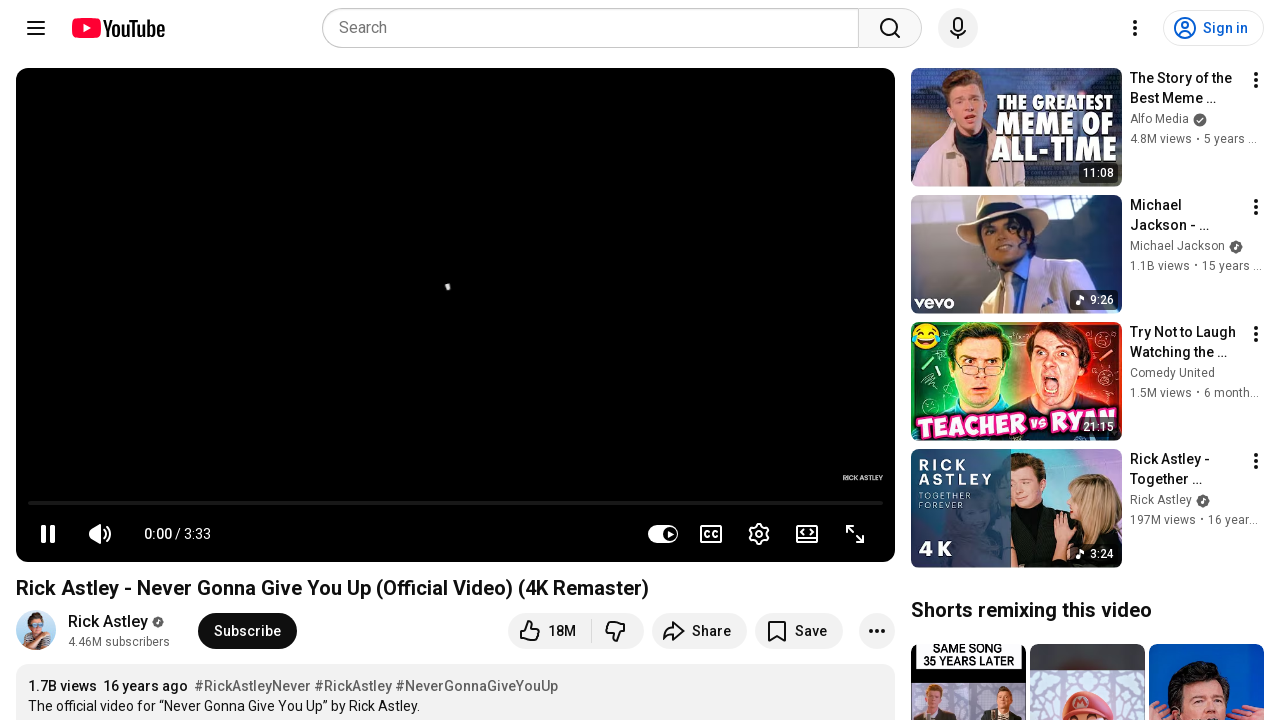

Retrieved src attribute from image 60 of 85
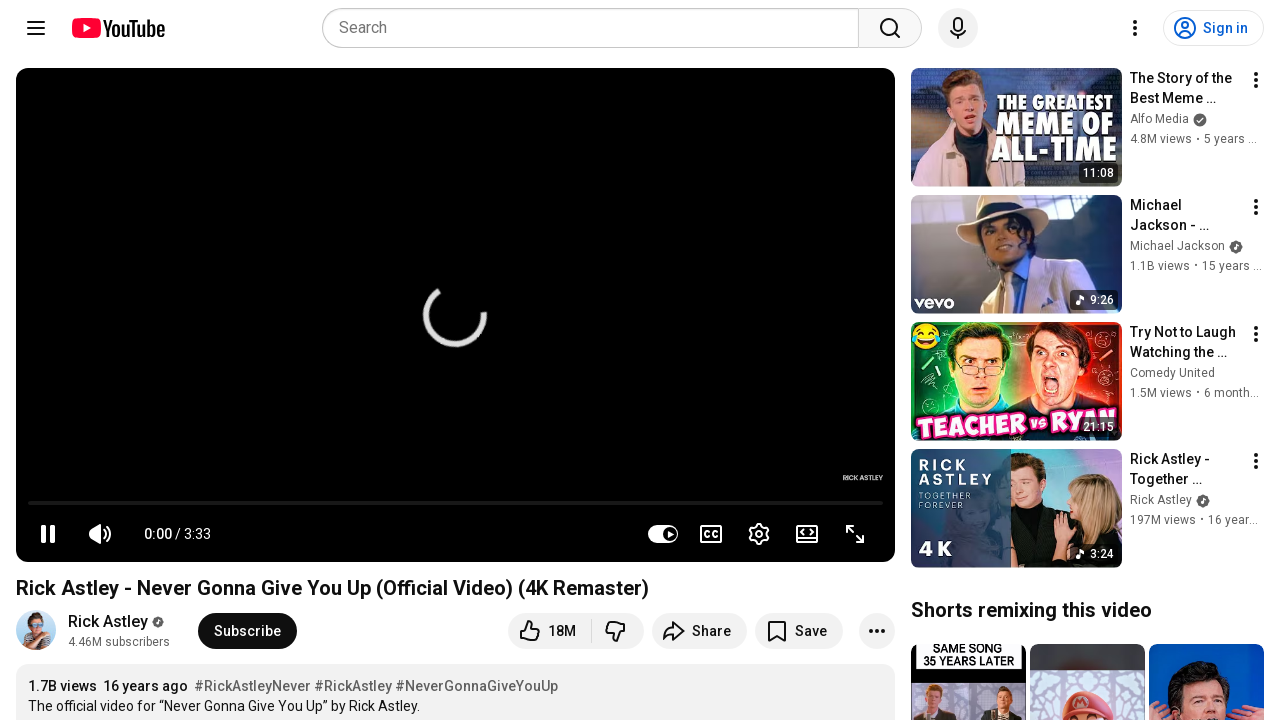

Retrieved src attribute from image 61 of 85
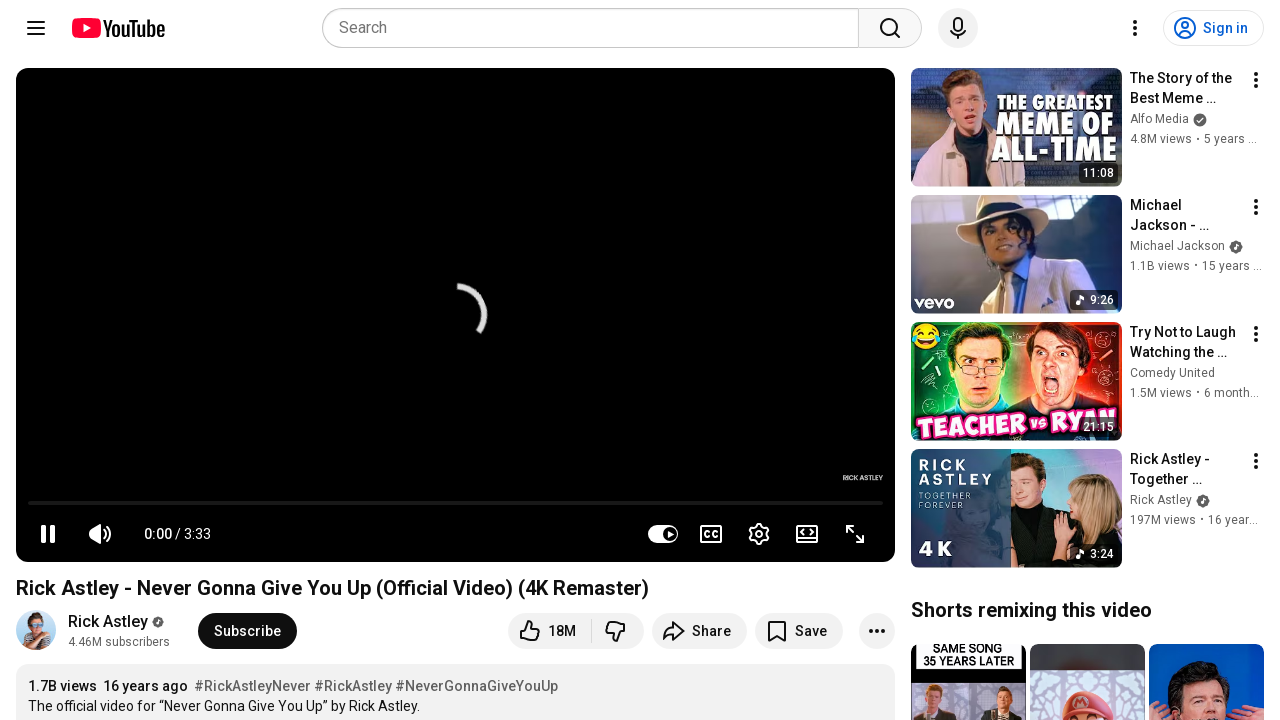

Retrieved src attribute from image 62 of 85
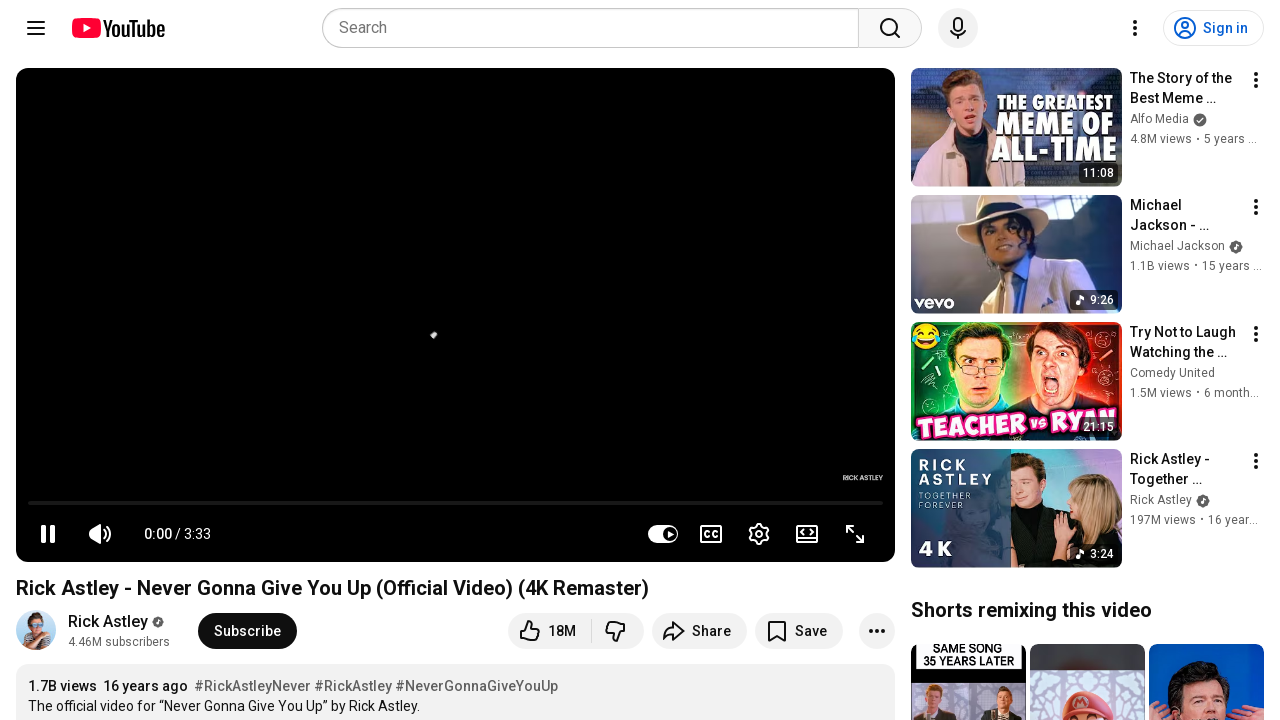

Retrieved src attribute from image 63 of 85
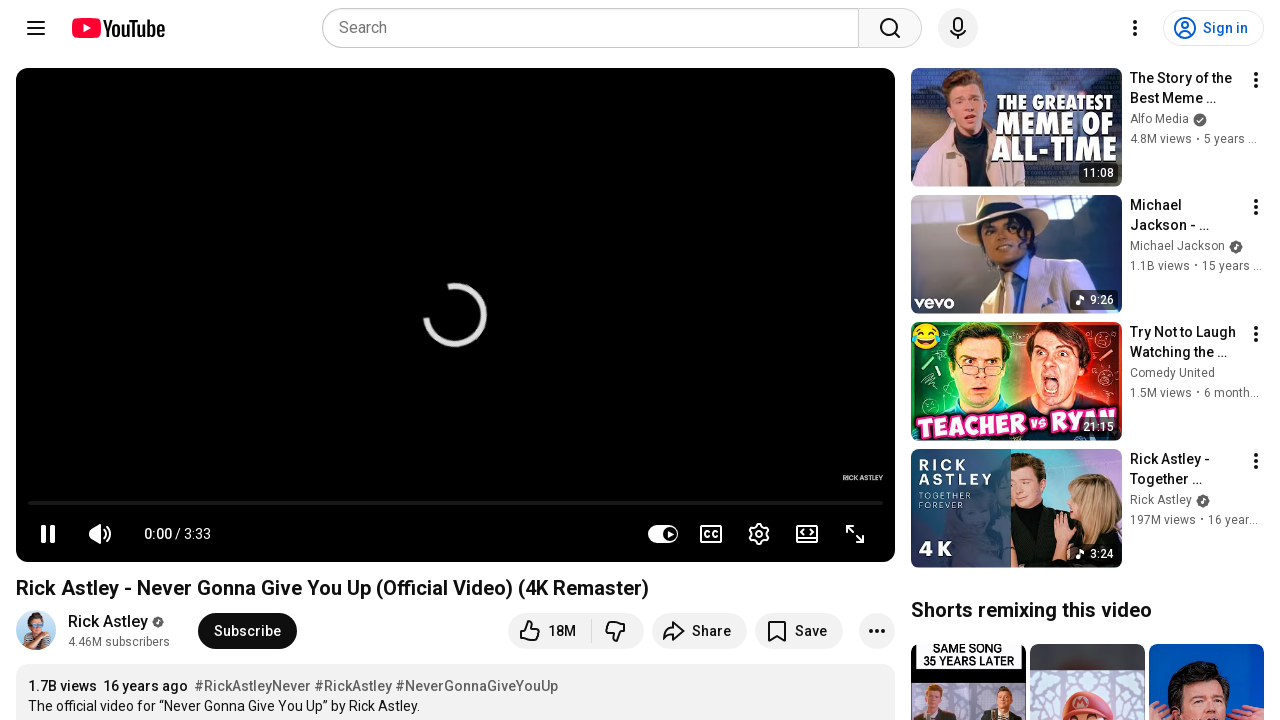

Retrieved src attribute from image 64 of 85
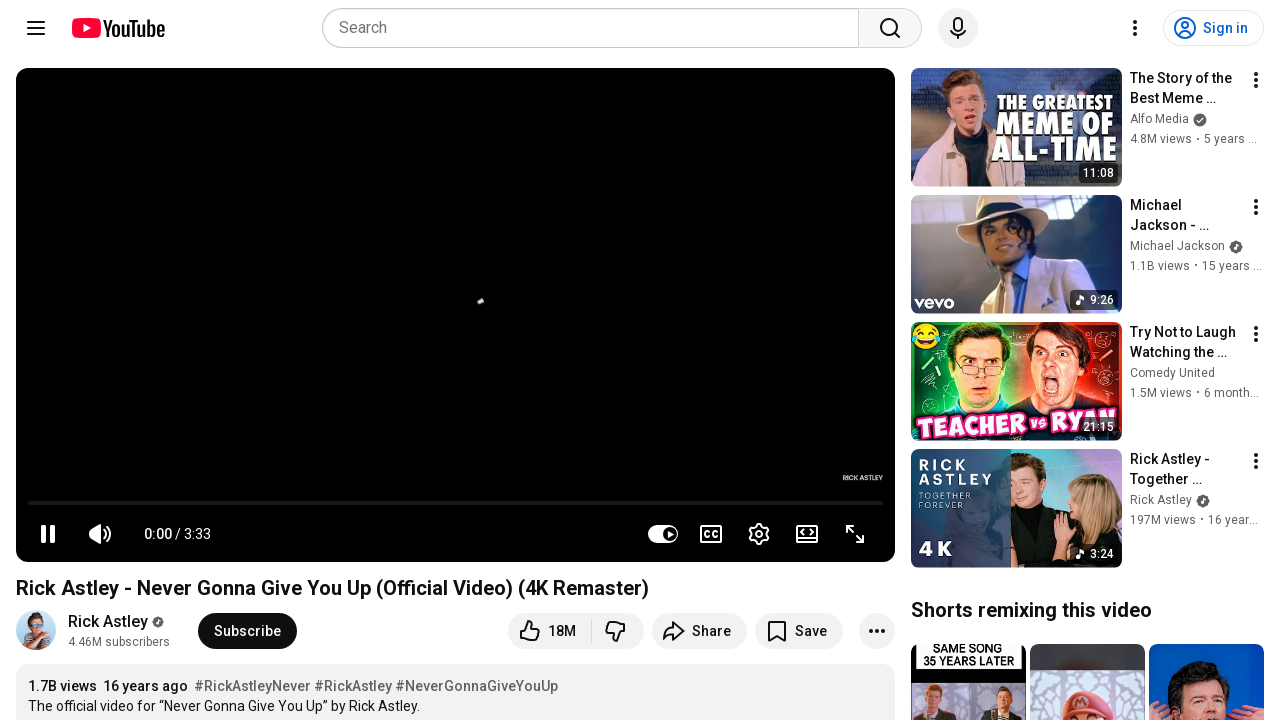

Retrieved src attribute from image 65 of 85
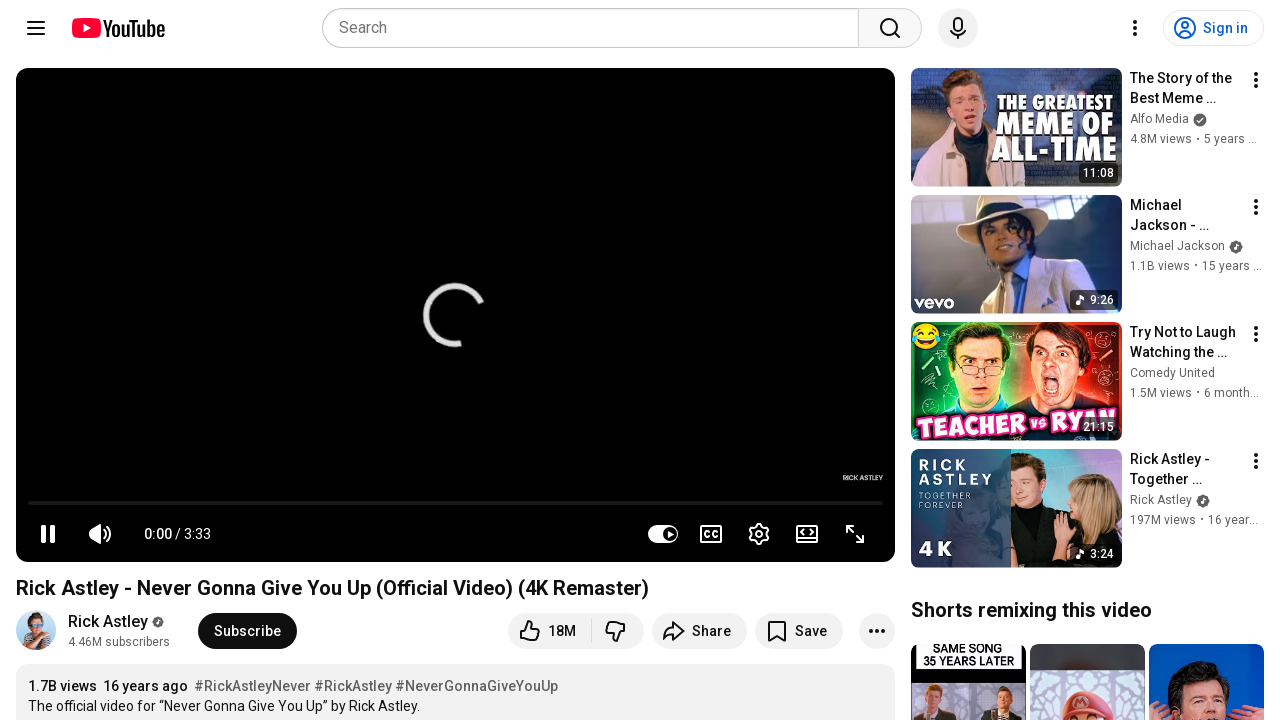

Retrieved src attribute from image 66 of 85
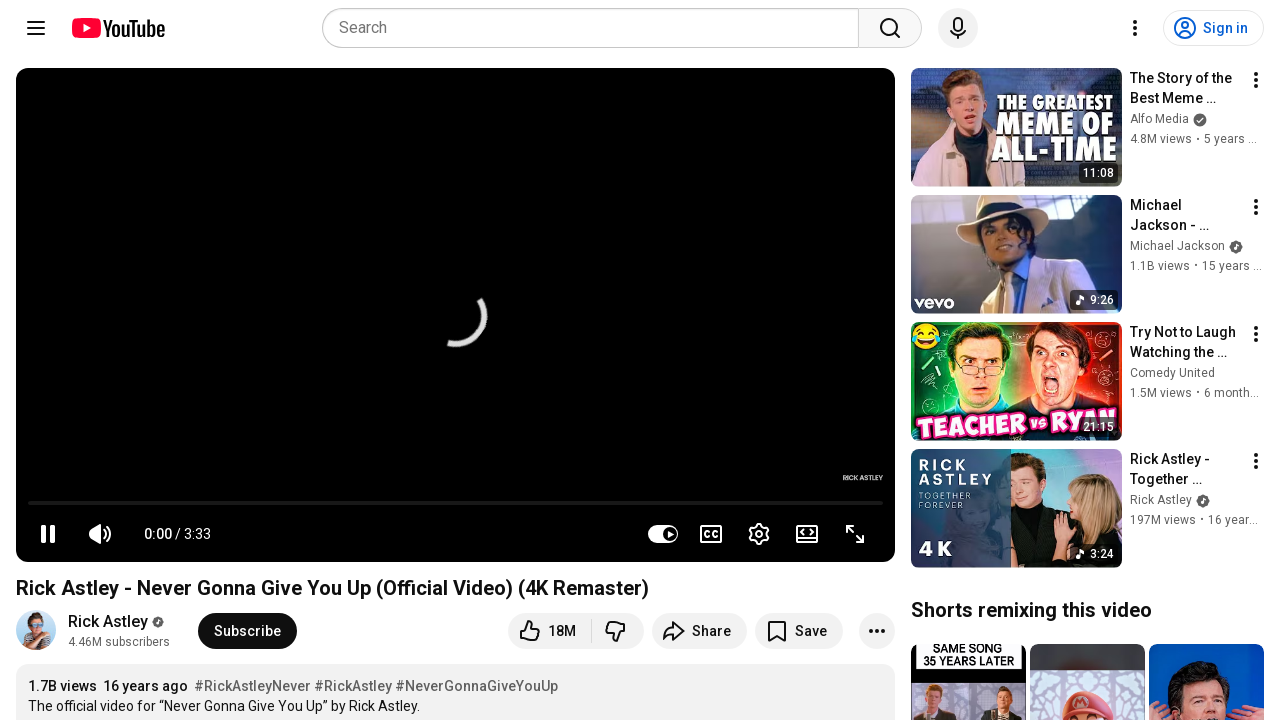

Retrieved src attribute from image 67 of 85
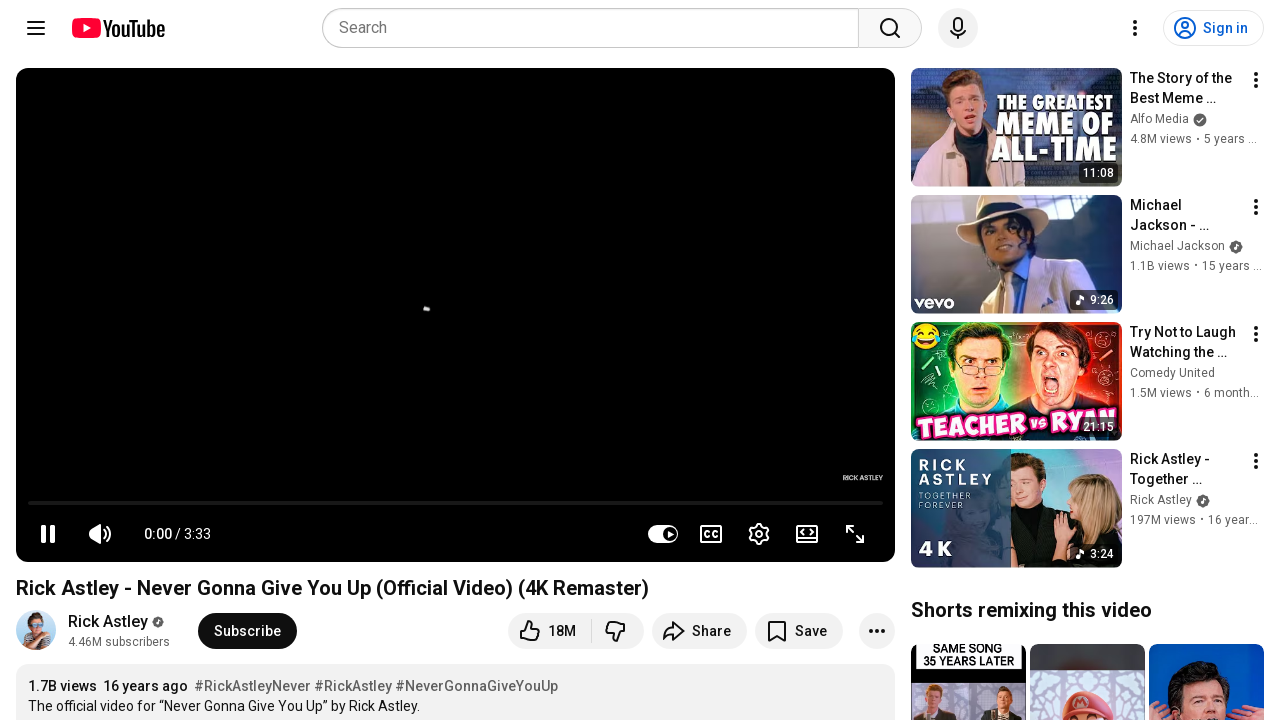

Retrieved src attribute from image 68 of 85
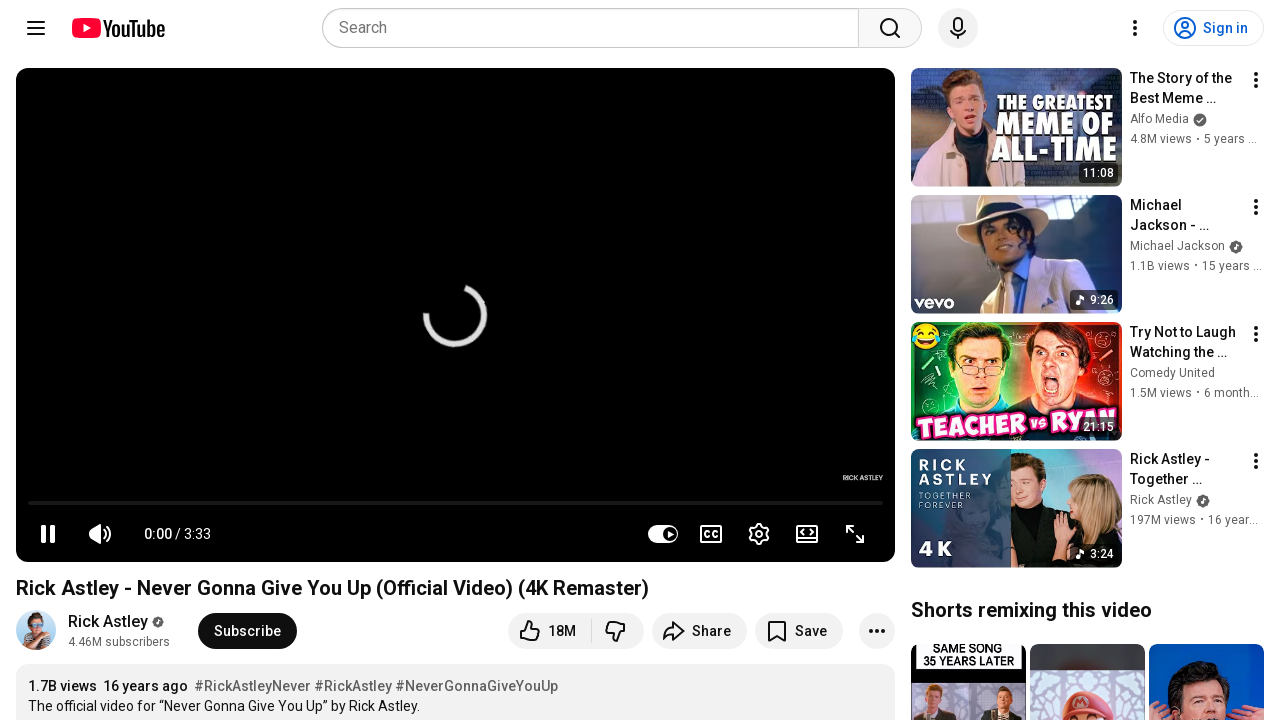

Retrieved src attribute from image 69 of 85
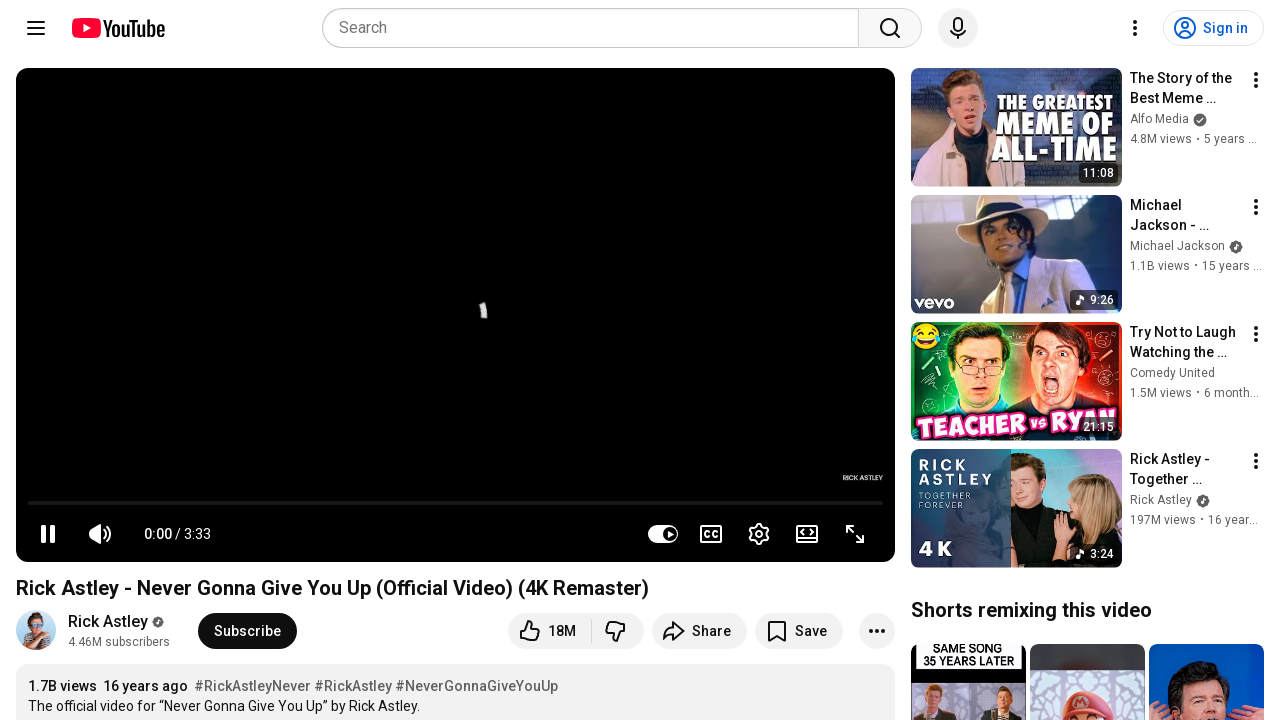

Retrieved src attribute from image 70 of 85
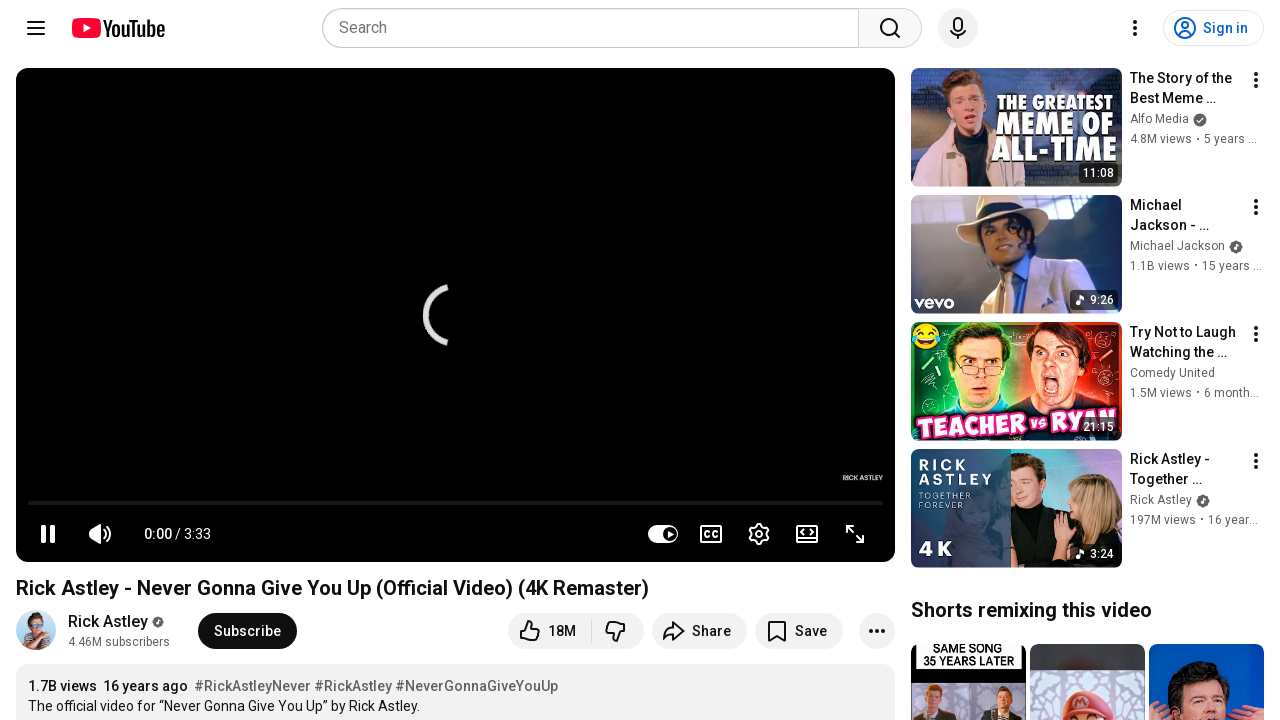

Retrieved src attribute from image 71 of 85
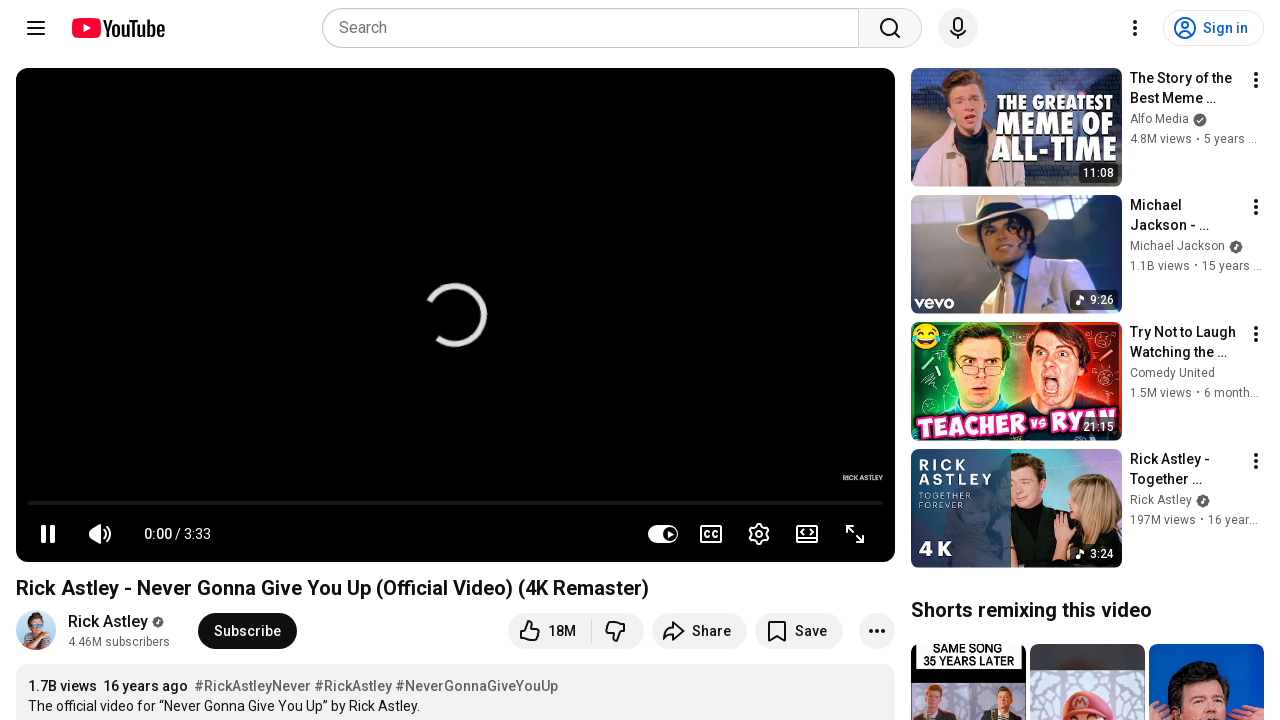

Retrieved src attribute from image 72 of 85
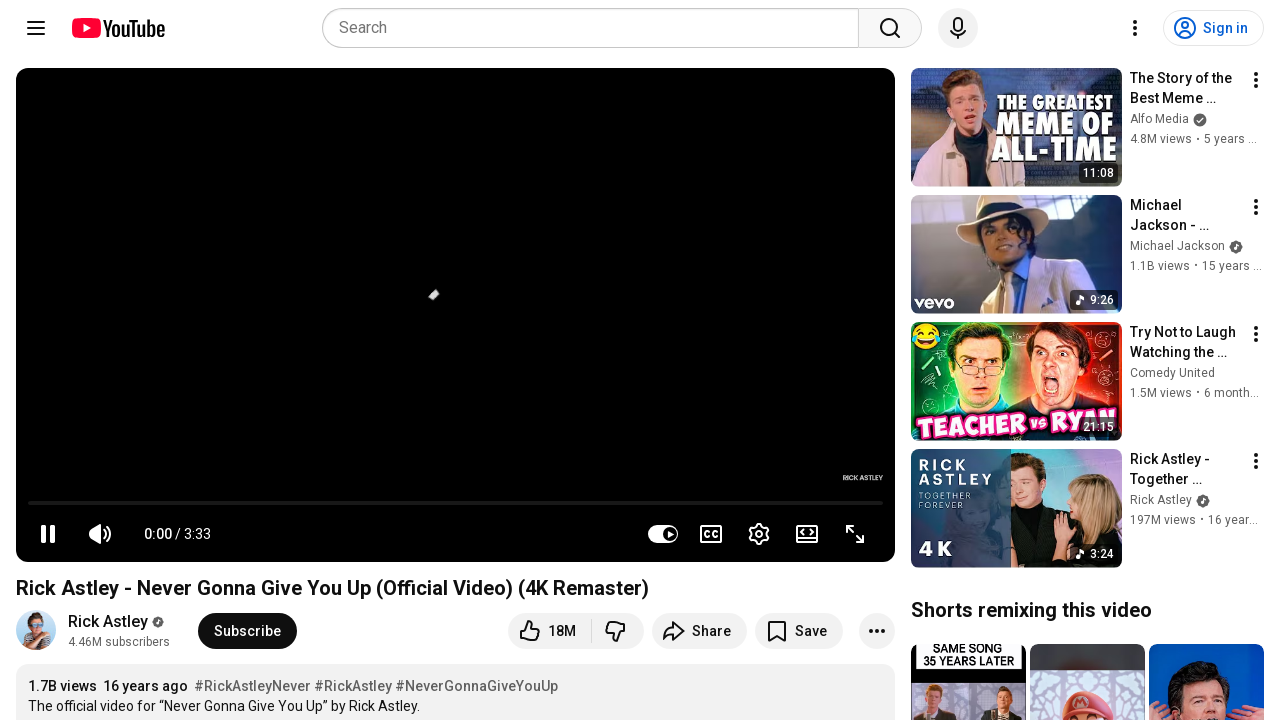

Retrieved src attribute from image 73 of 85
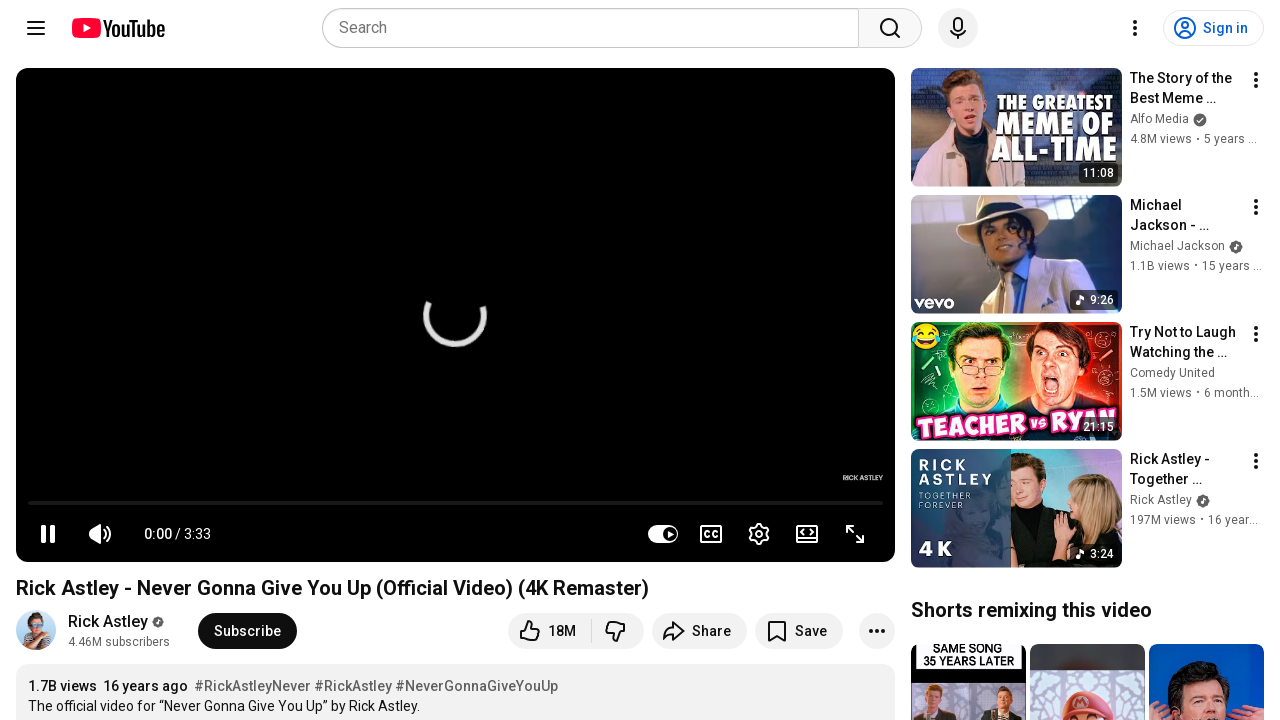

Retrieved src attribute from image 74 of 85
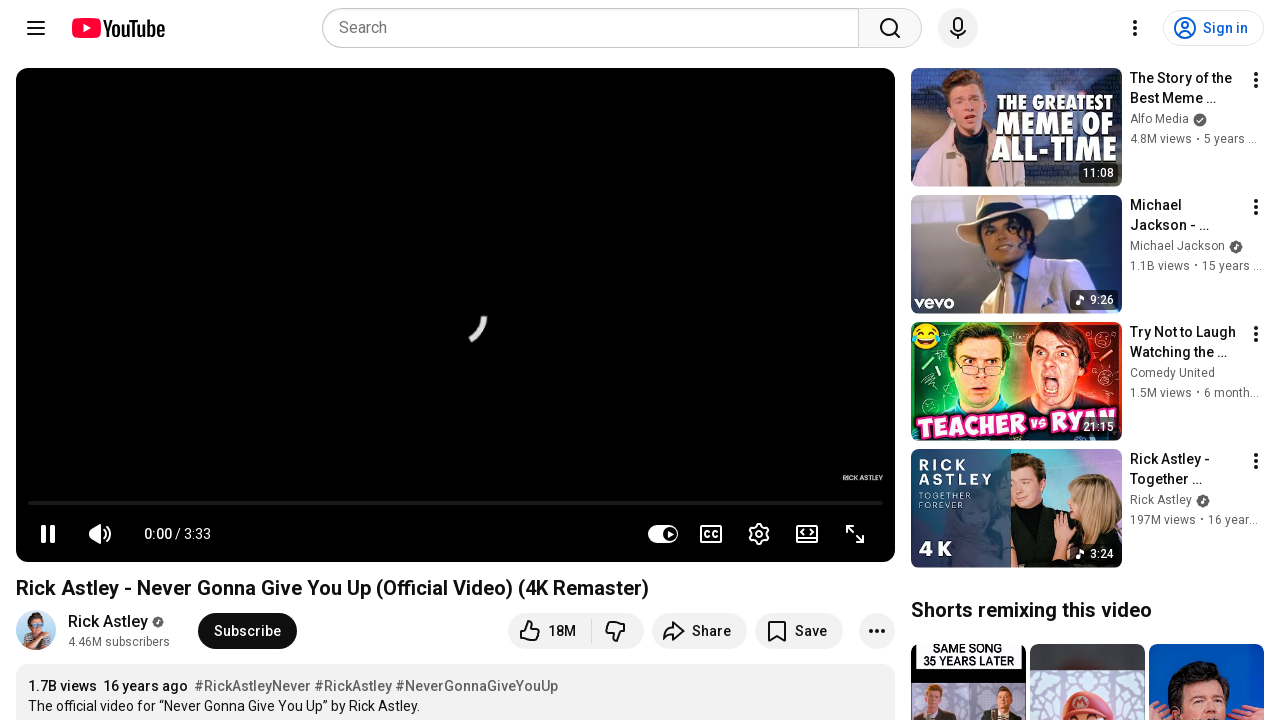

Retrieved src attribute from image 75 of 85
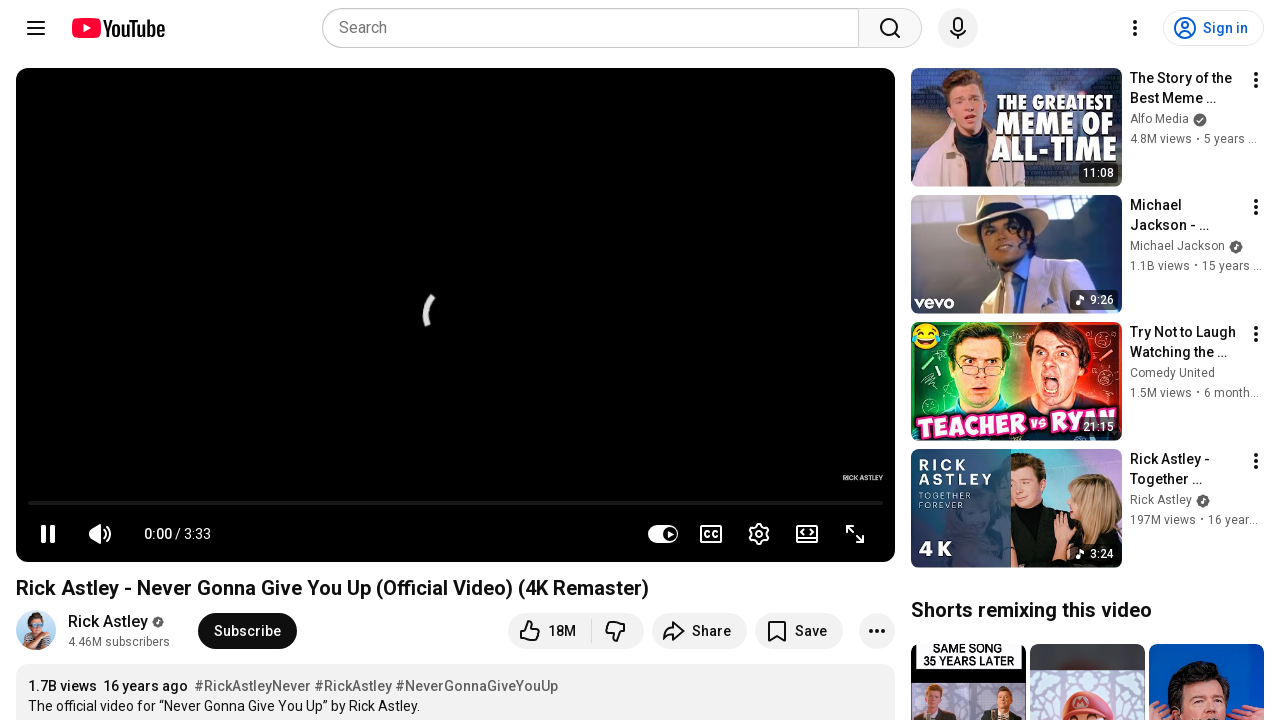

Retrieved src attribute from image 76 of 85
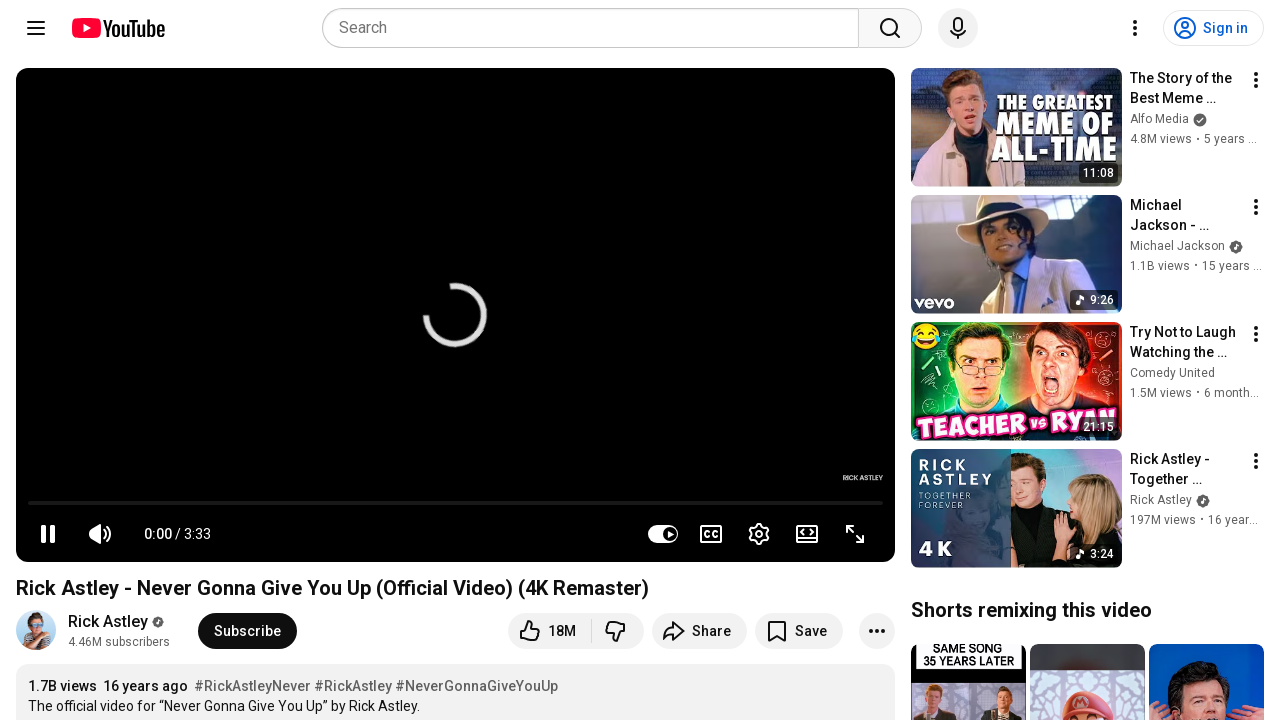

Retrieved src attribute from image 77 of 85
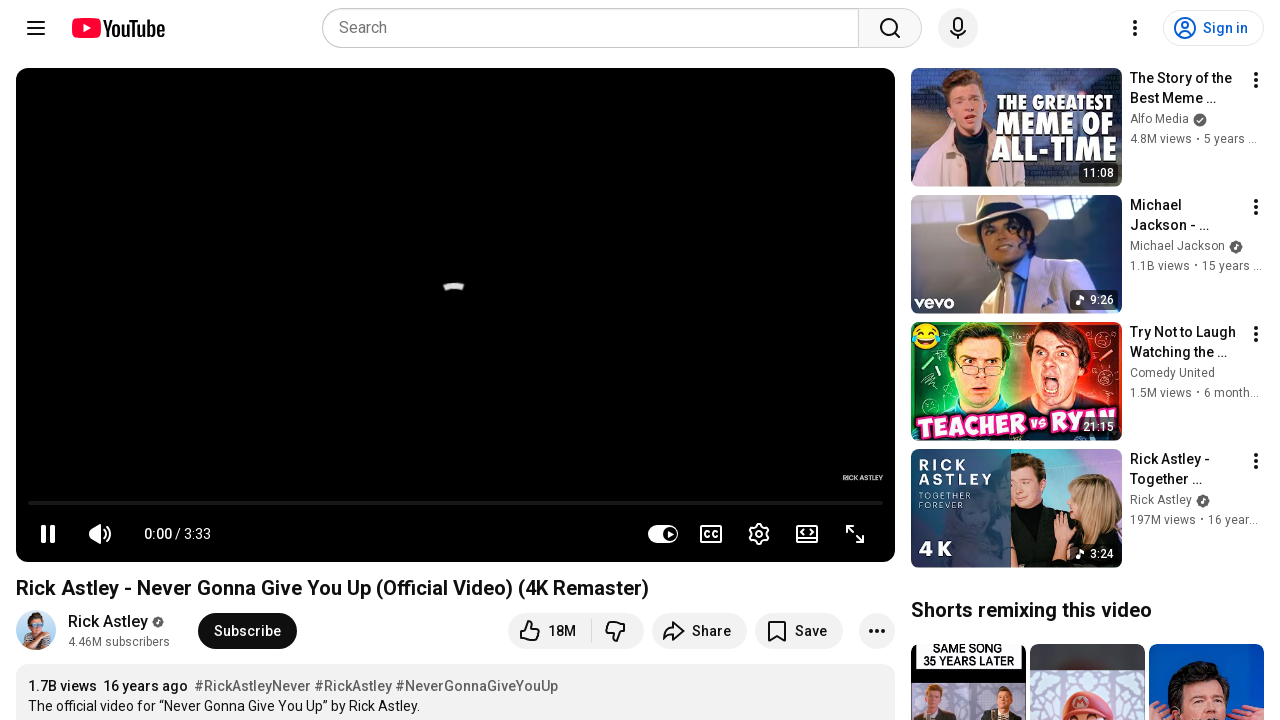

Retrieved src attribute from image 78 of 85
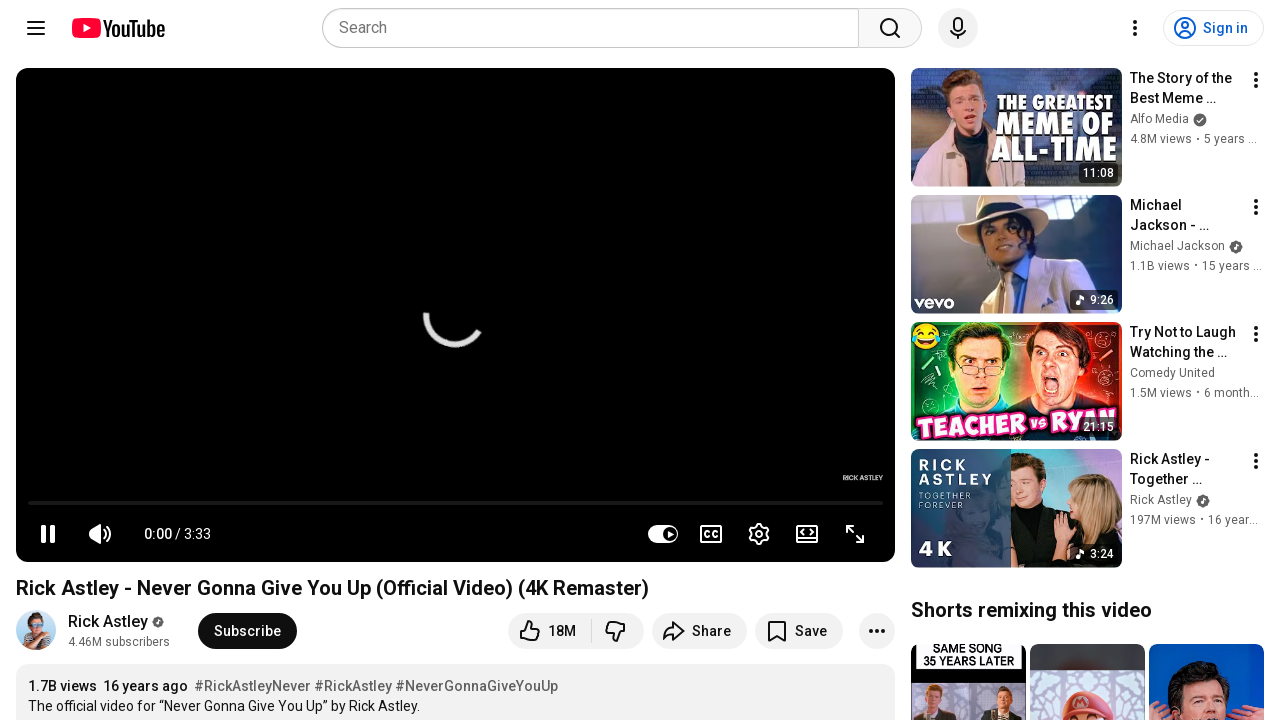

Retrieved src attribute from image 79 of 85
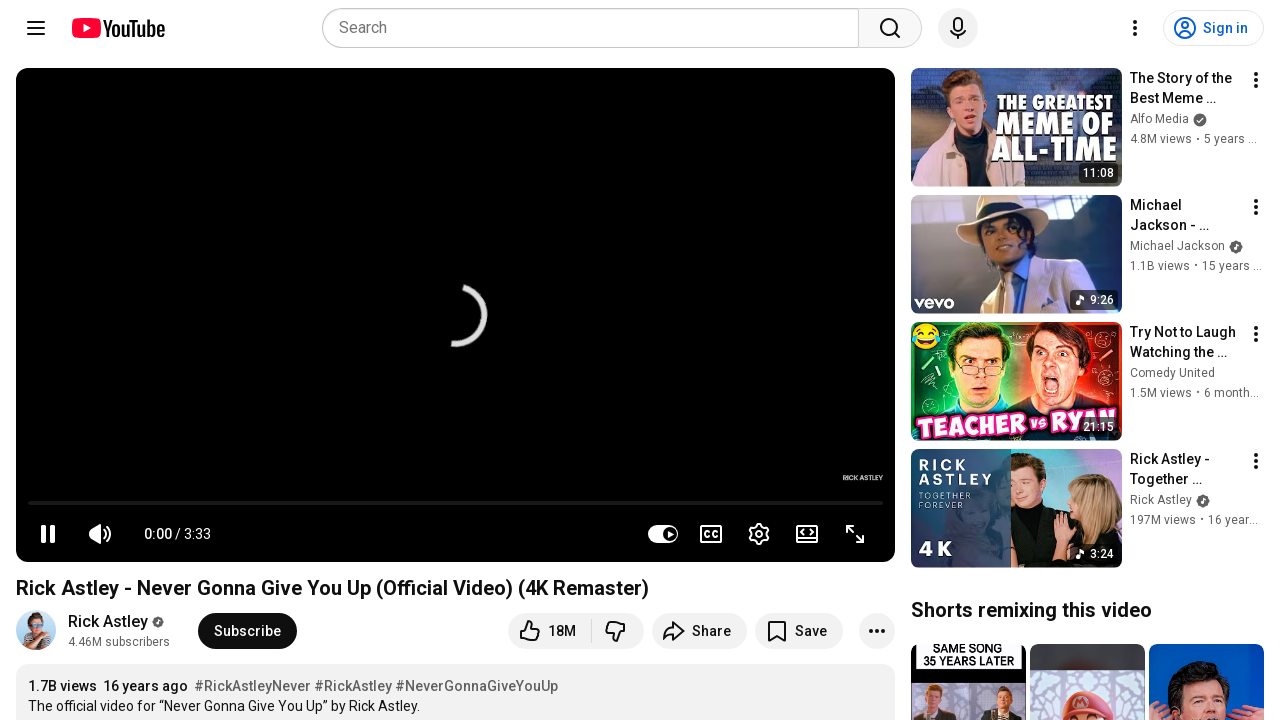

Retrieved src attribute from image 80 of 85
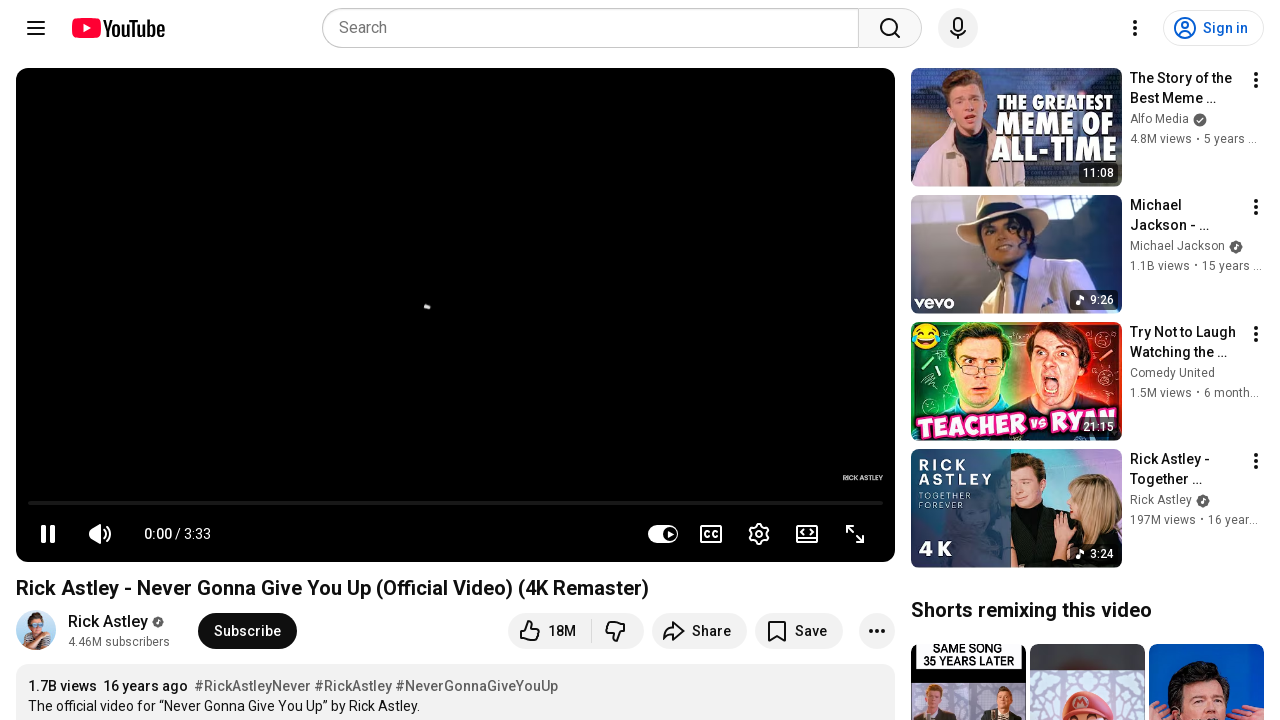

Retrieved src attribute from image 81 of 85
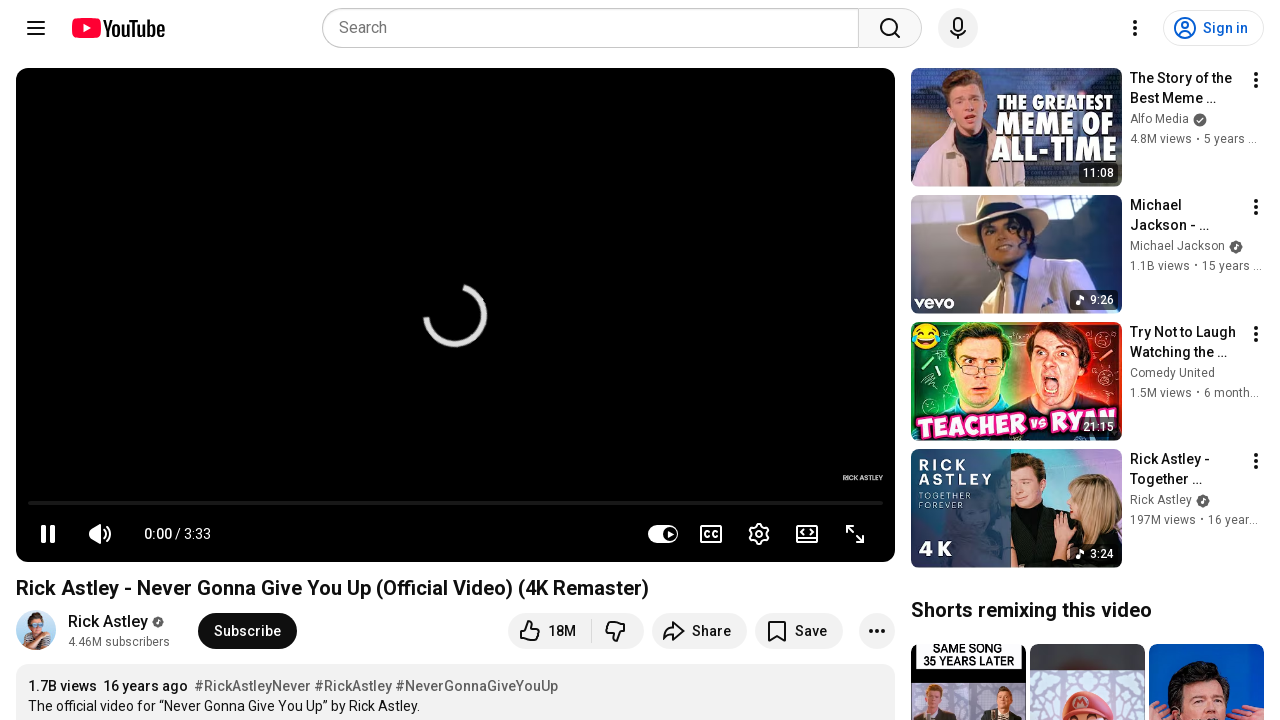

Retrieved src attribute from image 82 of 85
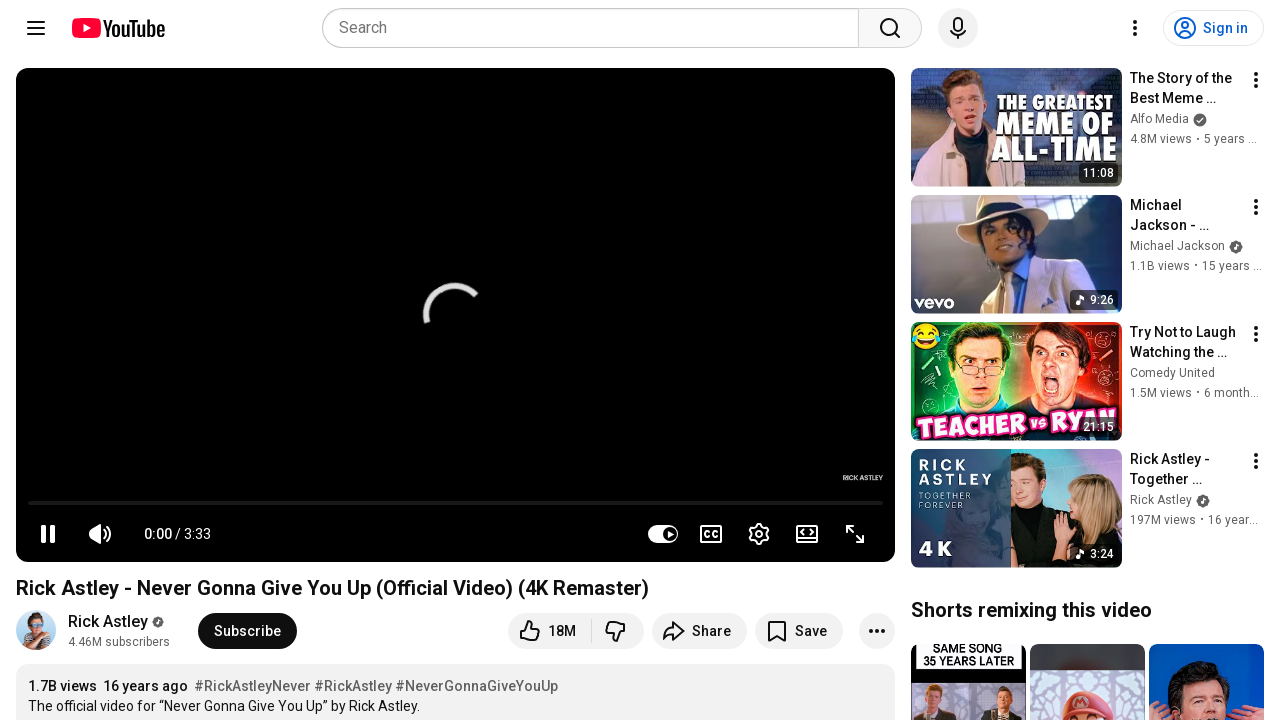

Retrieved src attribute from image 83 of 85
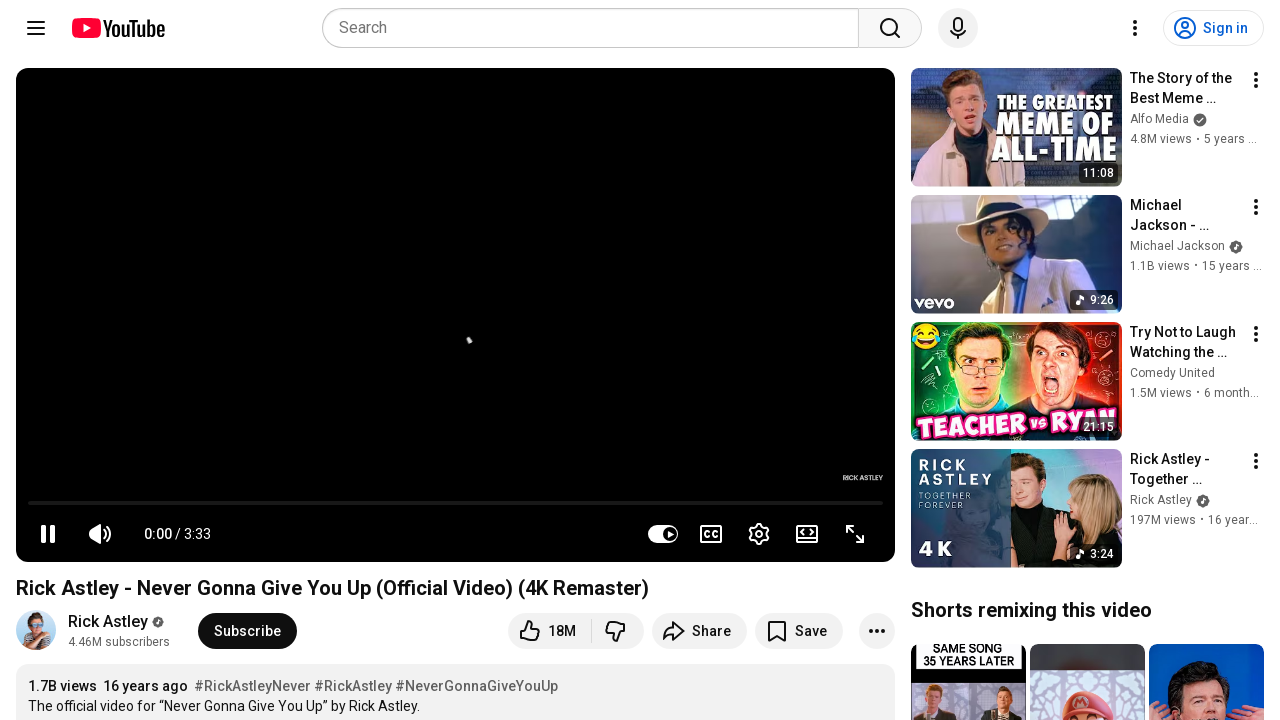

Retrieved src attribute from image 84 of 85
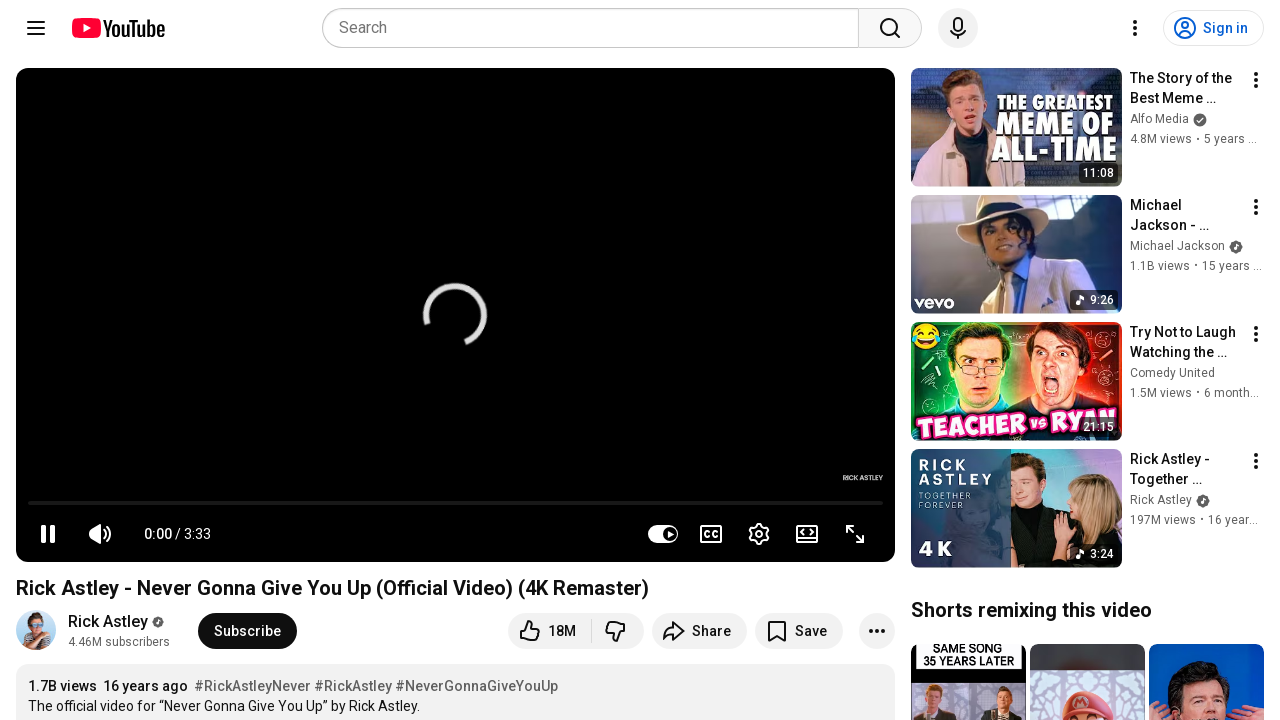

Retrieved src attribute from image 85 of 85
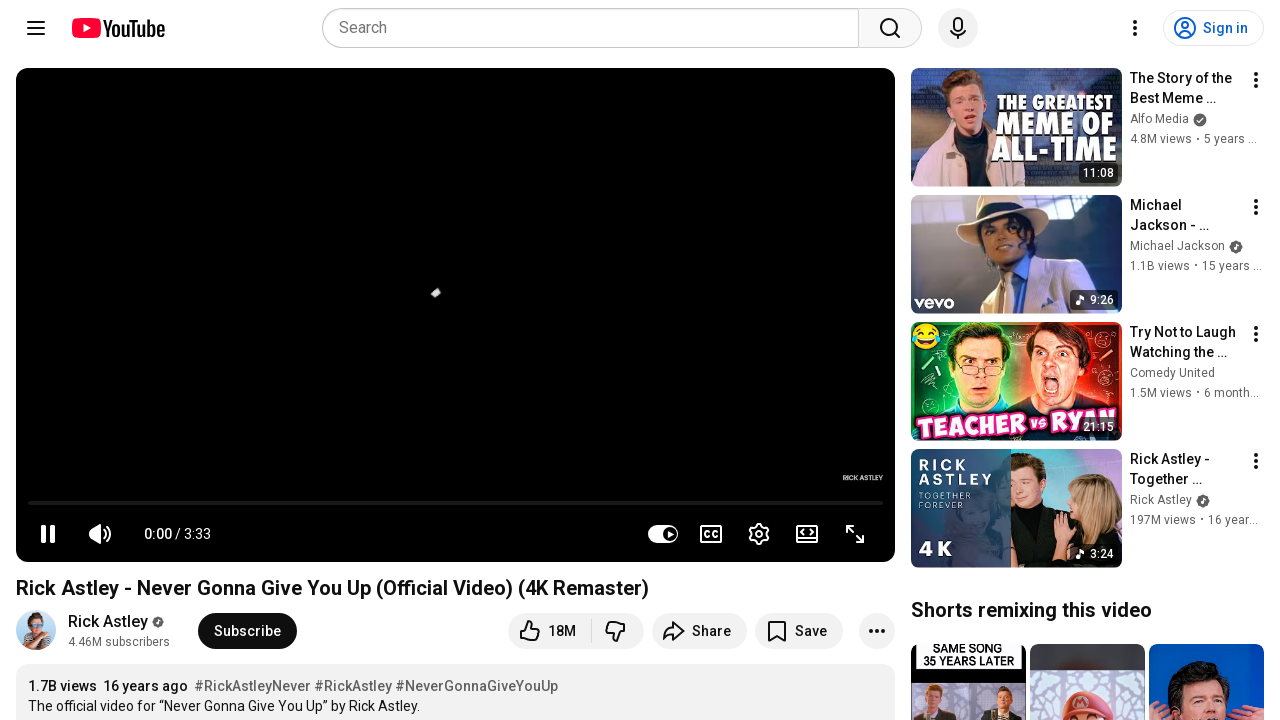

Retrieved page title
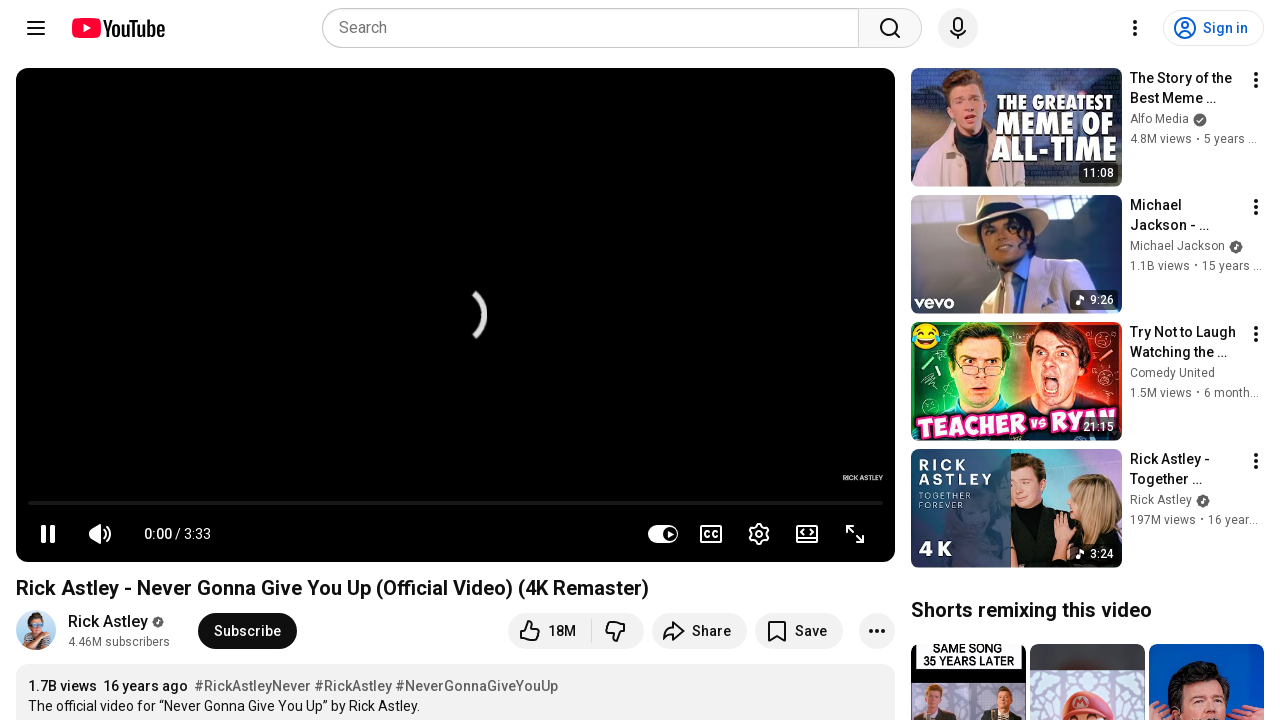

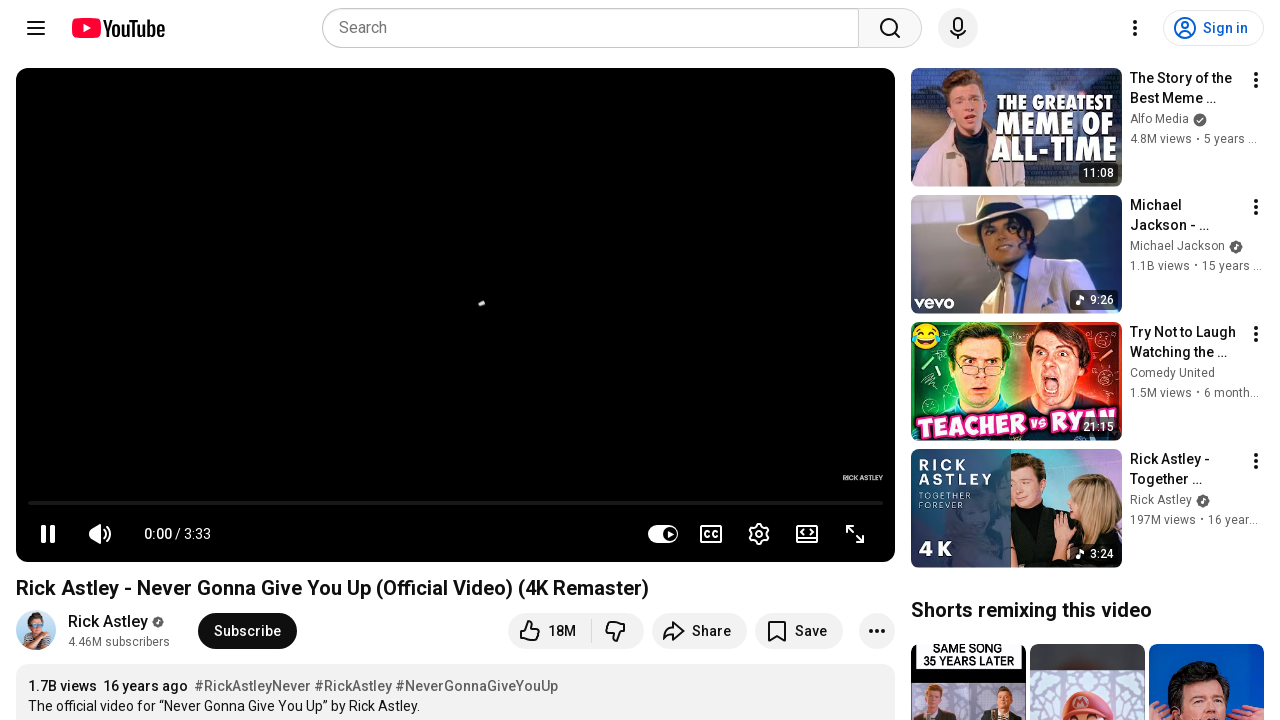